Tests filling a large form by entering the same value into all input fields and submitting the form via a button click.

Starting URL: http://suninjuly.github.io/huge_form.html

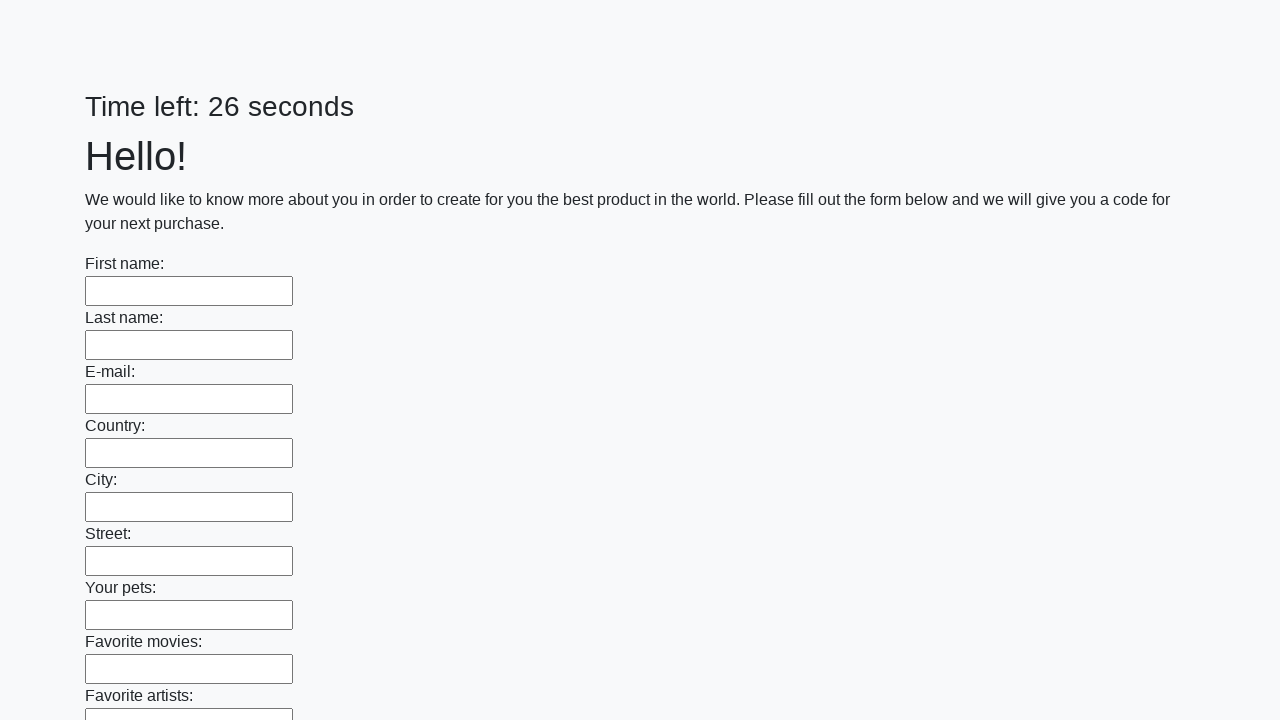

Navigated to huge form page
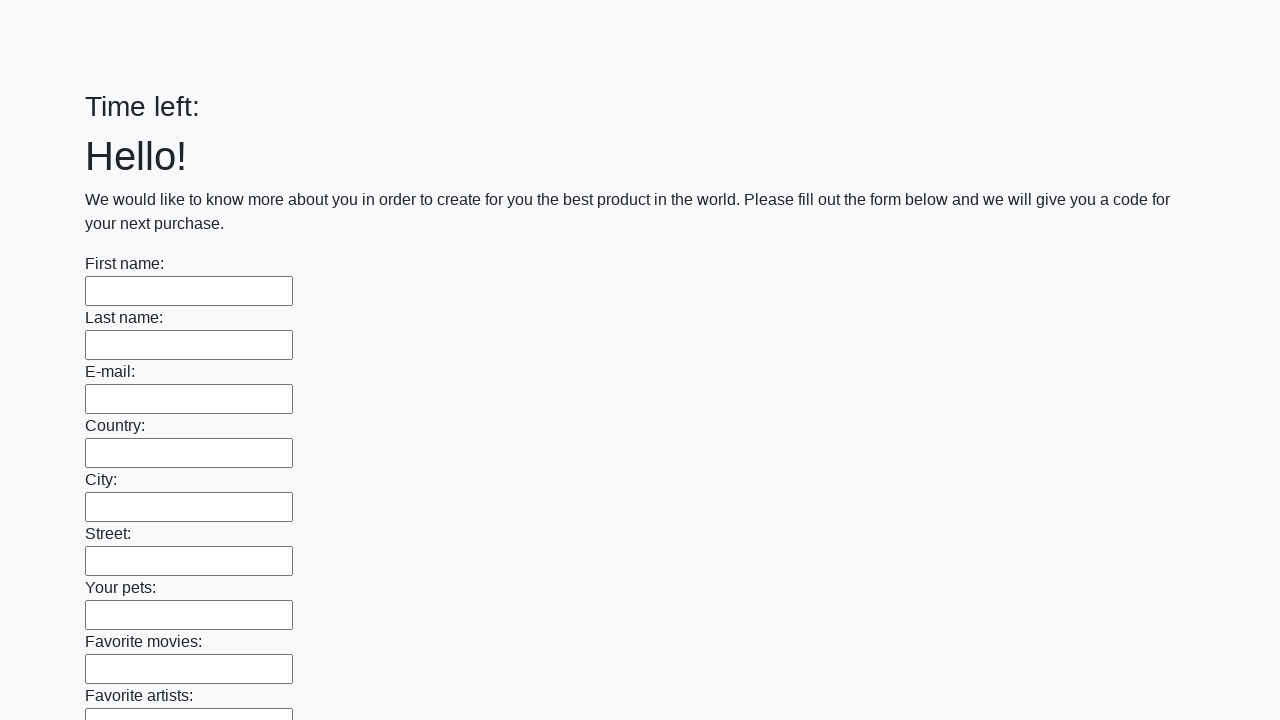

Filled input field with 'Мой ответ' on input >> nth=0
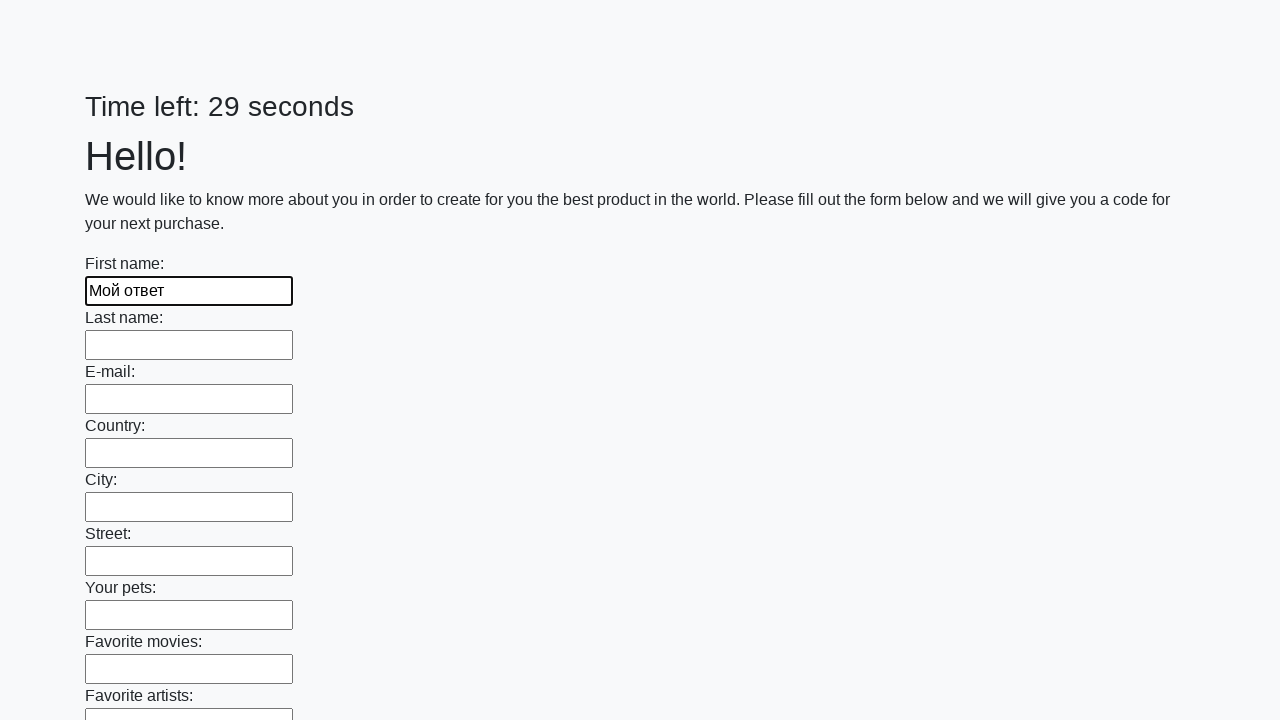

Filled input field with 'Мой ответ' on input >> nth=1
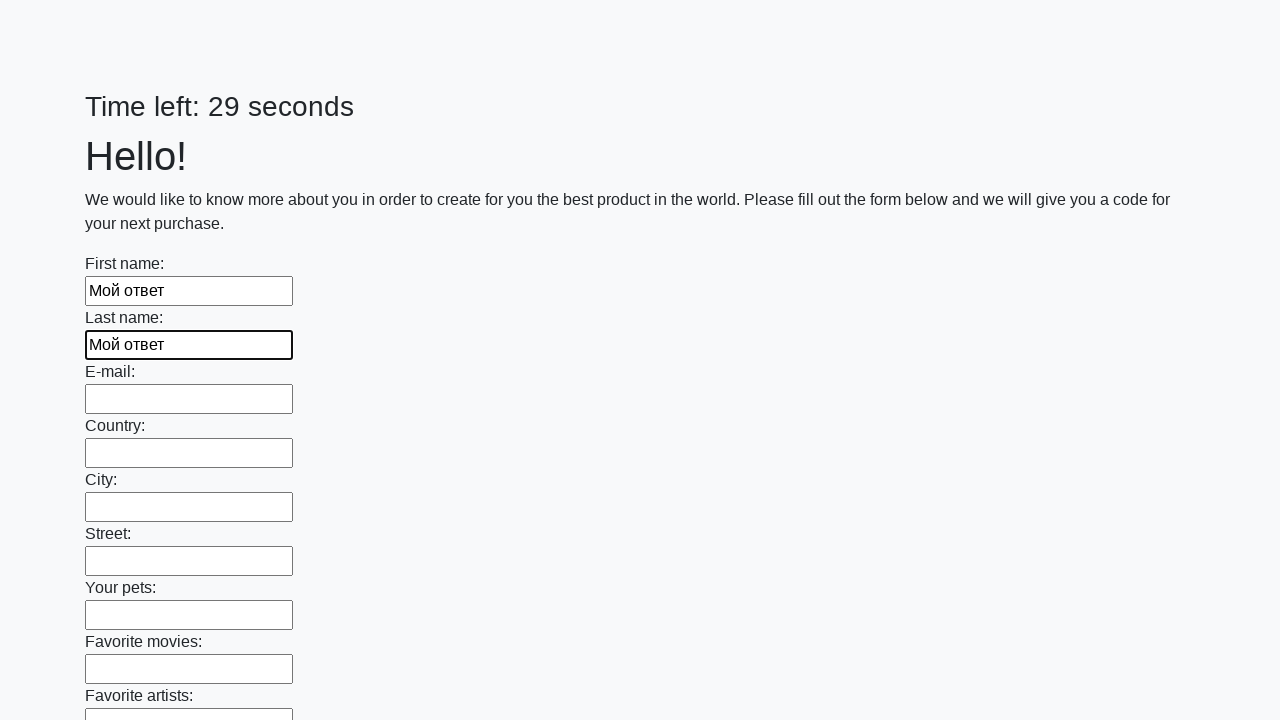

Filled input field with 'Мой ответ' on input >> nth=2
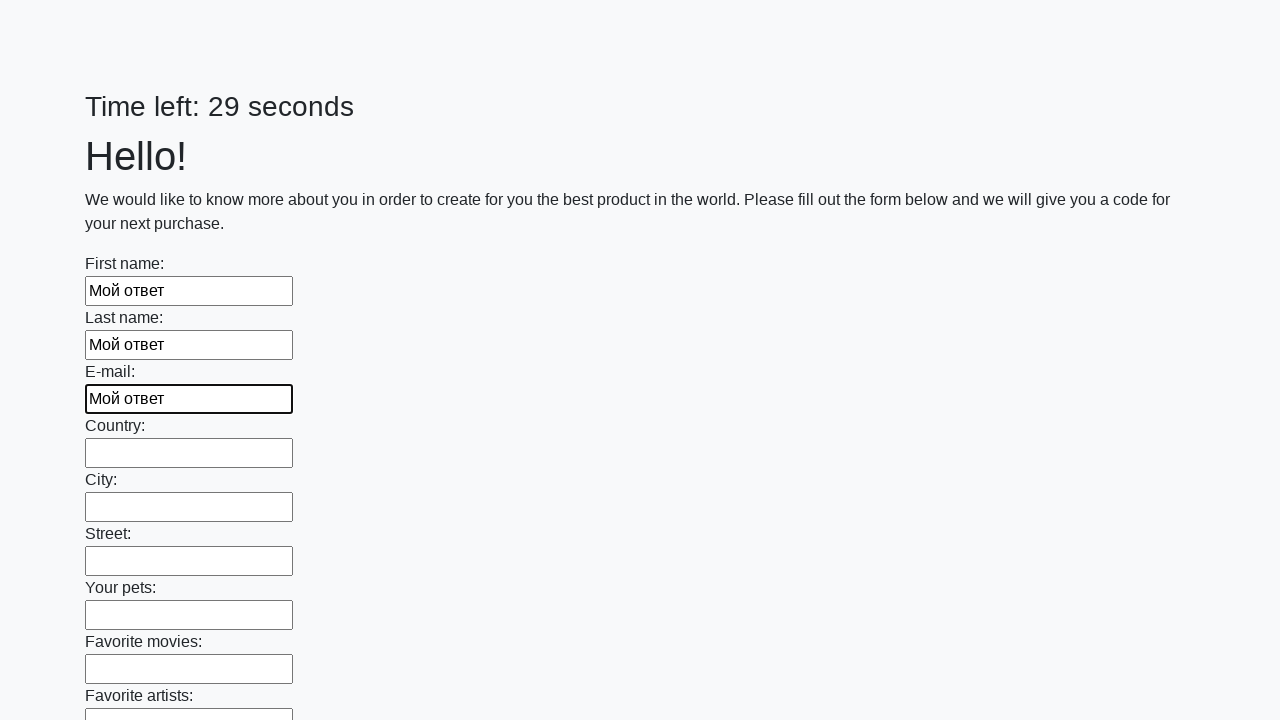

Filled input field with 'Мой ответ' on input >> nth=3
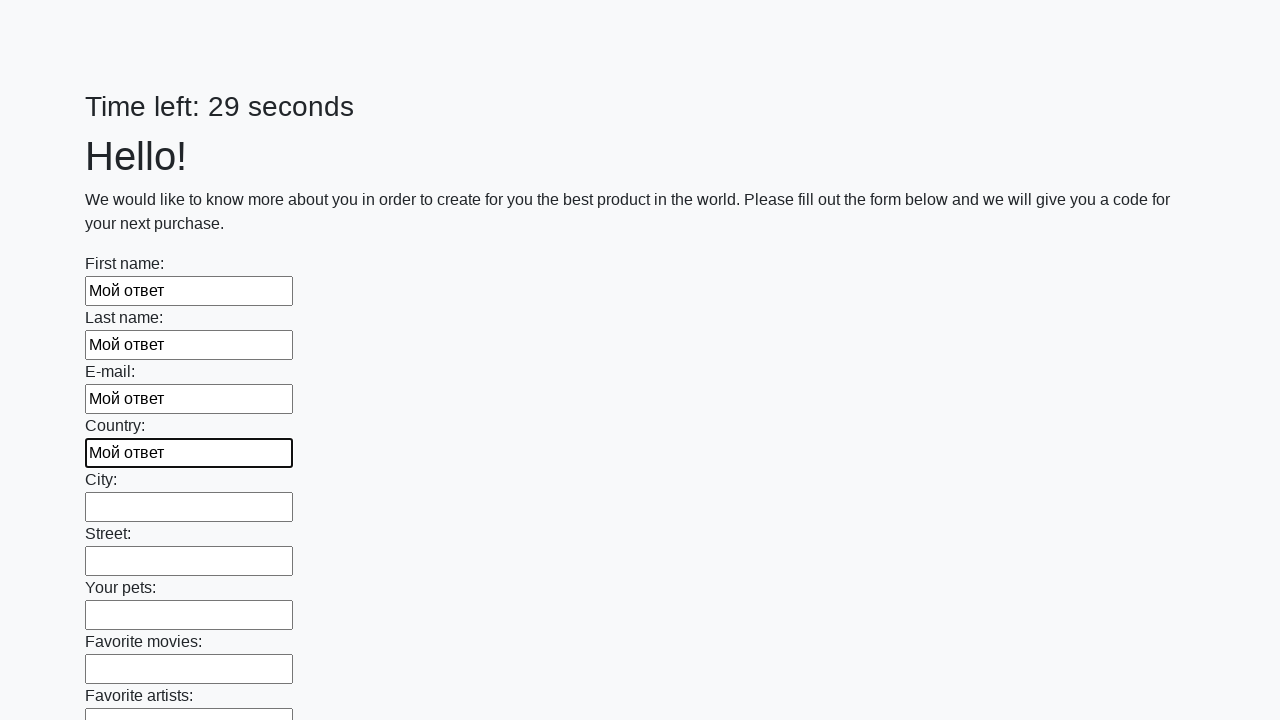

Filled input field with 'Мой ответ' on input >> nth=4
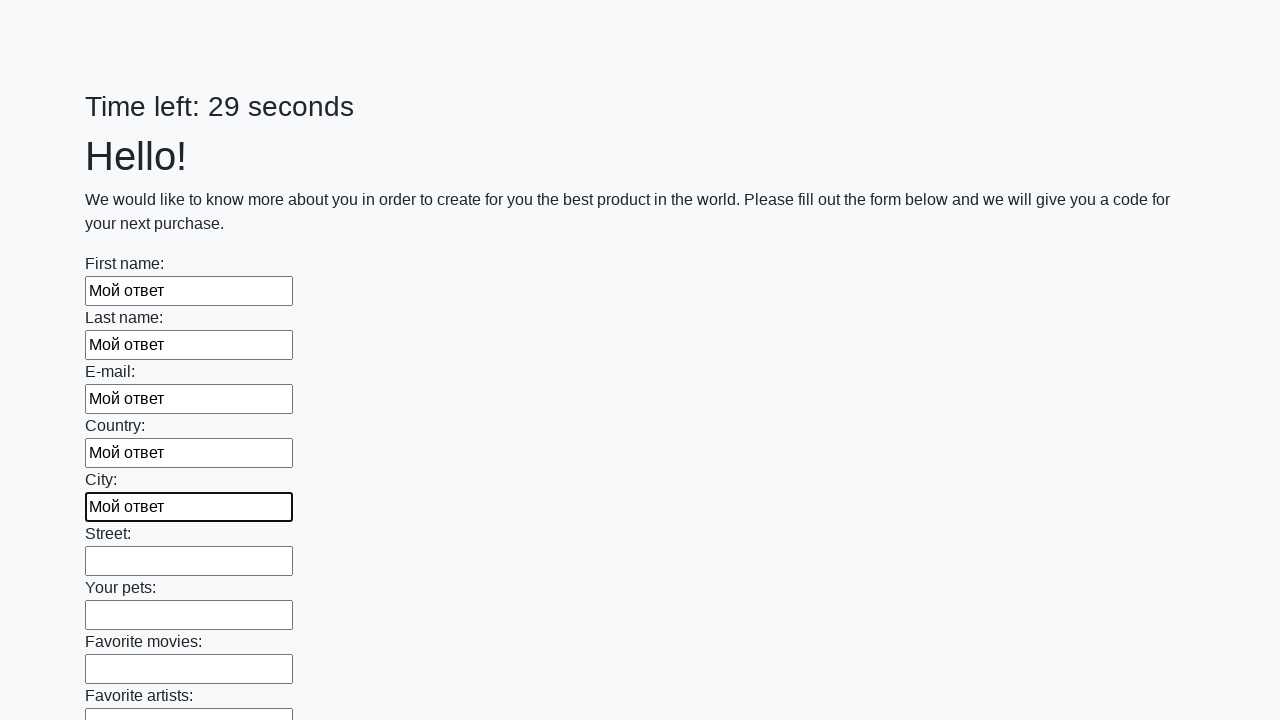

Filled input field with 'Мой ответ' on input >> nth=5
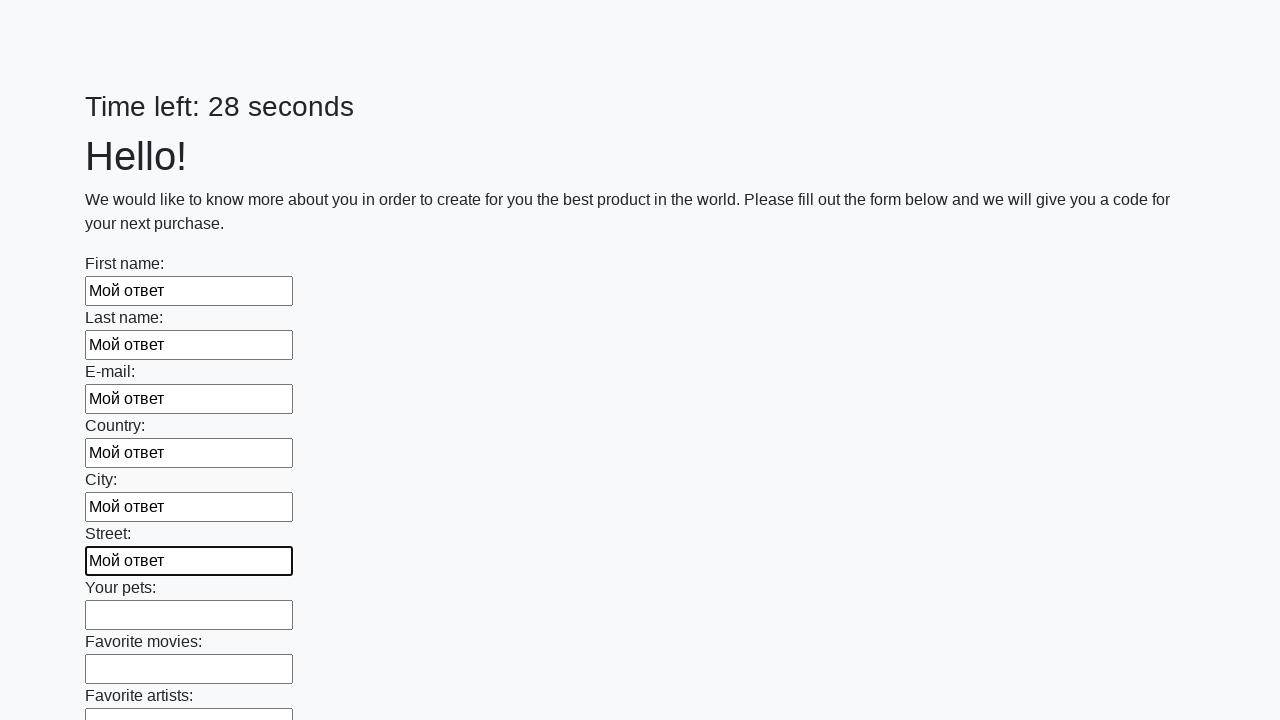

Filled input field with 'Мой ответ' on input >> nth=6
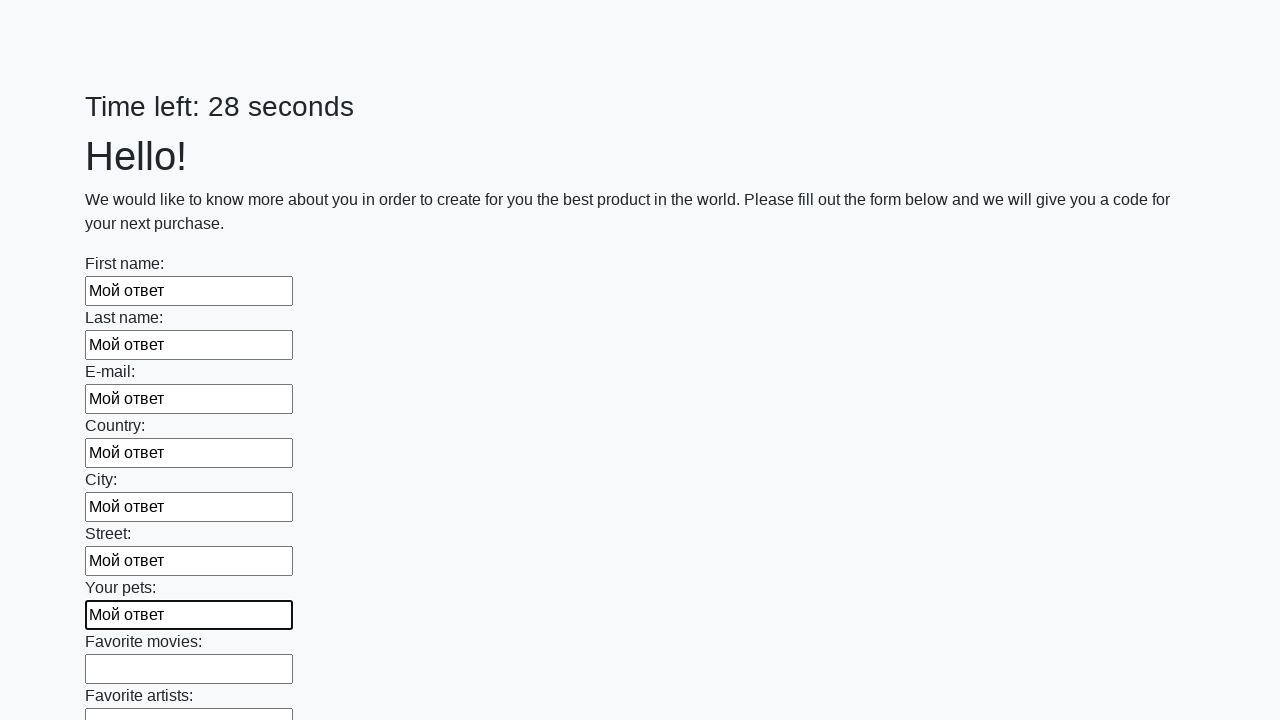

Filled input field with 'Мой ответ' on input >> nth=7
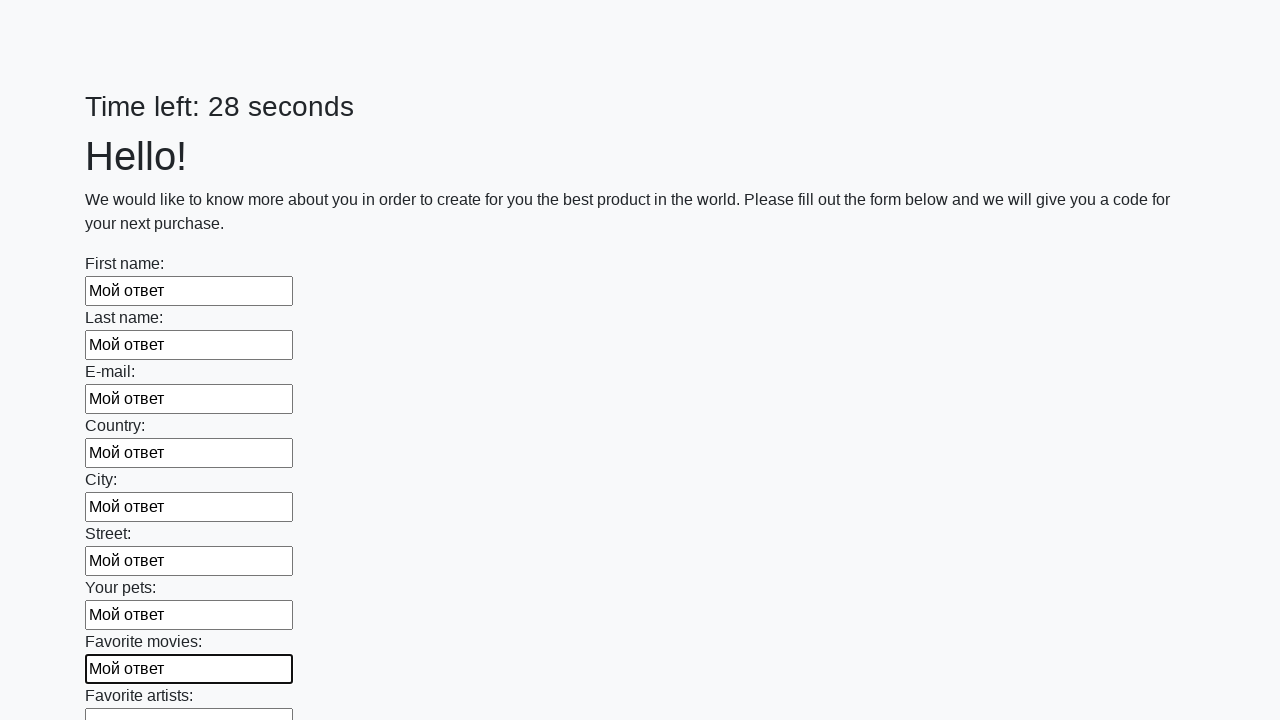

Filled input field with 'Мой ответ' on input >> nth=8
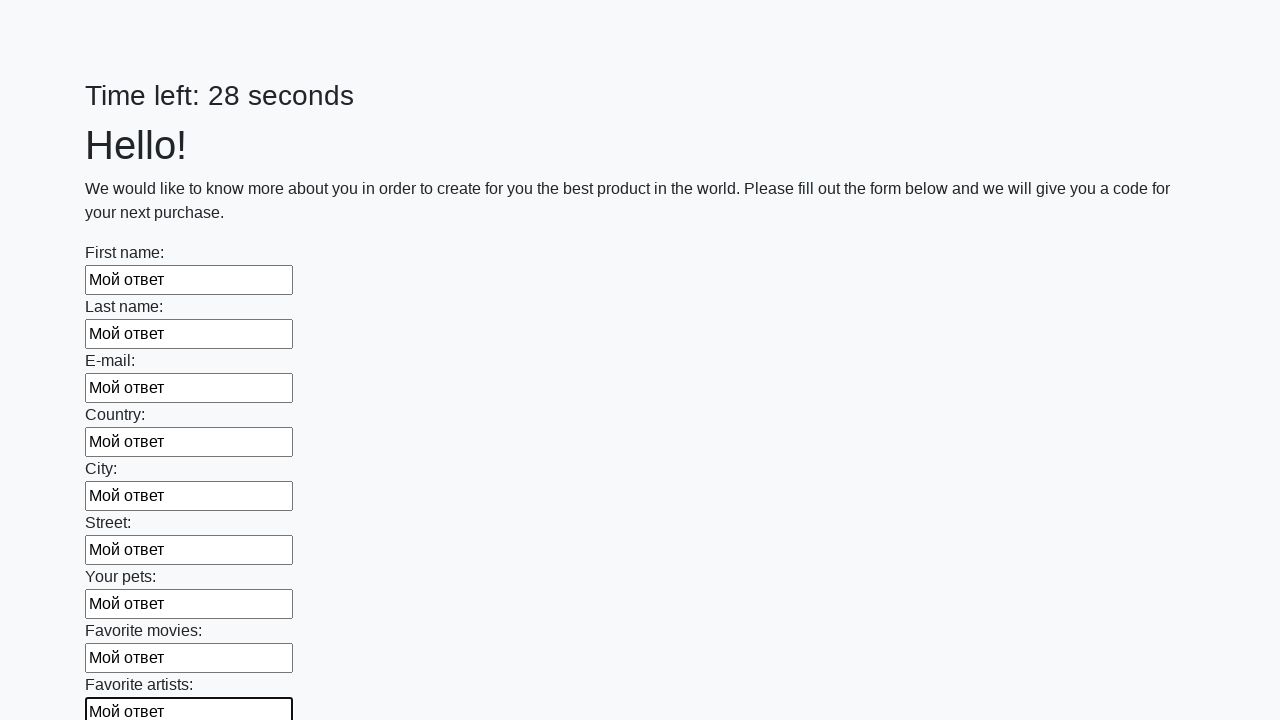

Filled input field with 'Мой ответ' on input >> nth=9
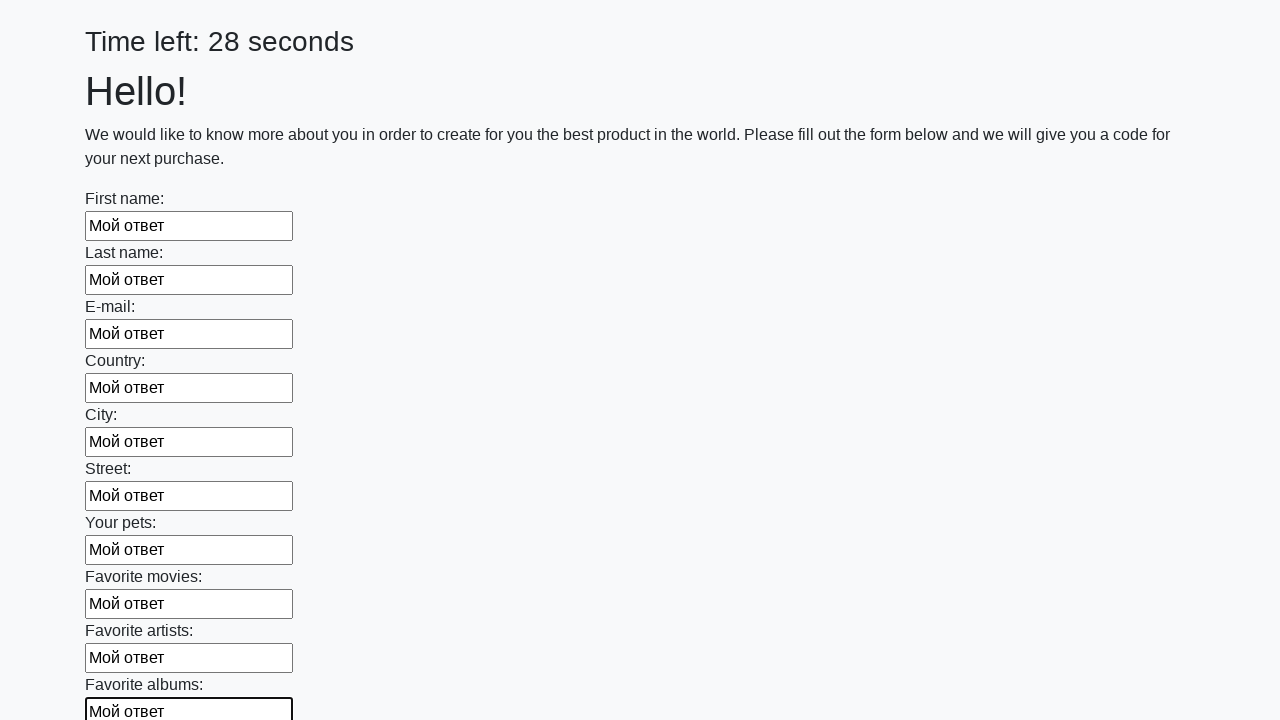

Filled input field with 'Мой ответ' on input >> nth=10
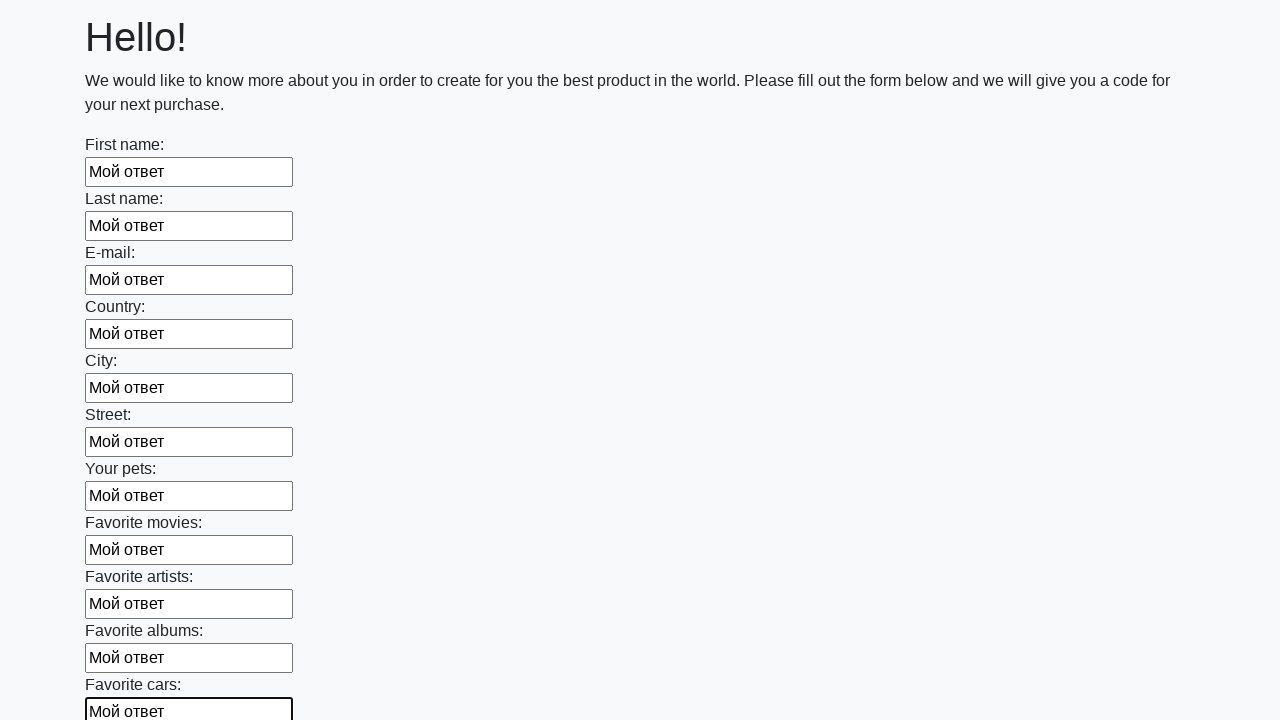

Filled input field with 'Мой ответ' on input >> nth=11
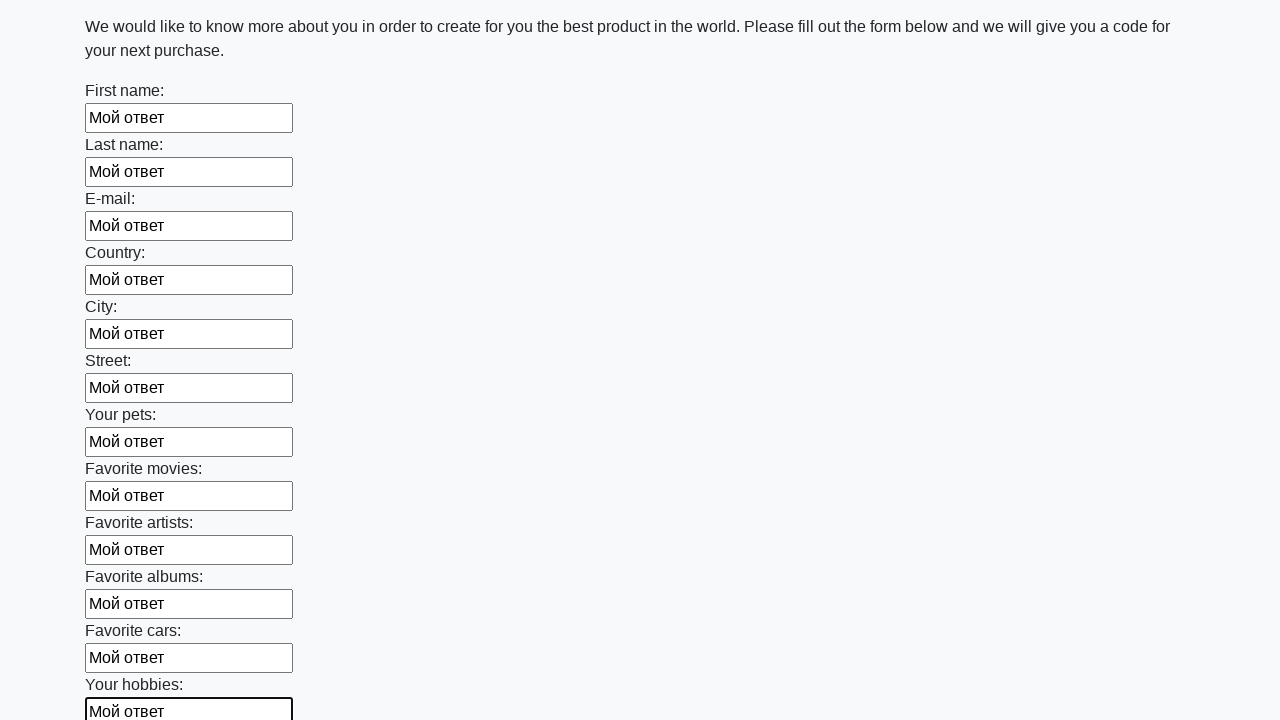

Filled input field with 'Мой ответ' on input >> nth=12
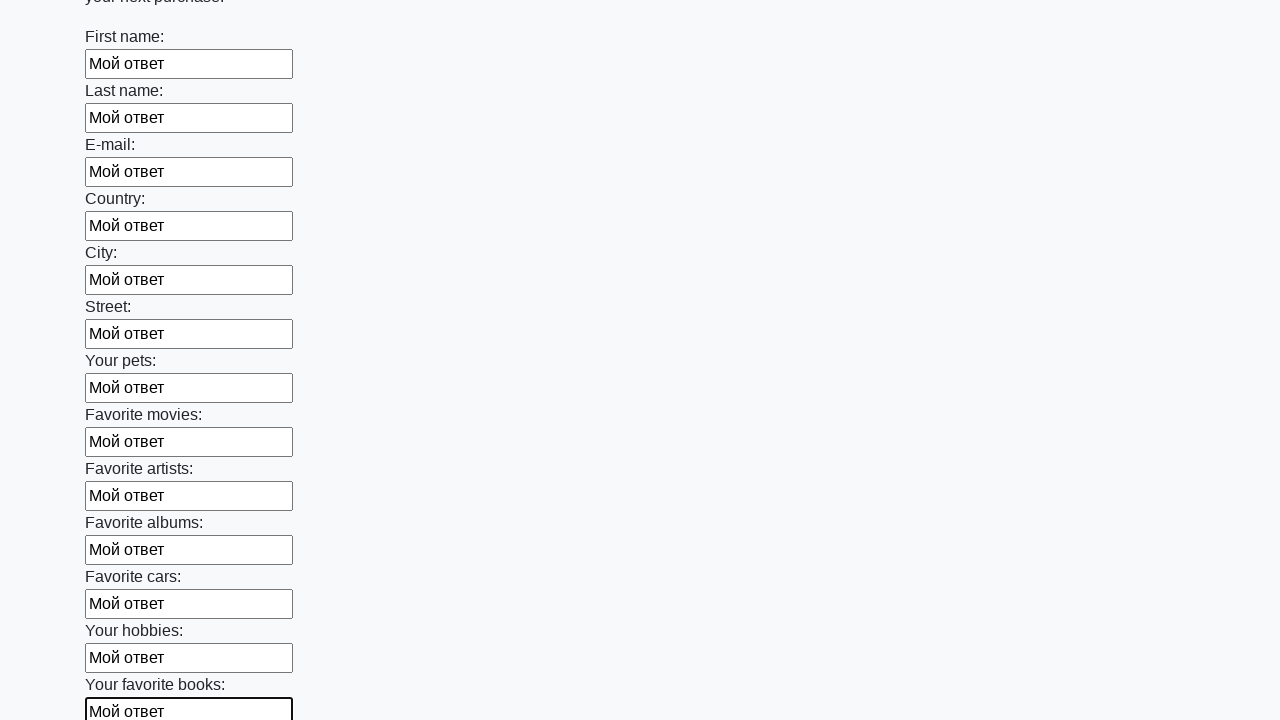

Filled input field with 'Мой ответ' on input >> nth=13
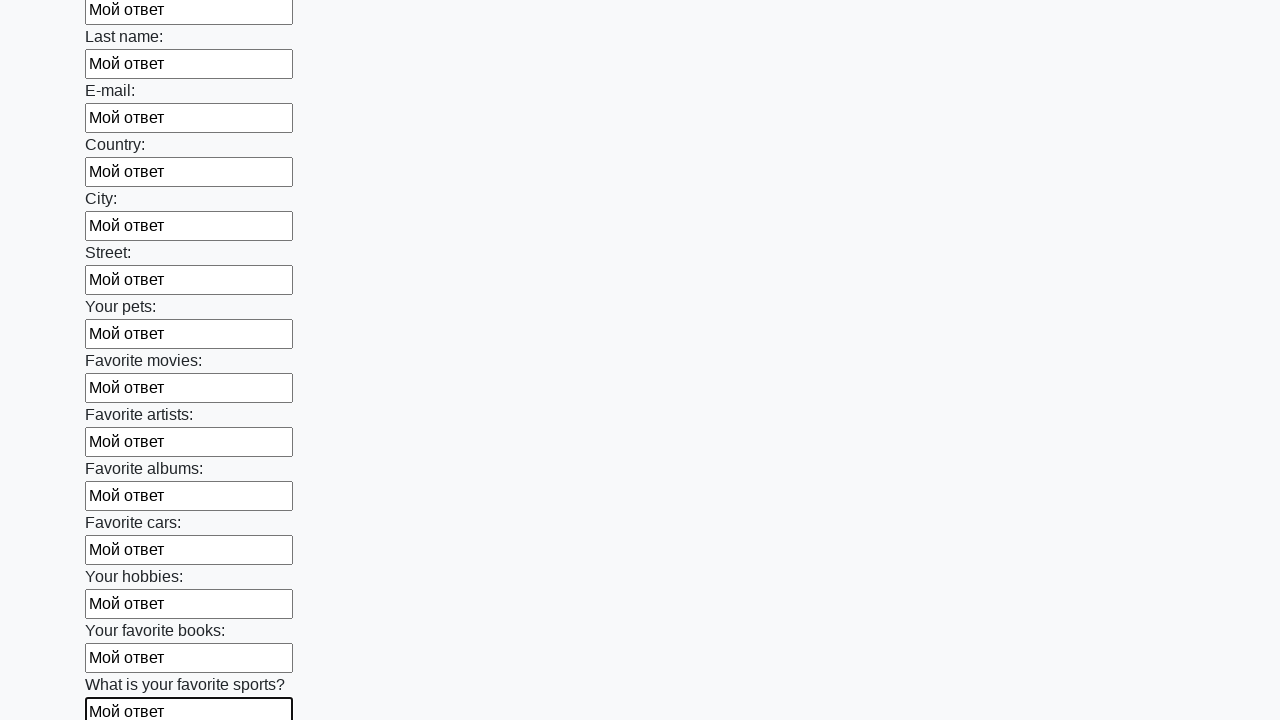

Filled input field with 'Мой ответ' on input >> nth=14
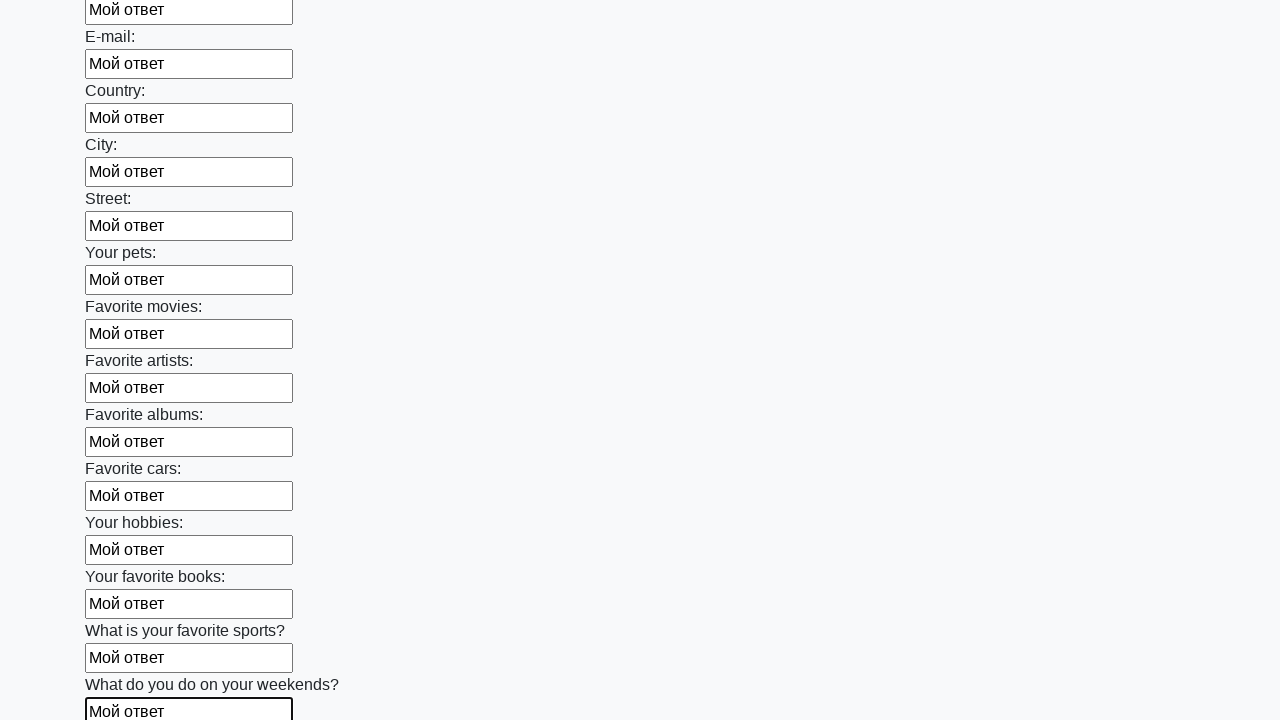

Filled input field with 'Мой ответ' on input >> nth=15
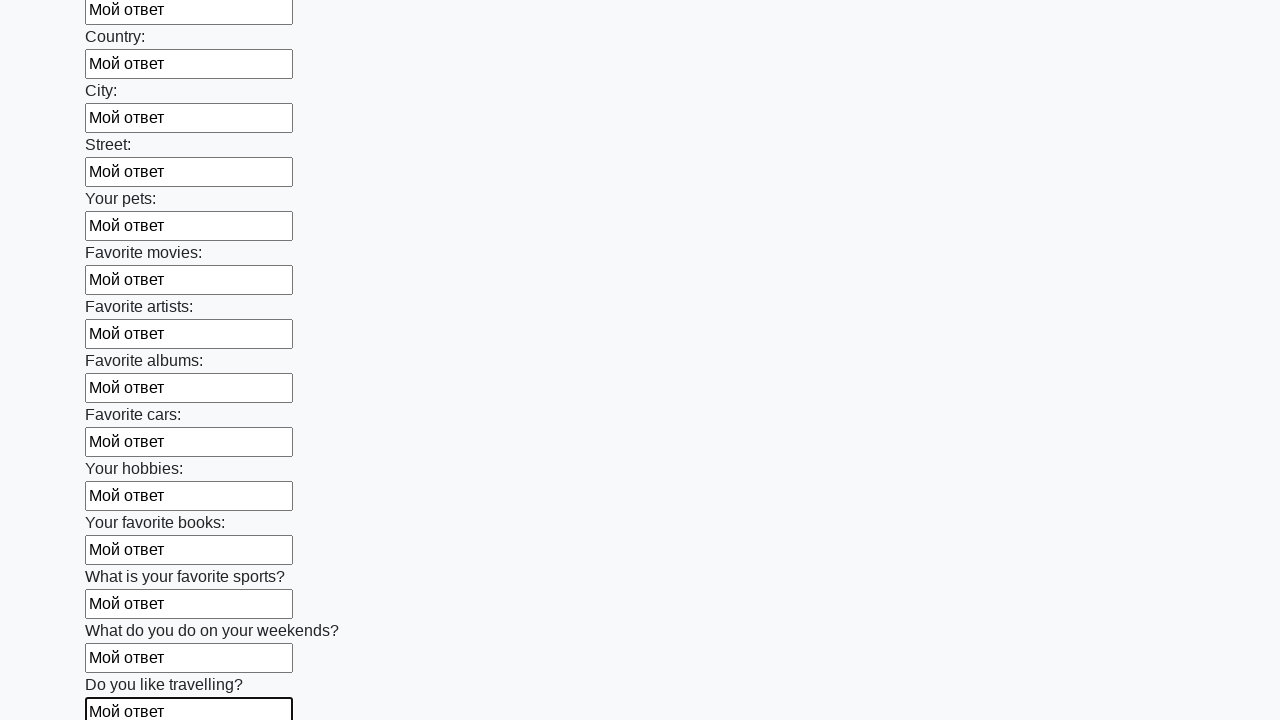

Filled input field with 'Мой ответ' on input >> nth=16
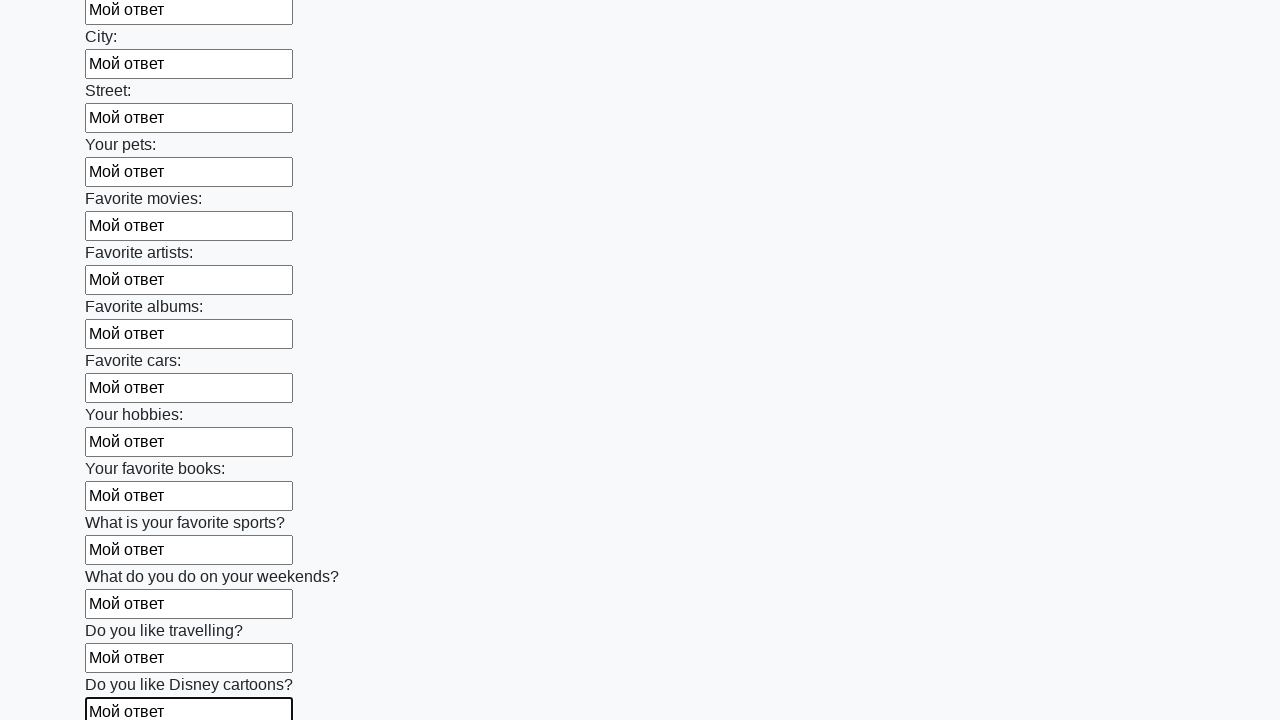

Filled input field with 'Мой ответ' on input >> nth=17
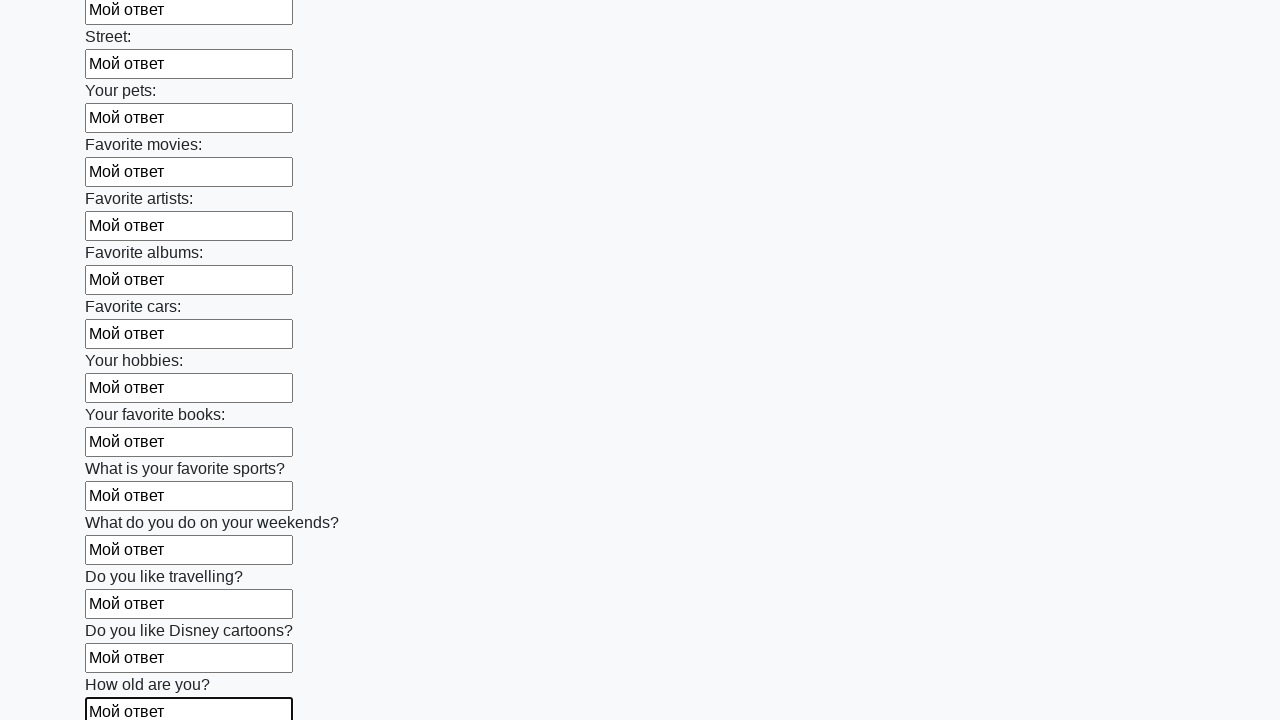

Filled input field with 'Мой ответ' on input >> nth=18
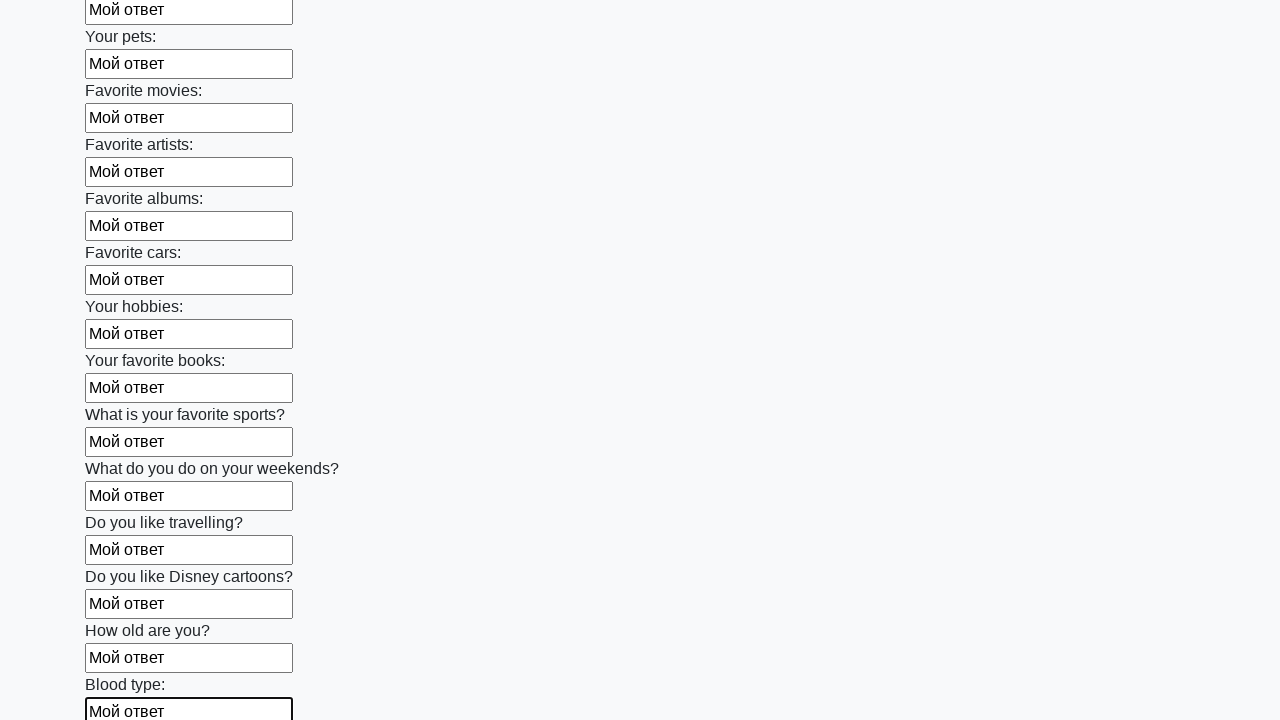

Filled input field with 'Мой ответ' on input >> nth=19
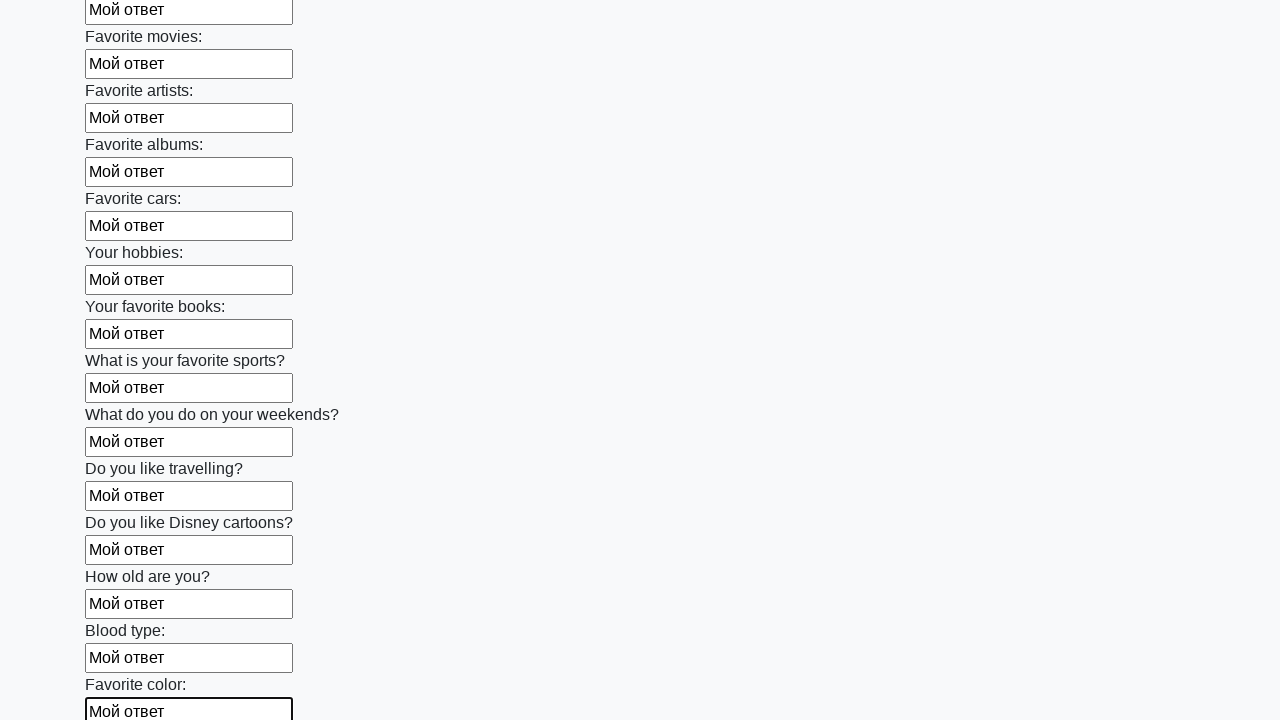

Filled input field with 'Мой ответ' on input >> nth=20
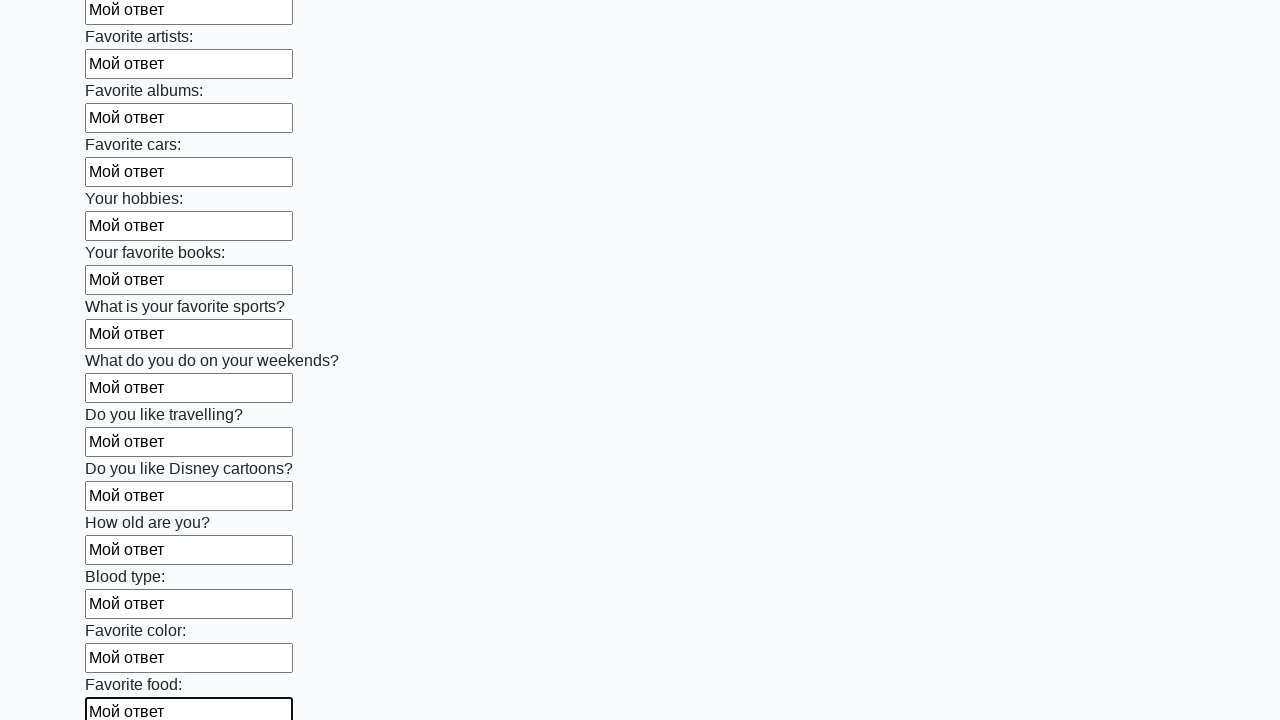

Filled input field with 'Мой ответ' on input >> nth=21
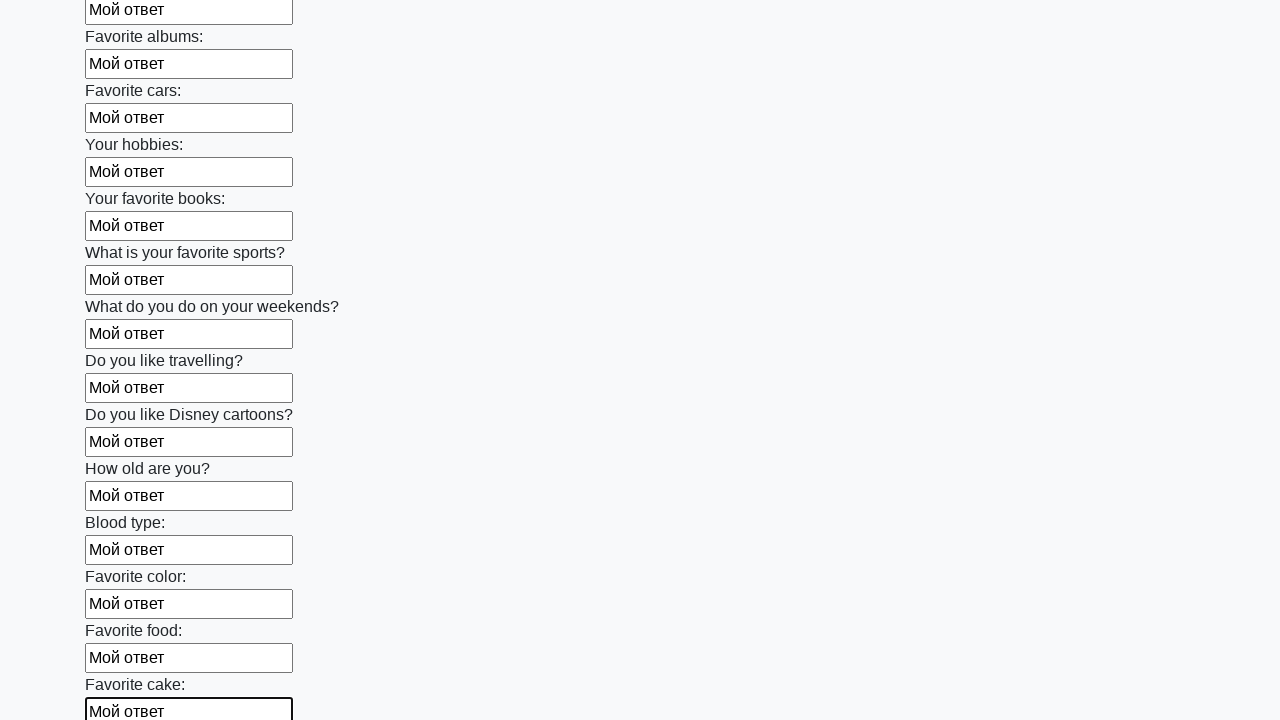

Filled input field with 'Мой ответ' on input >> nth=22
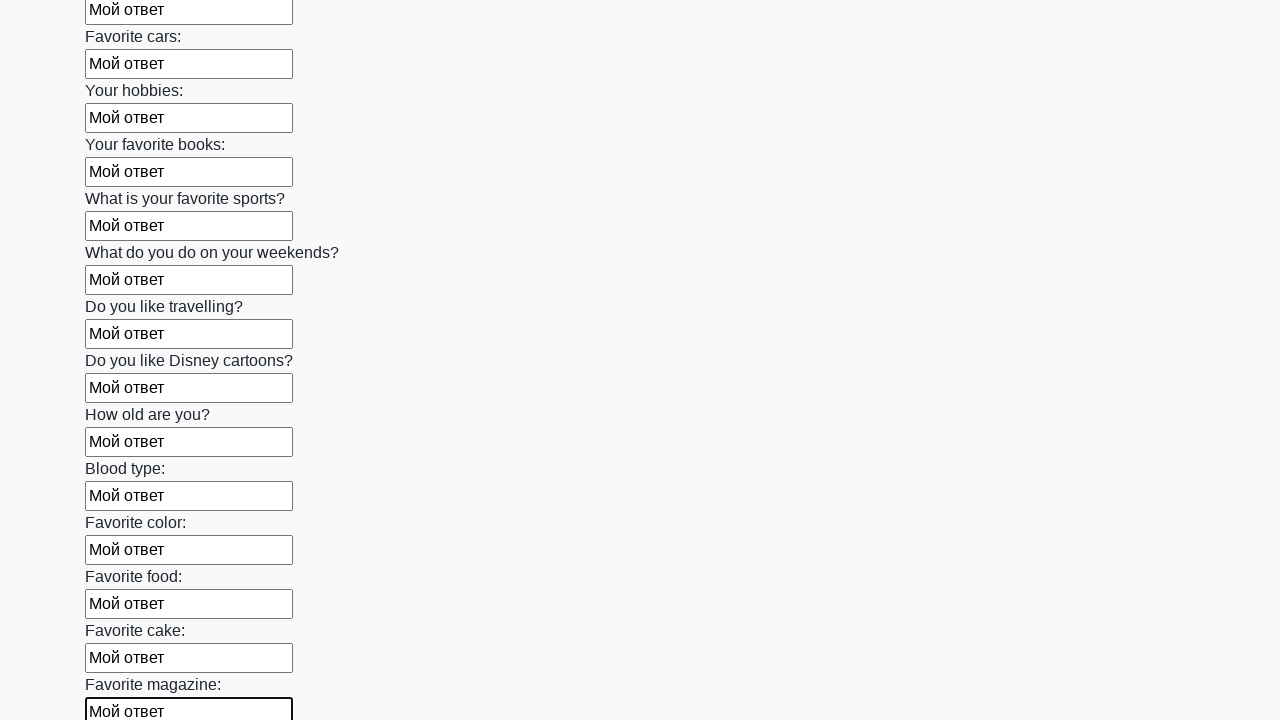

Filled input field with 'Мой ответ' on input >> nth=23
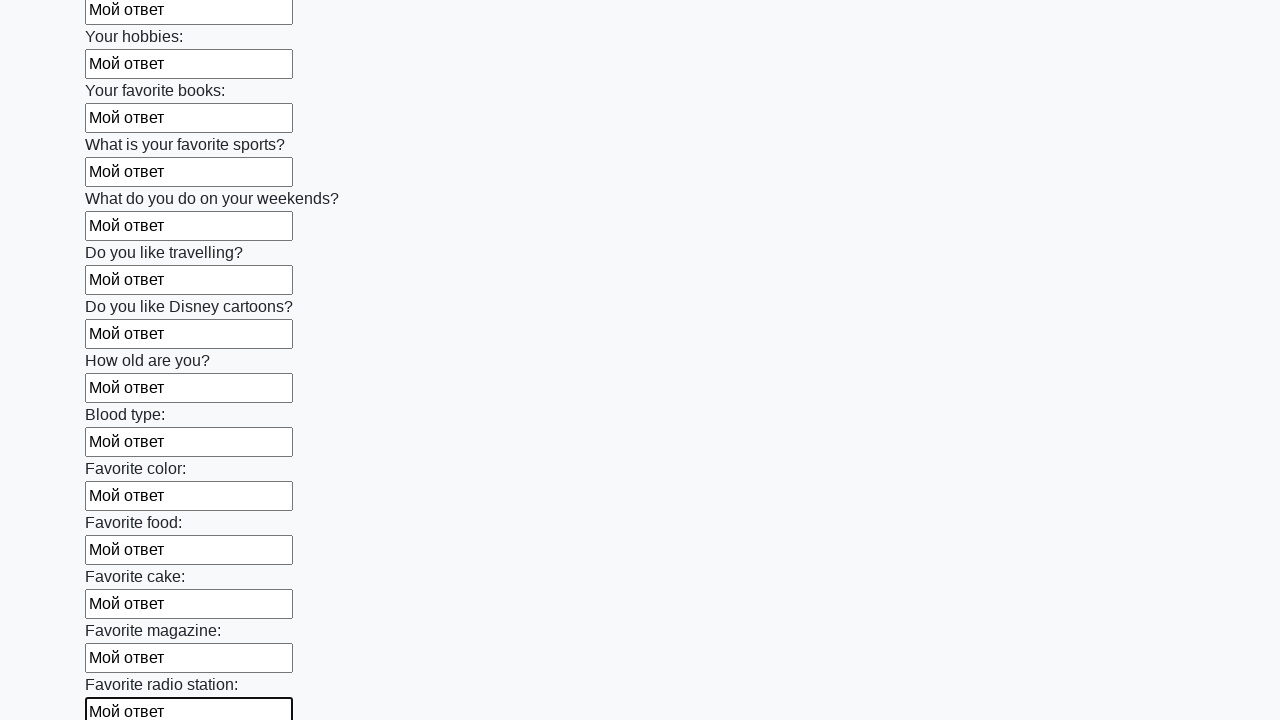

Filled input field with 'Мой ответ' on input >> nth=24
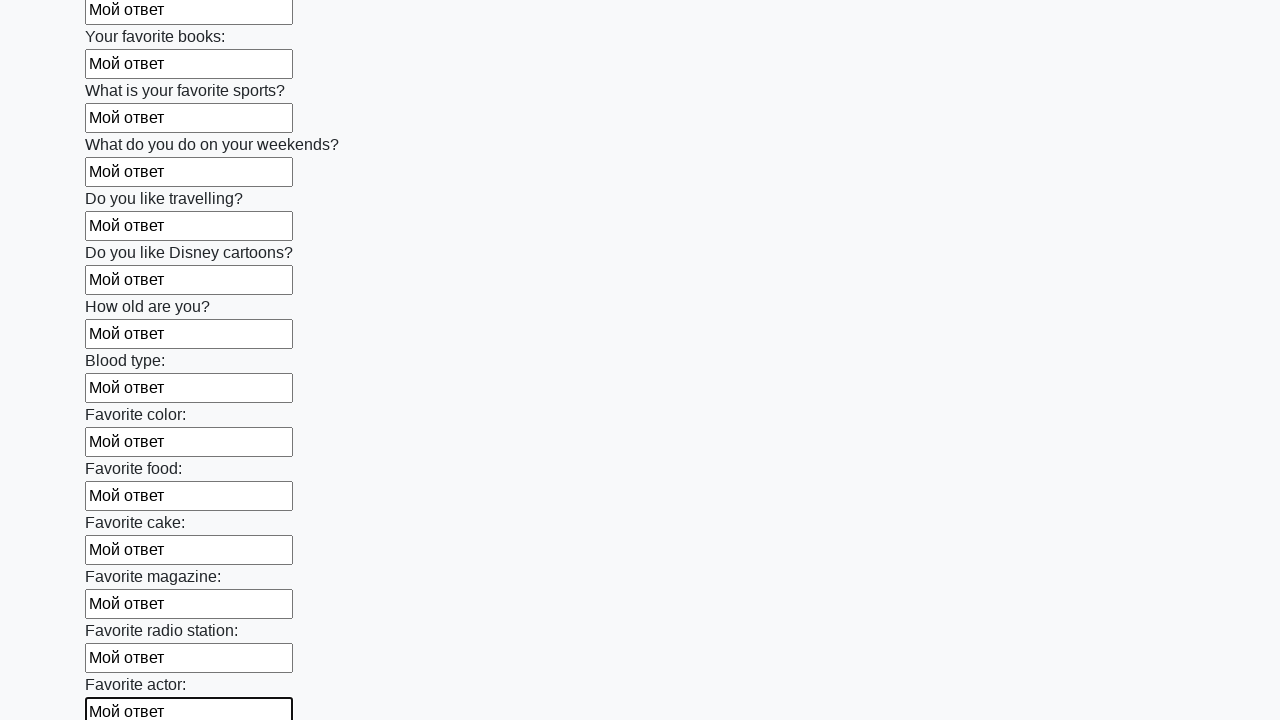

Filled input field with 'Мой ответ' on input >> nth=25
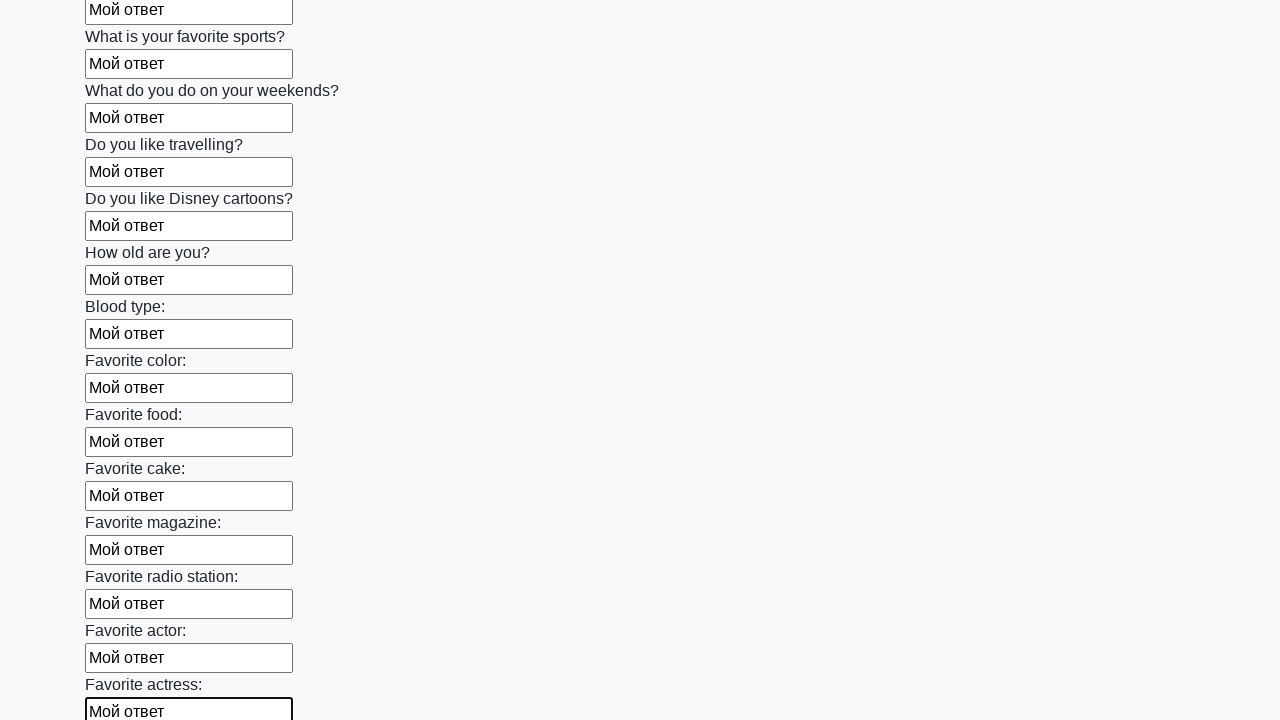

Filled input field with 'Мой ответ' on input >> nth=26
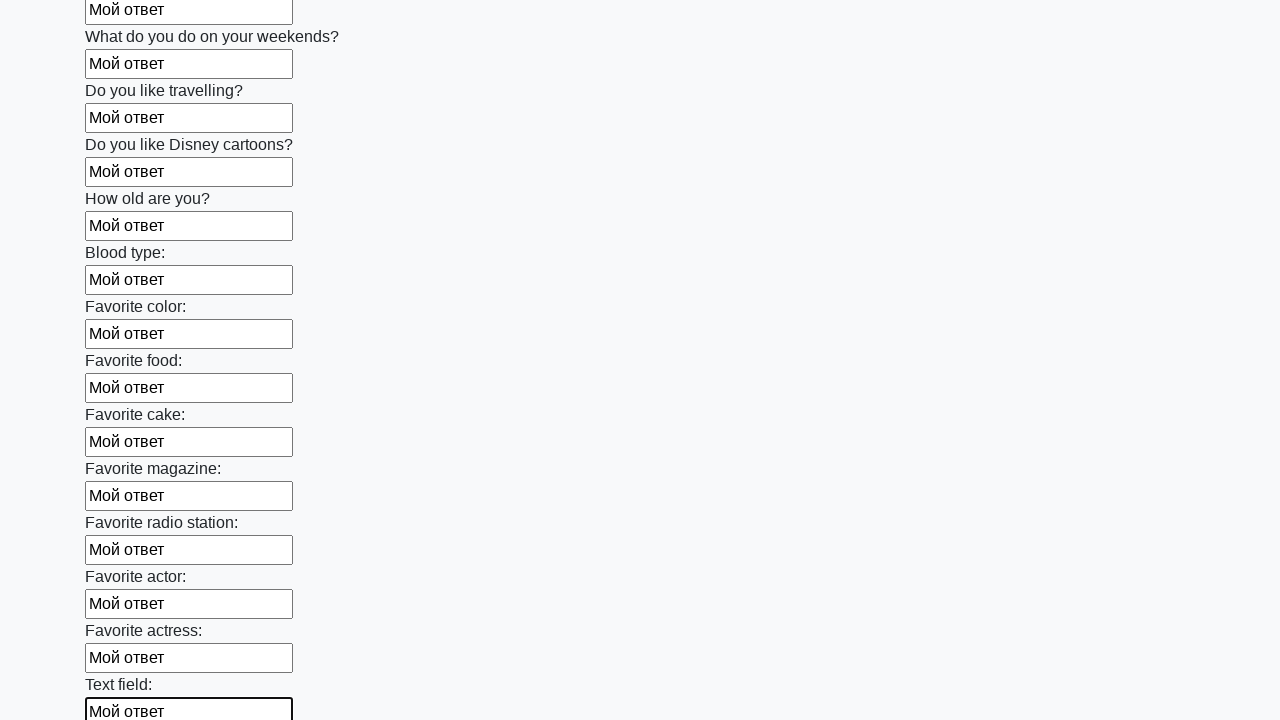

Filled input field with 'Мой ответ' on input >> nth=27
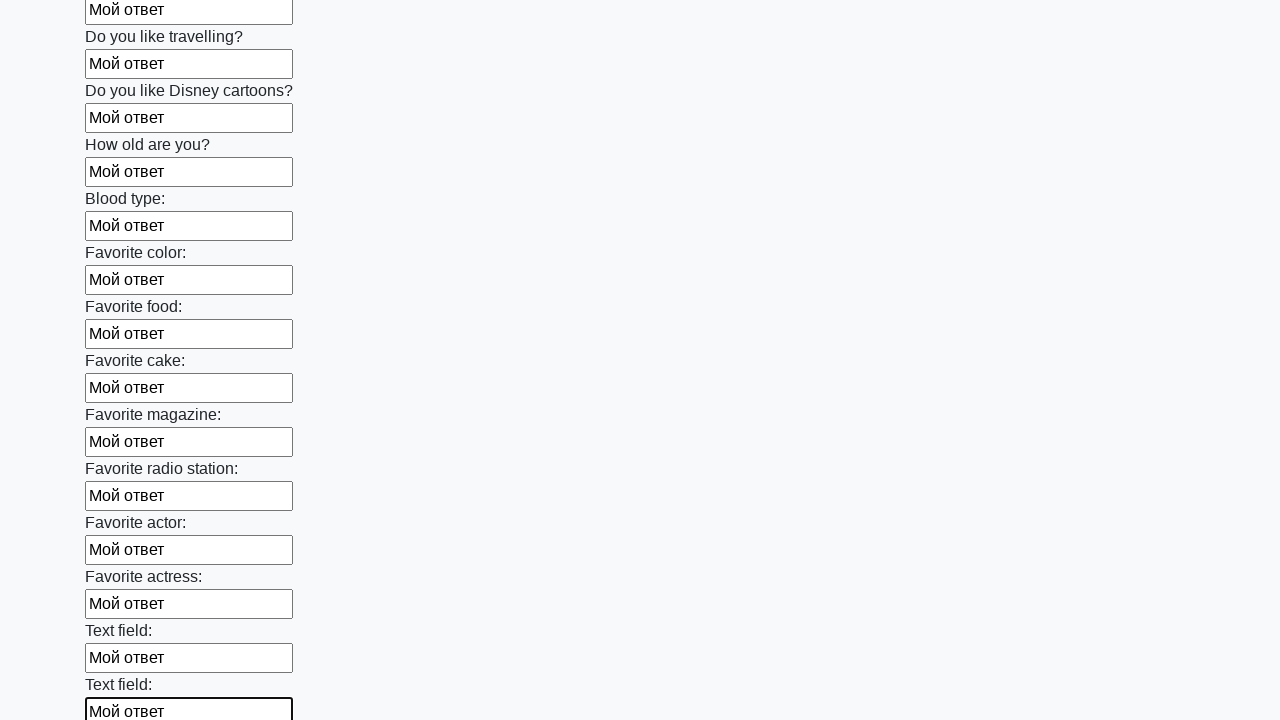

Filled input field with 'Мой ответ' on input >> nth=28
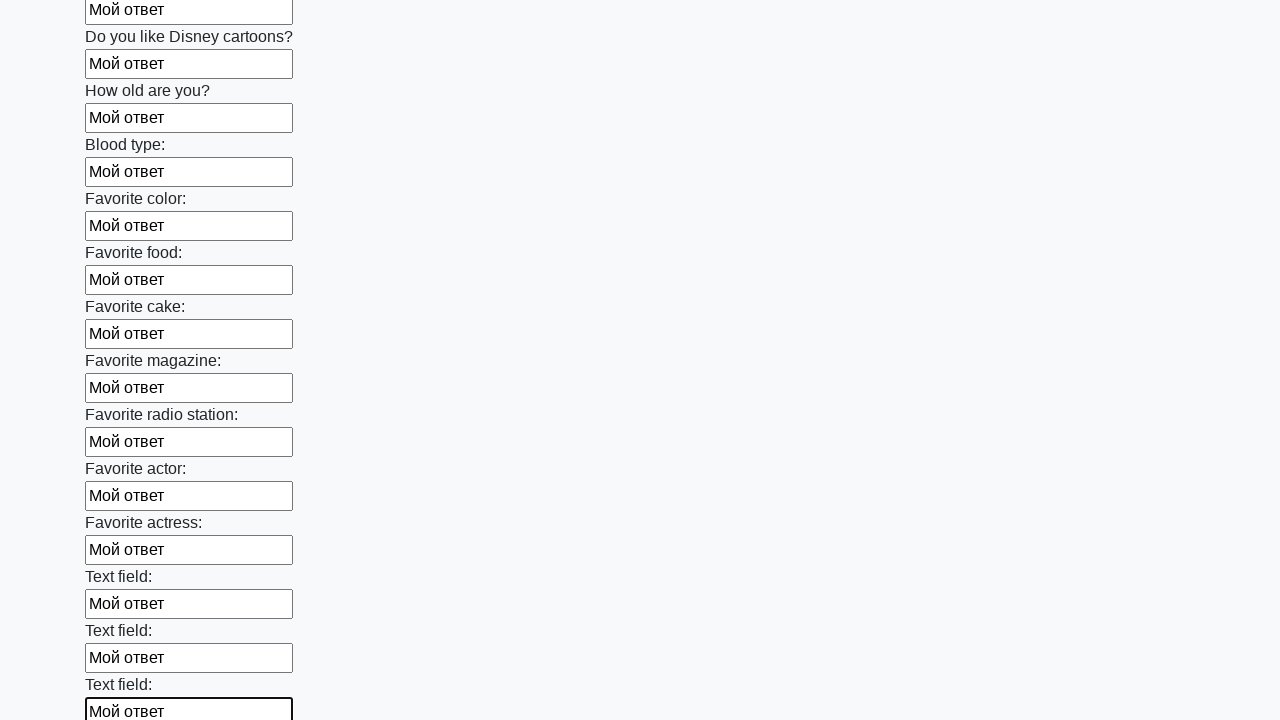

Filled input field with 'Мой ответ' on input >> nth=29
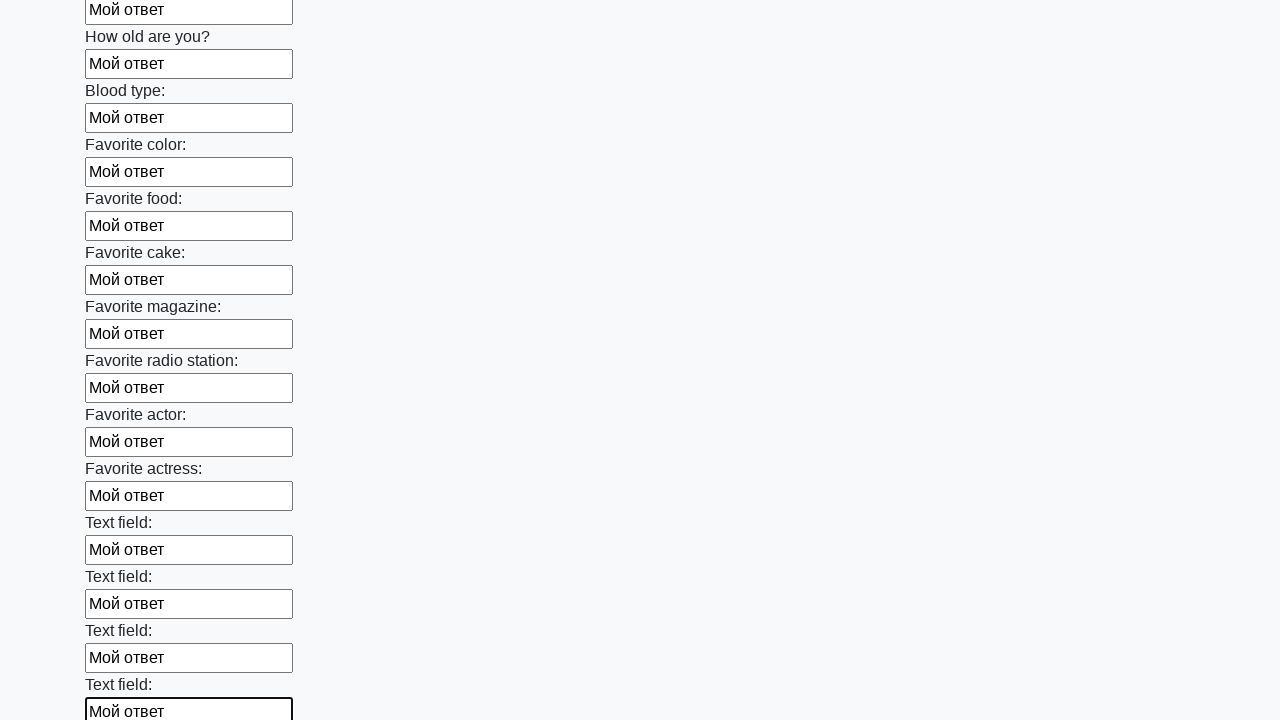

Filled input field with 'Мой ответ' on input >> nth=30
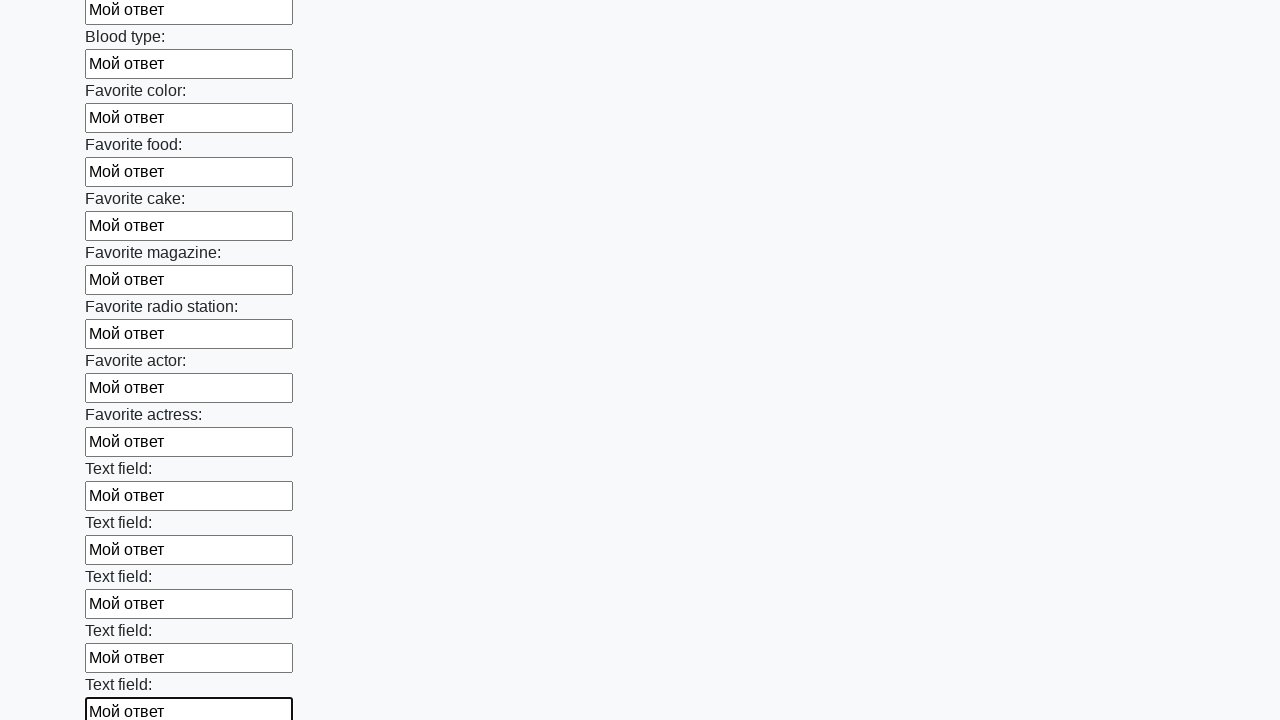

Filled input field with 'Мой ответ' on input >> nth=31
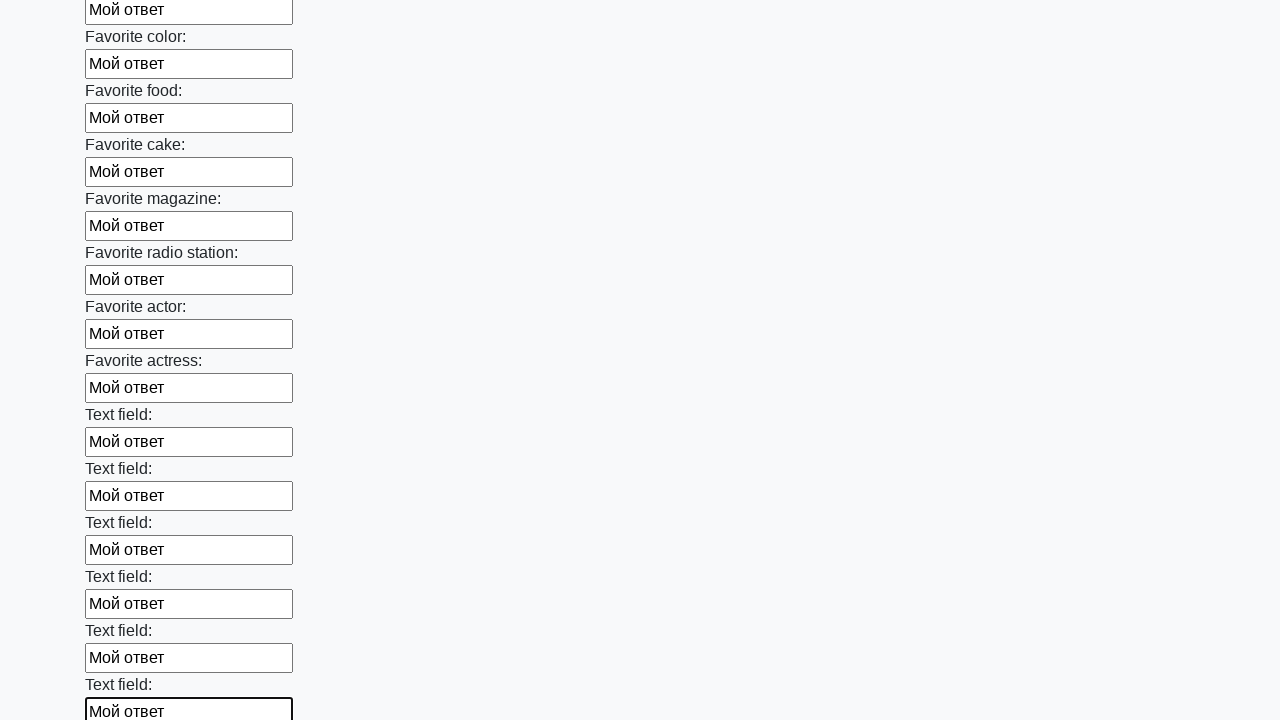

Filled input field with 'Мой ответ' on input >> nth=32
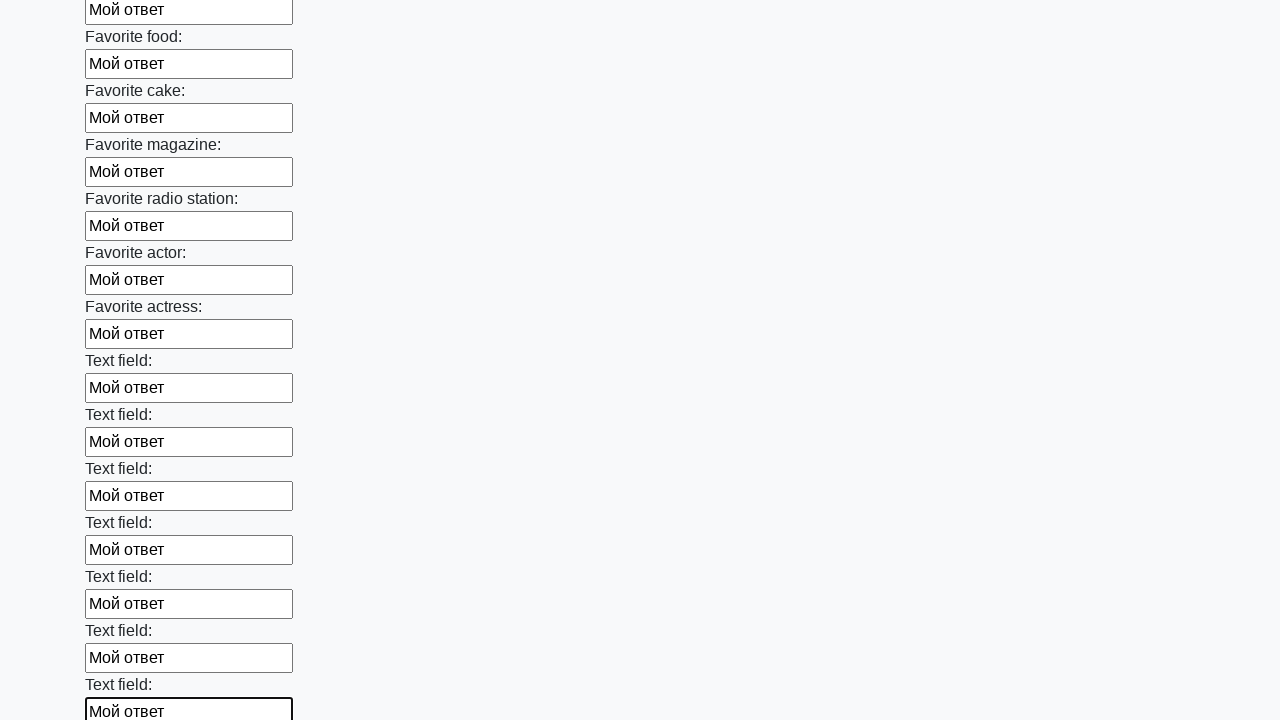

Filled input field with 'Мой ответ' on input >> nth=33
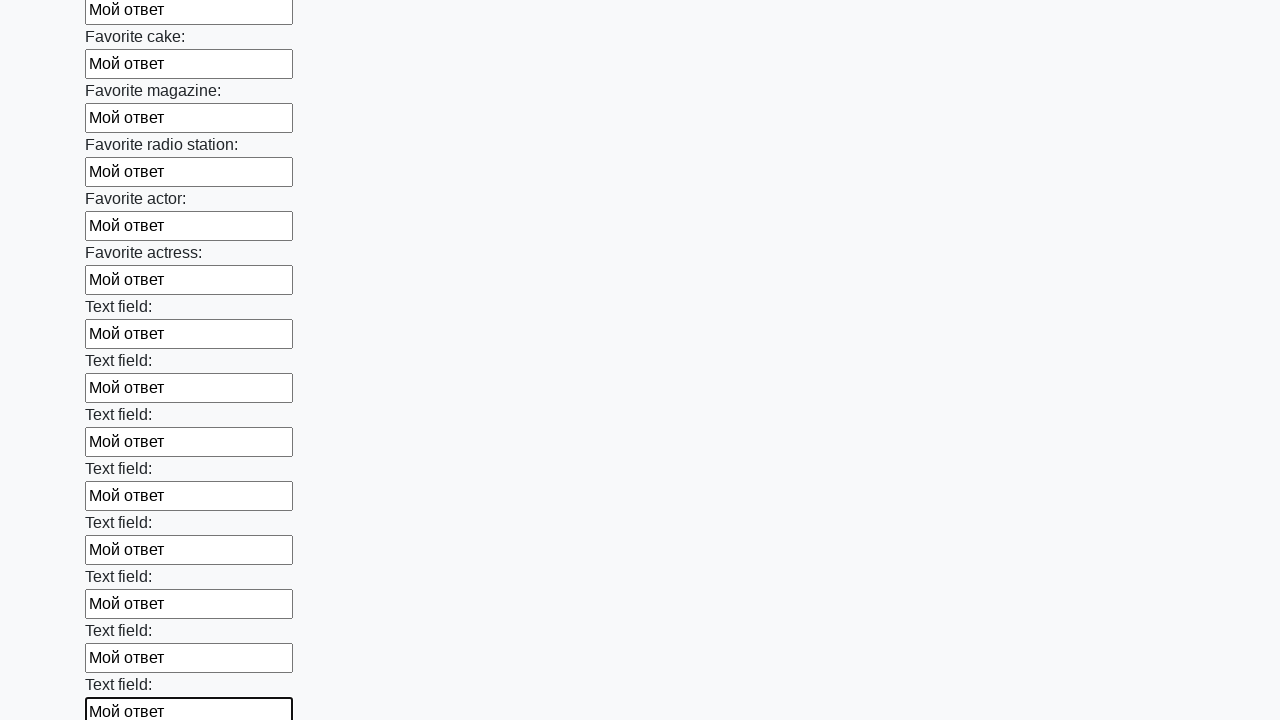

Filled input field with 'Мой ответ' on input >> nth=34
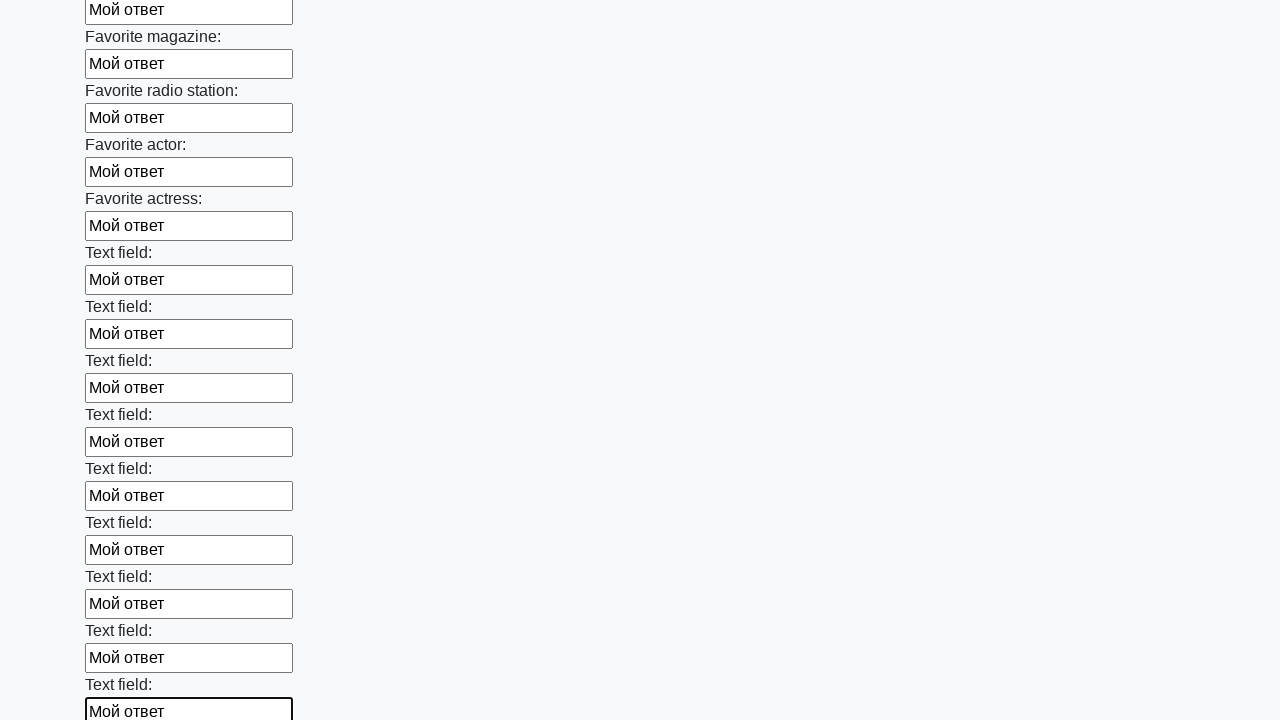

Filled input field with 'Мой ответ' on input >> nth=35
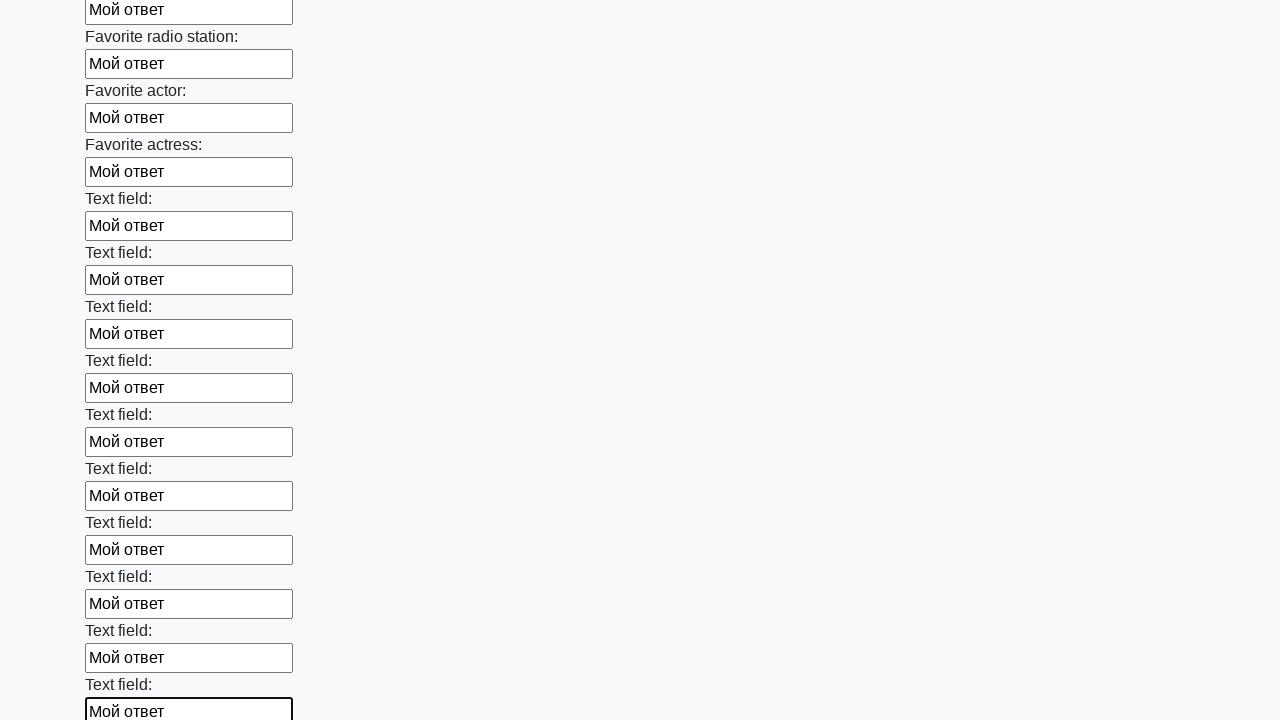

Filled input field with 'Мой ответ' on input >> nth=36
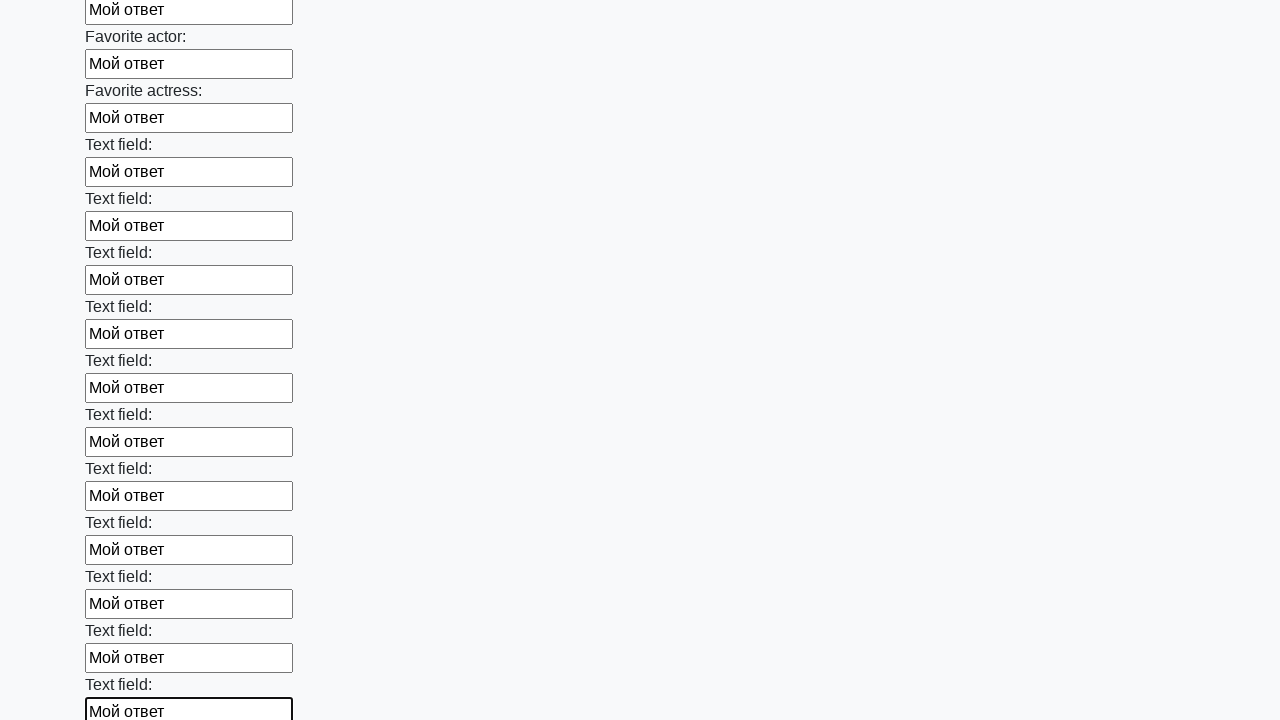

Filled input field with 'Мой ответ' on input >> nth=37
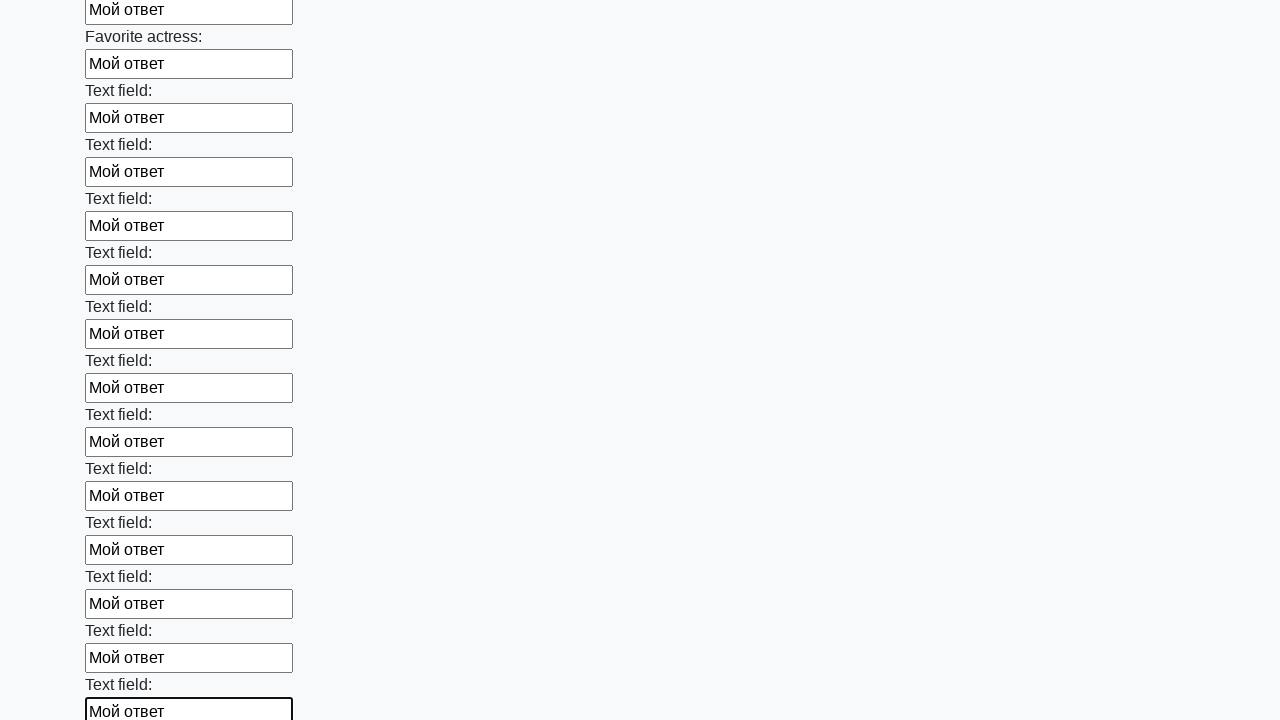

Filled input field with 'Мой ответ' on input >> nth=38
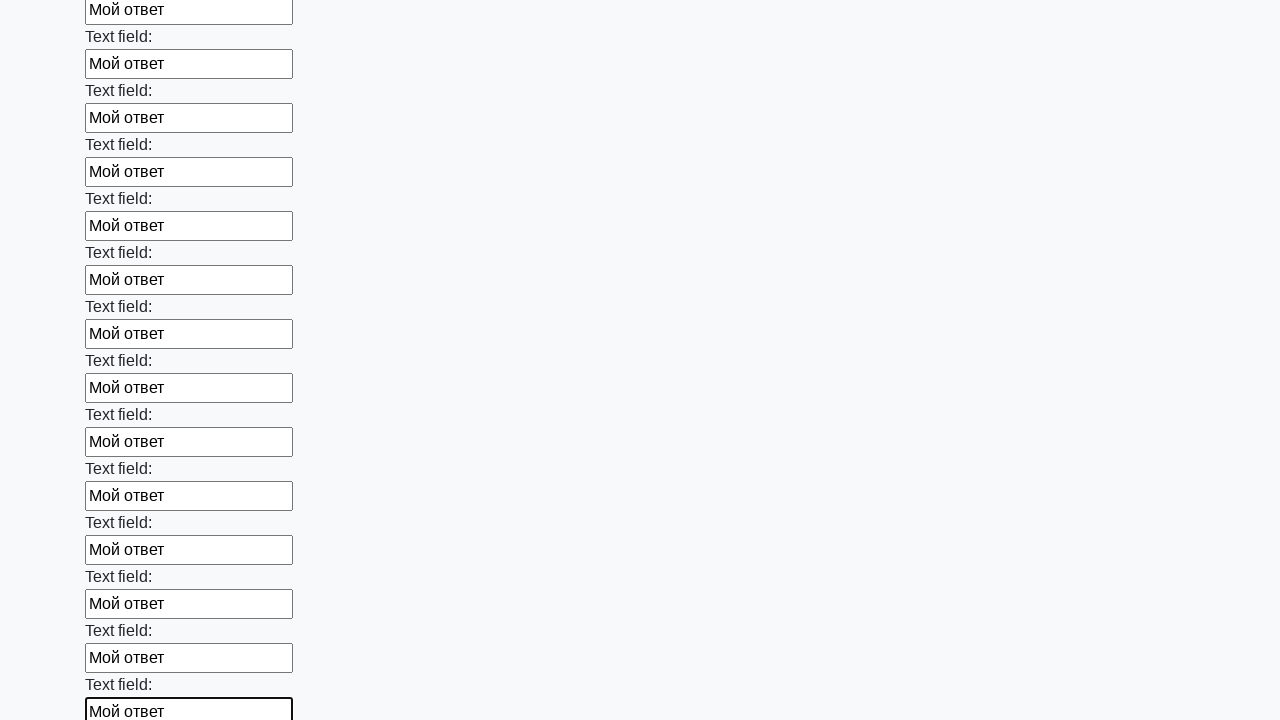

Filled input field with 'Мой ответ' on input >> nth=39
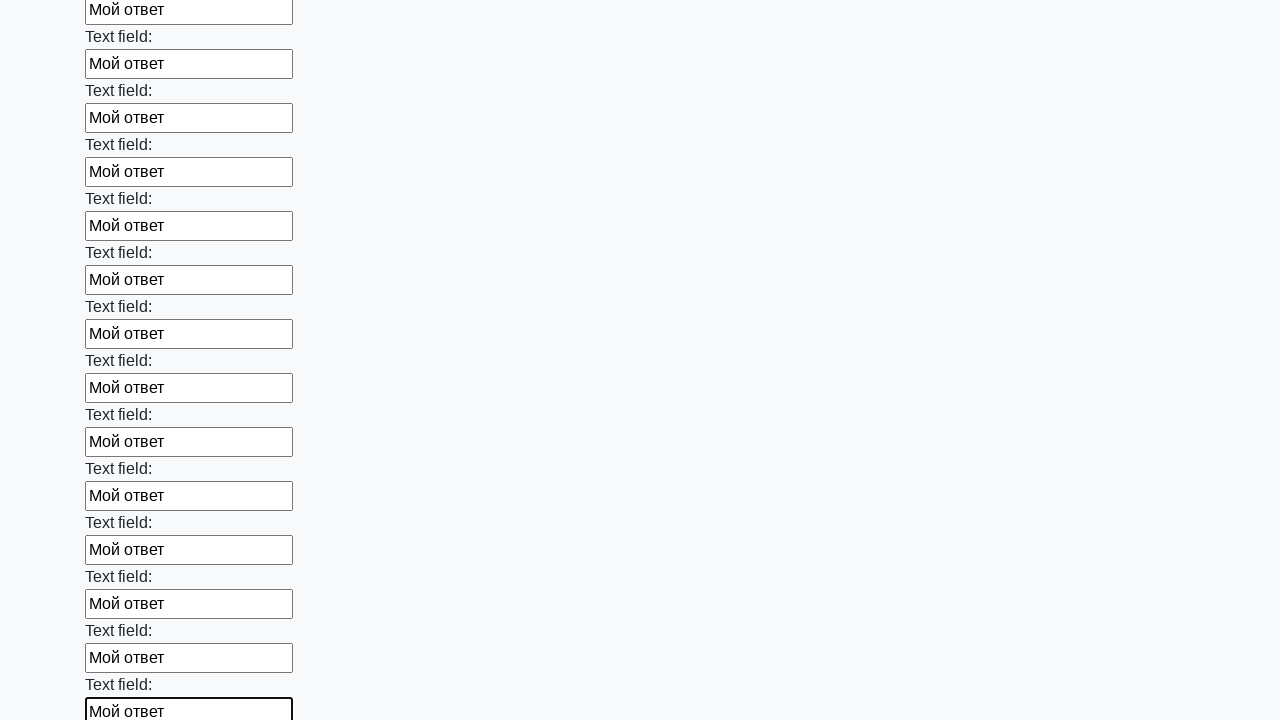

Filled input field with 'Мой ответ' on input >> nth=40
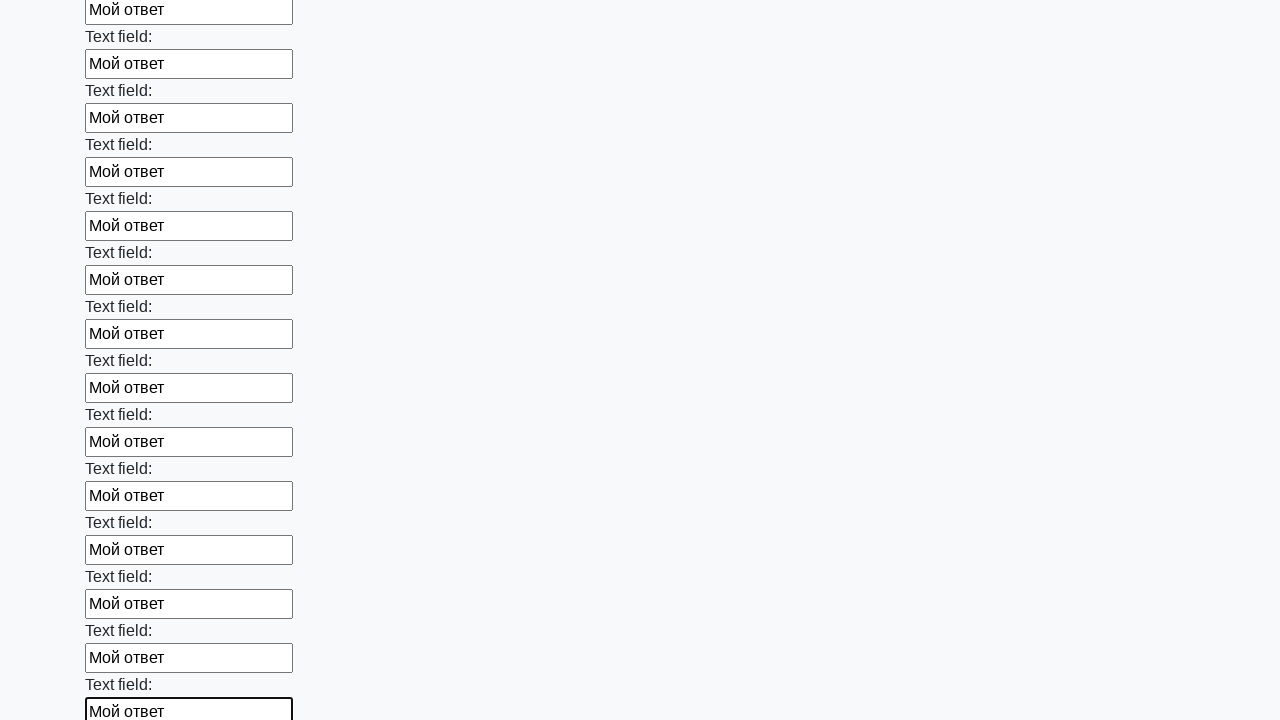

Filled input field with 'Мой ответ' on input >> nth=41
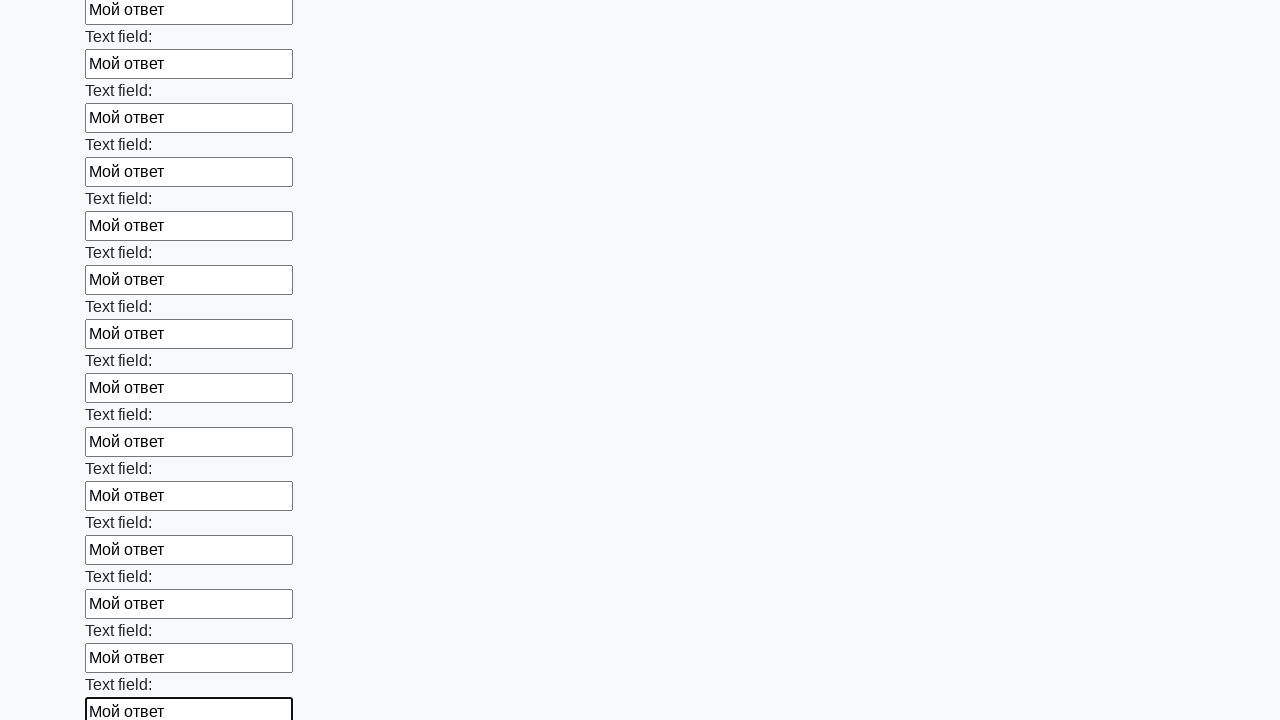

Filled input field with 'Мой ответ' on input >> nth=42
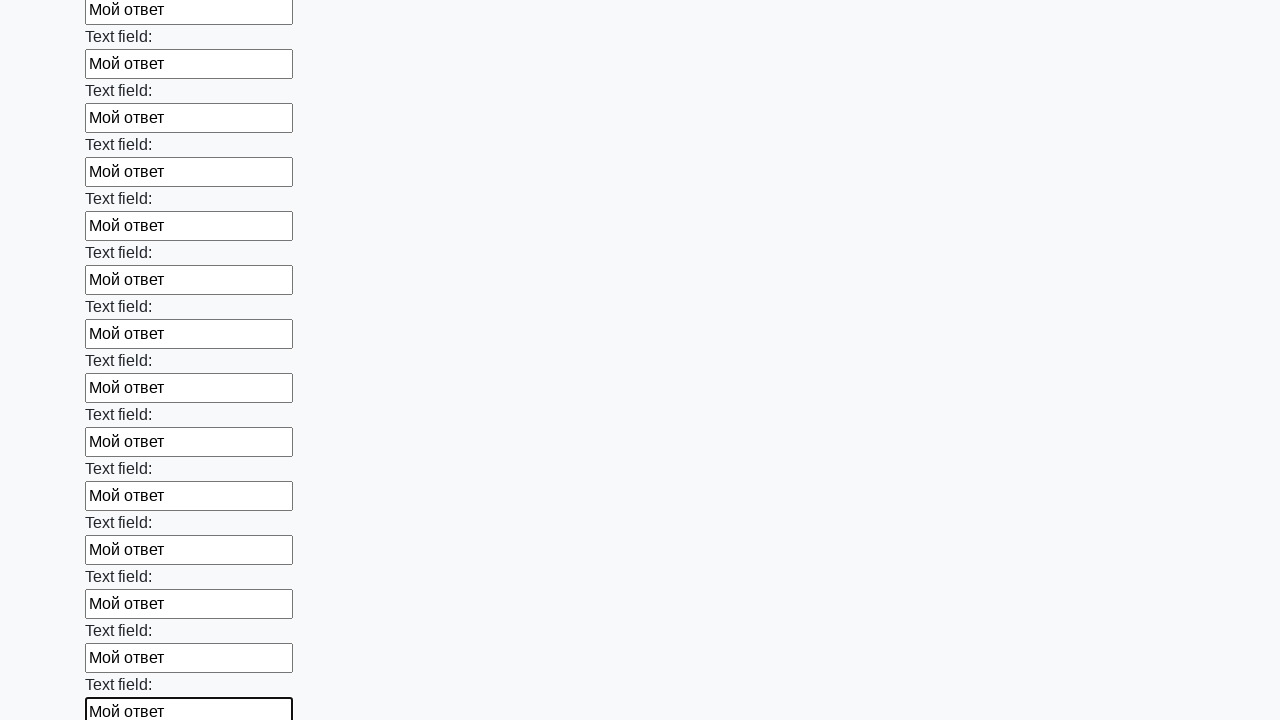

Filled input field with 'Мой ответ' on input >> nth=43
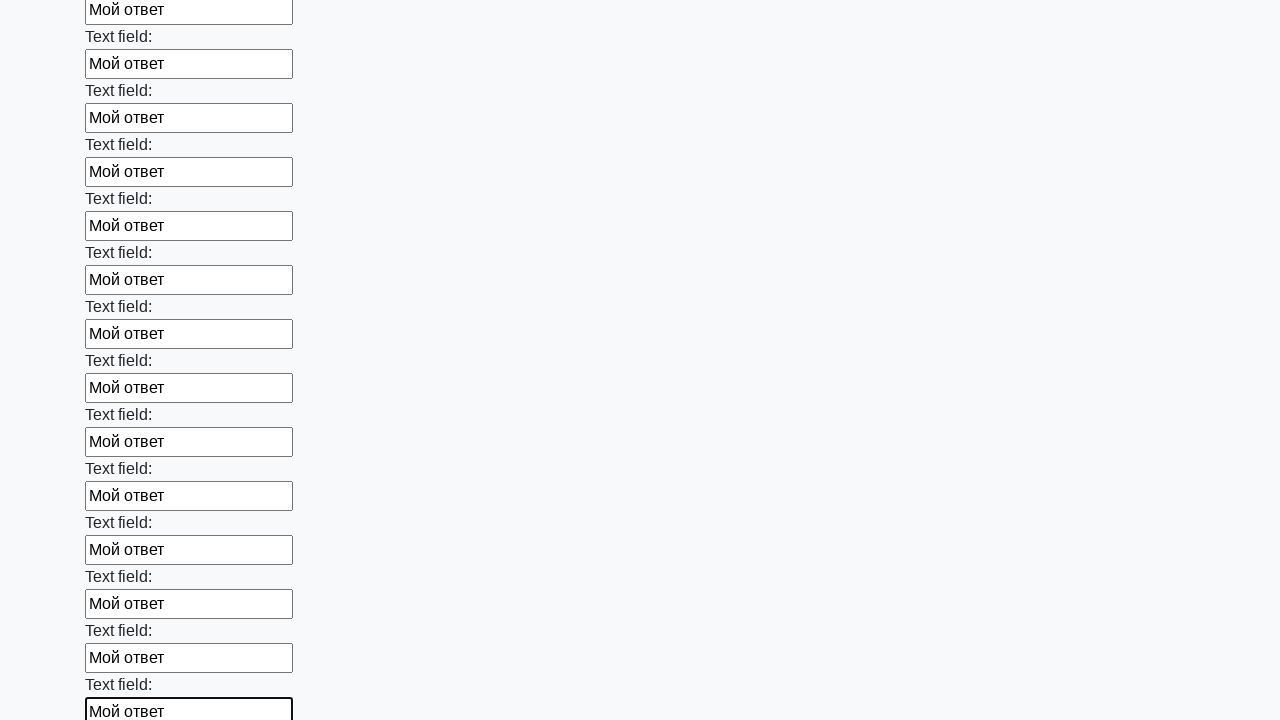

Filled input field with 'Мой ответ' on input >> nth=44
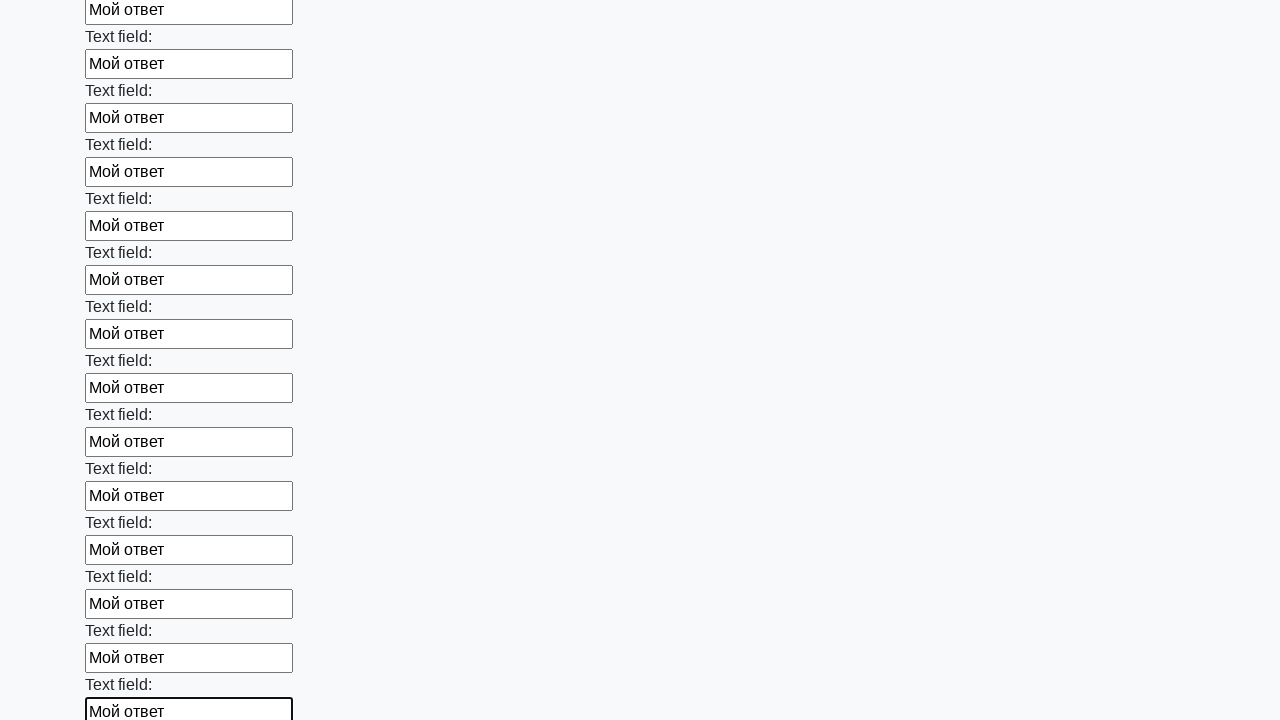

Filled input field with 'Мой ответ' on input >> nth=45
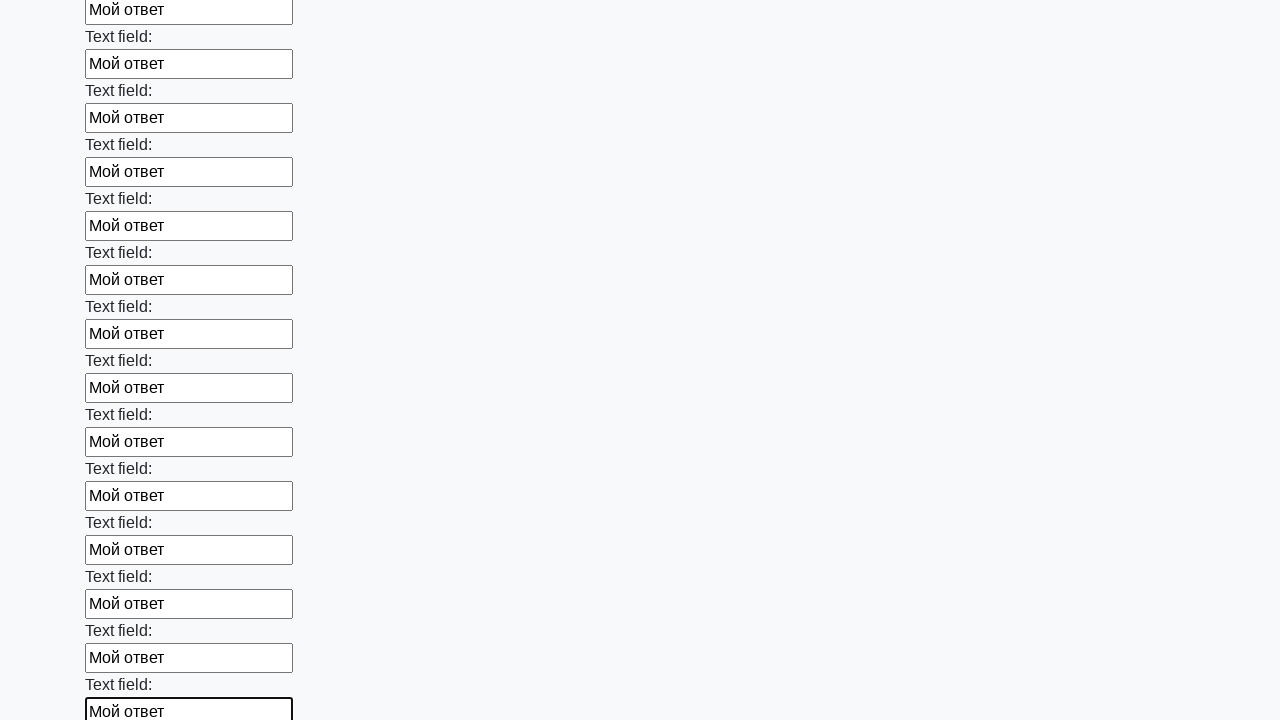

Filled input field with 'Мой ответ' on input >> nth=46
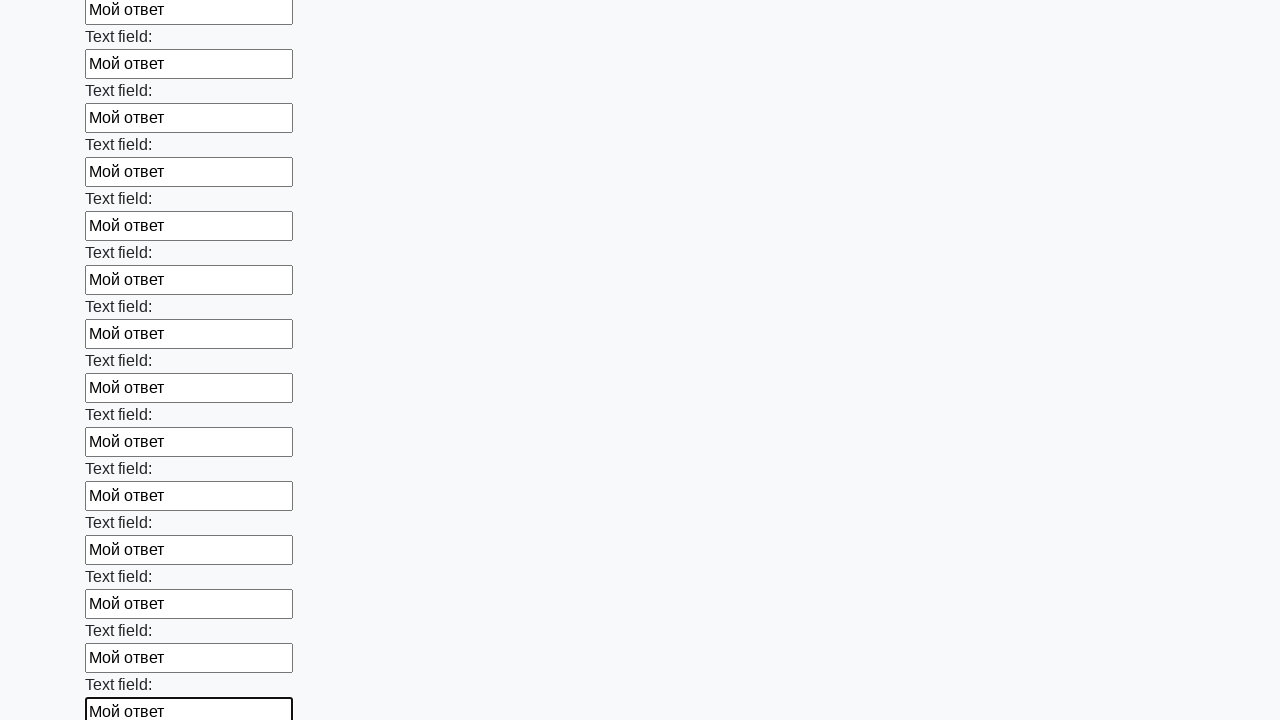

Filled input field with 'Мой ответ' on input >> nth=47
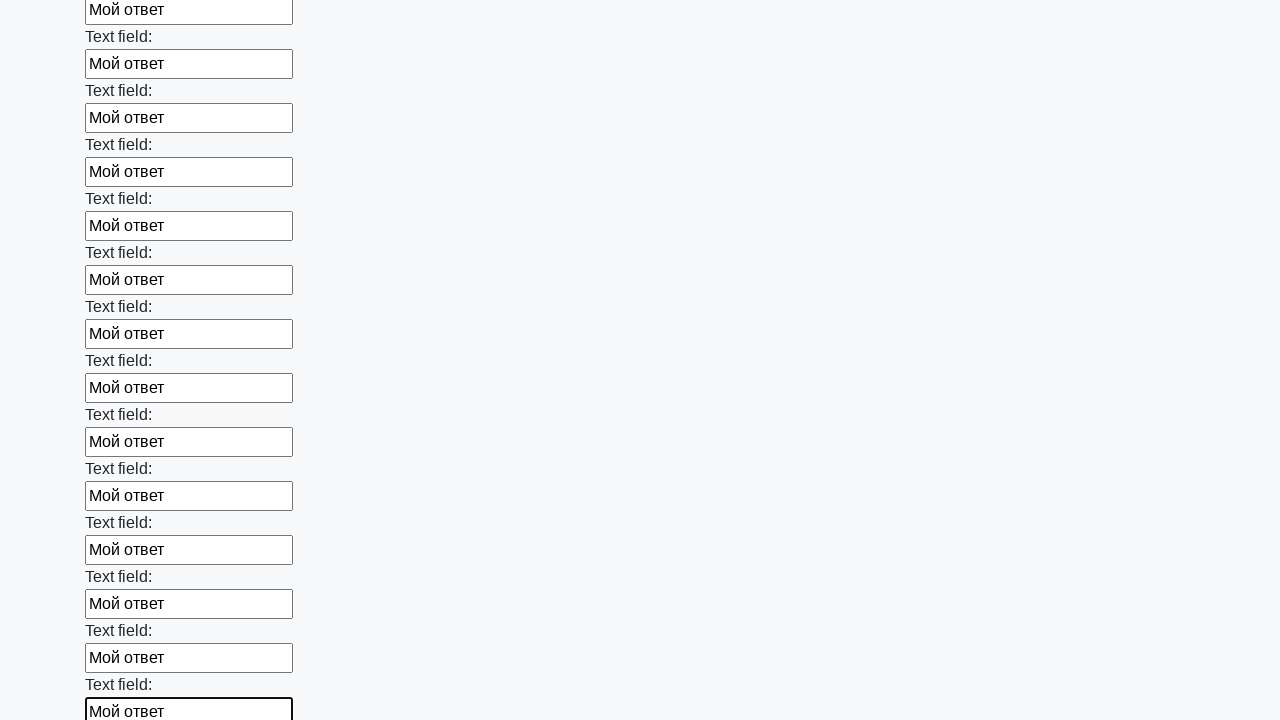

Filled input field with 'Мой ответ' on input >> nth=48
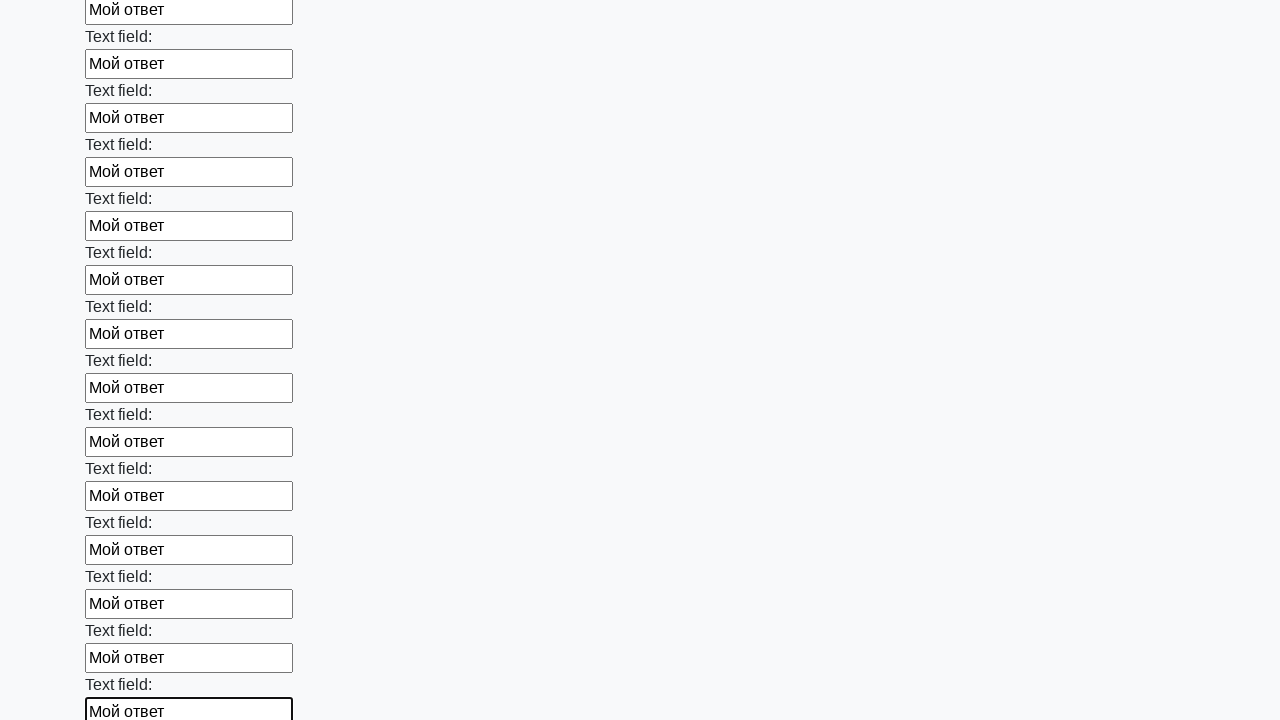

Filled input field with 'Мой ответ' on input >> nth=49
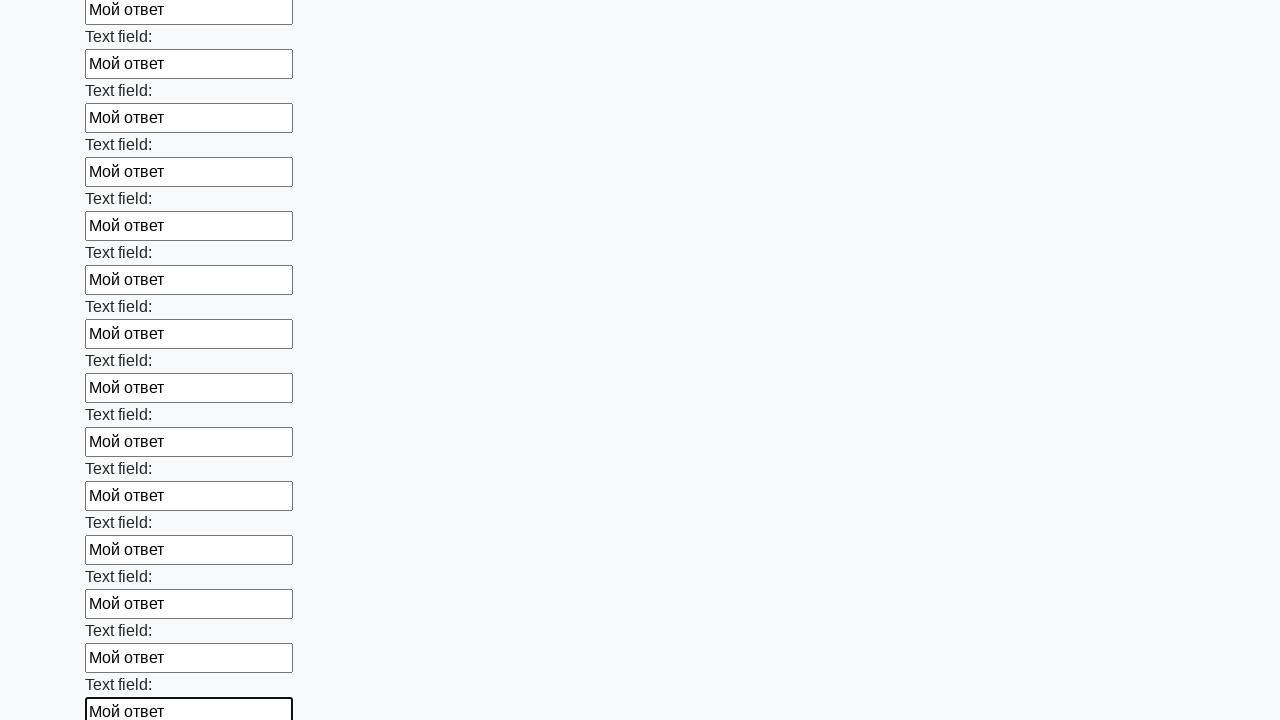

Filled input field with 'Мой ответ' on input >> nth=50
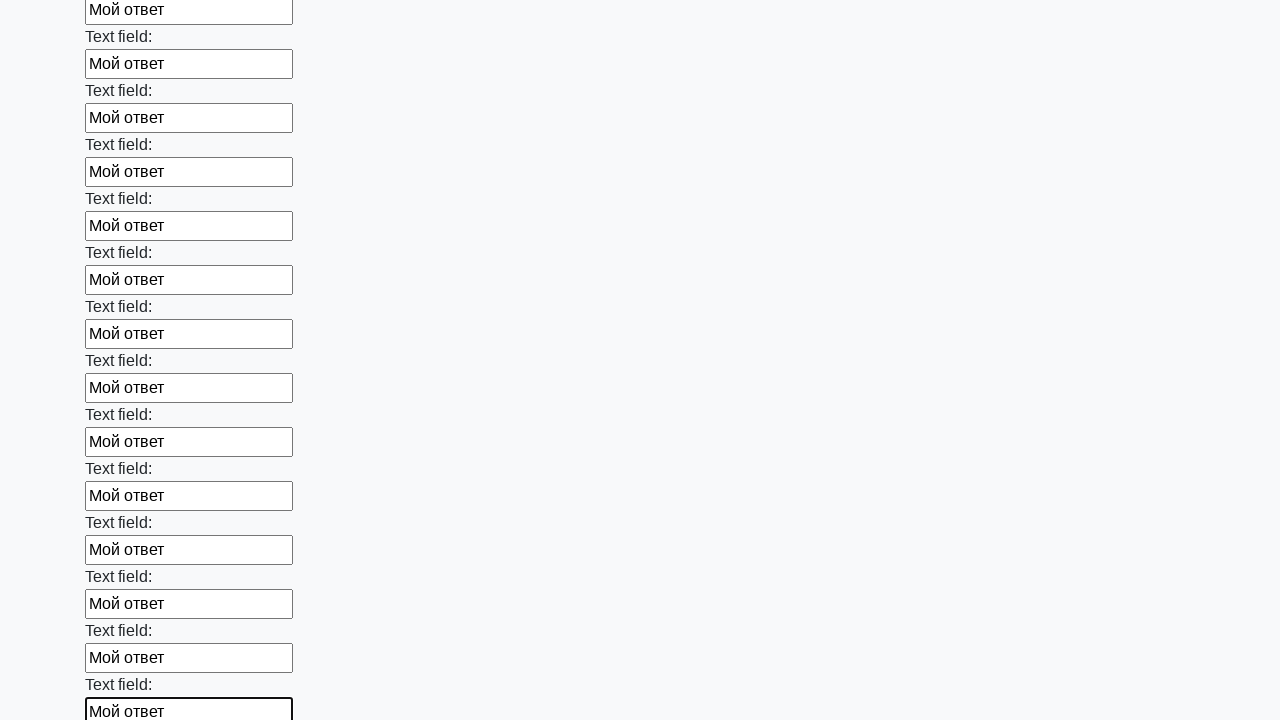

Filled input field with 'Мой ответ' on input >> nth=51
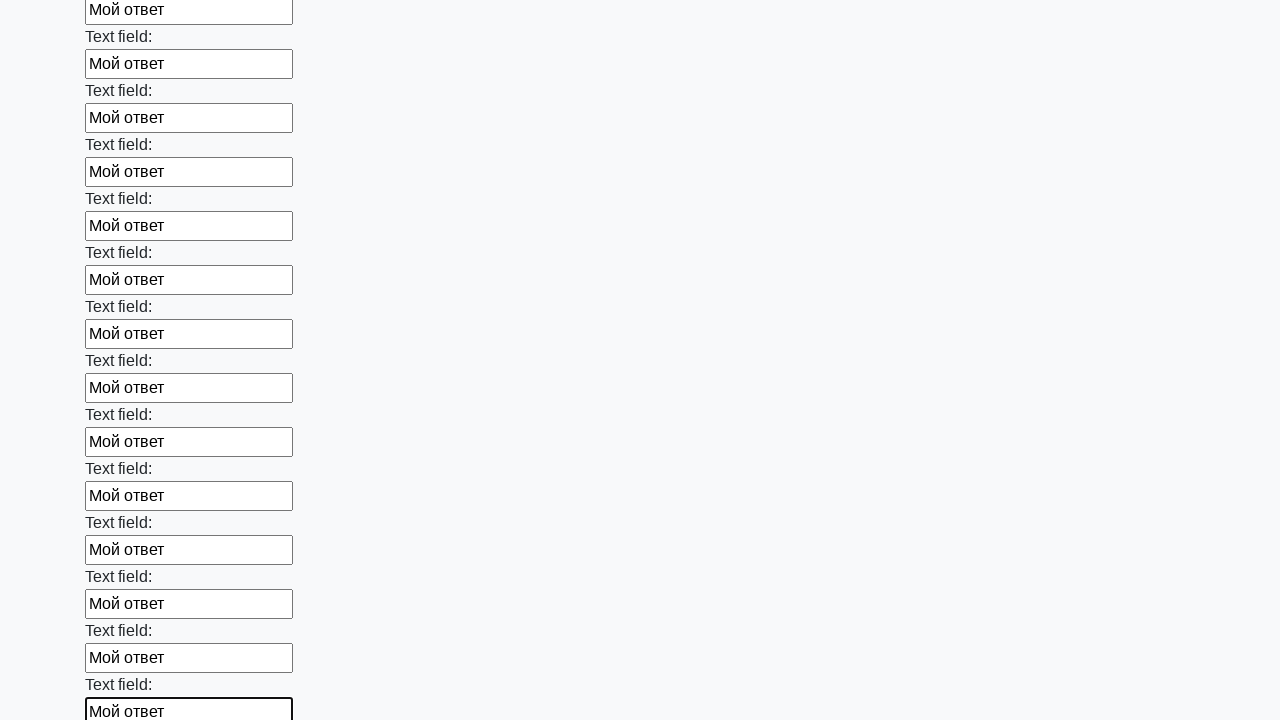

Filled input field with 'Мой ответ' on input >> nth=52
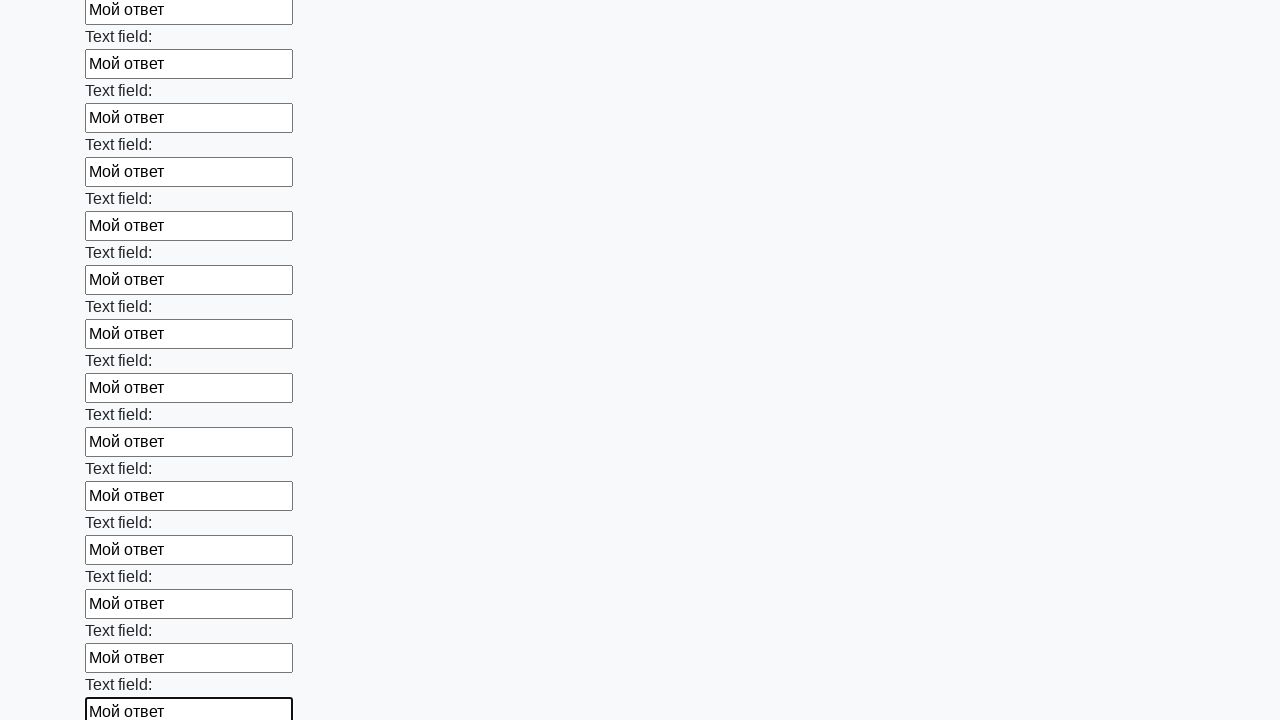

Filled input field with 'Мой ответ' on input >> nth=53
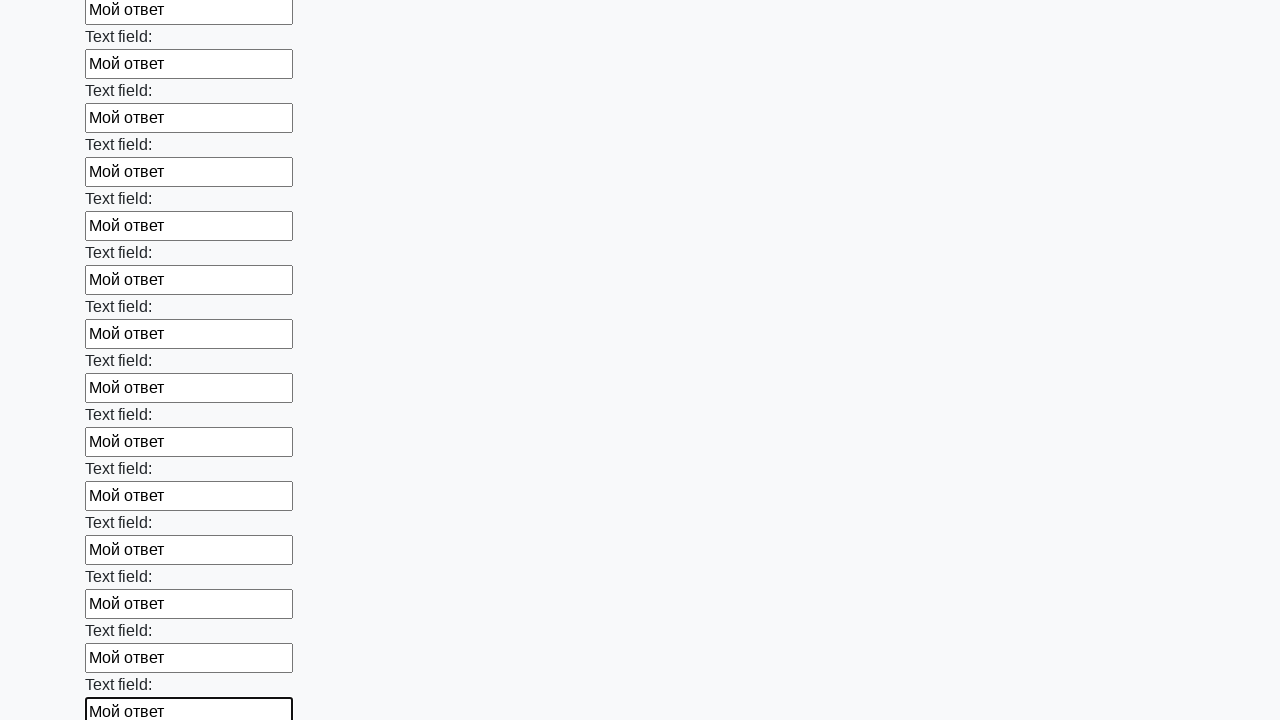

Filled input field with 'Мой ответ' on input >> nth=54
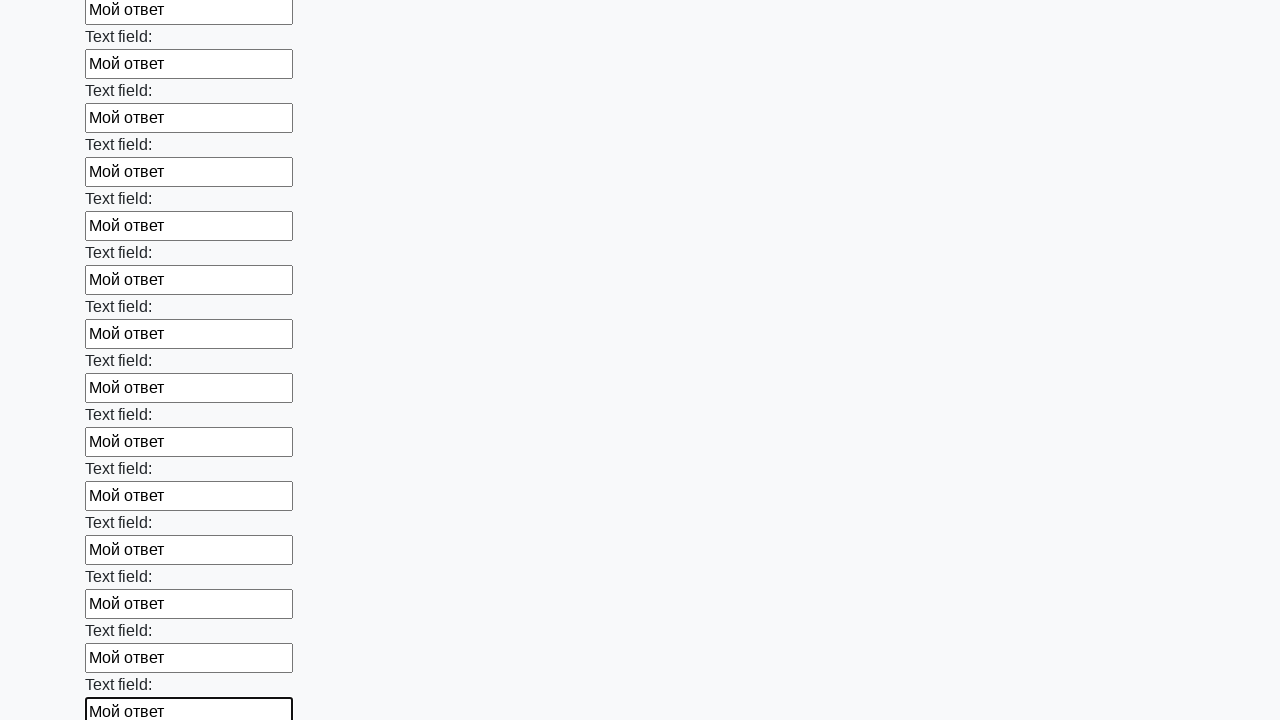

Filled input field with 'Мой ответ' on input >> nth=55
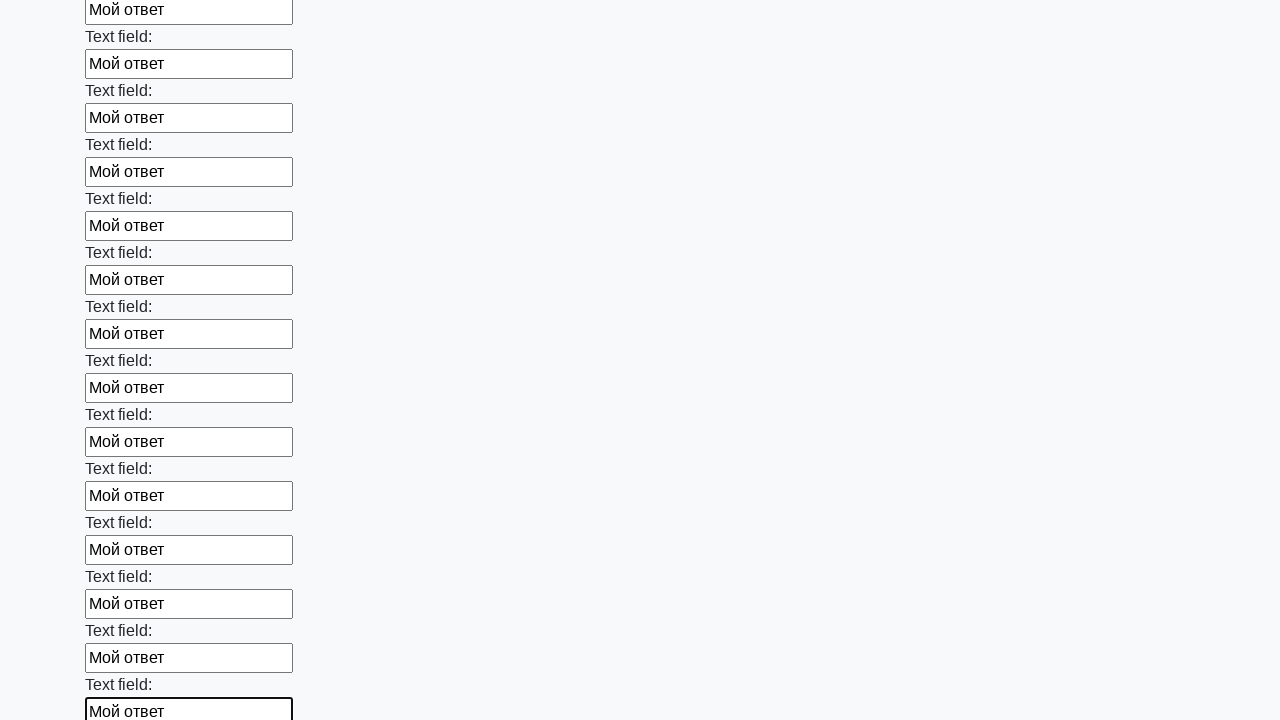

Filled input field with 'Мой ответ' on input >> nth=56
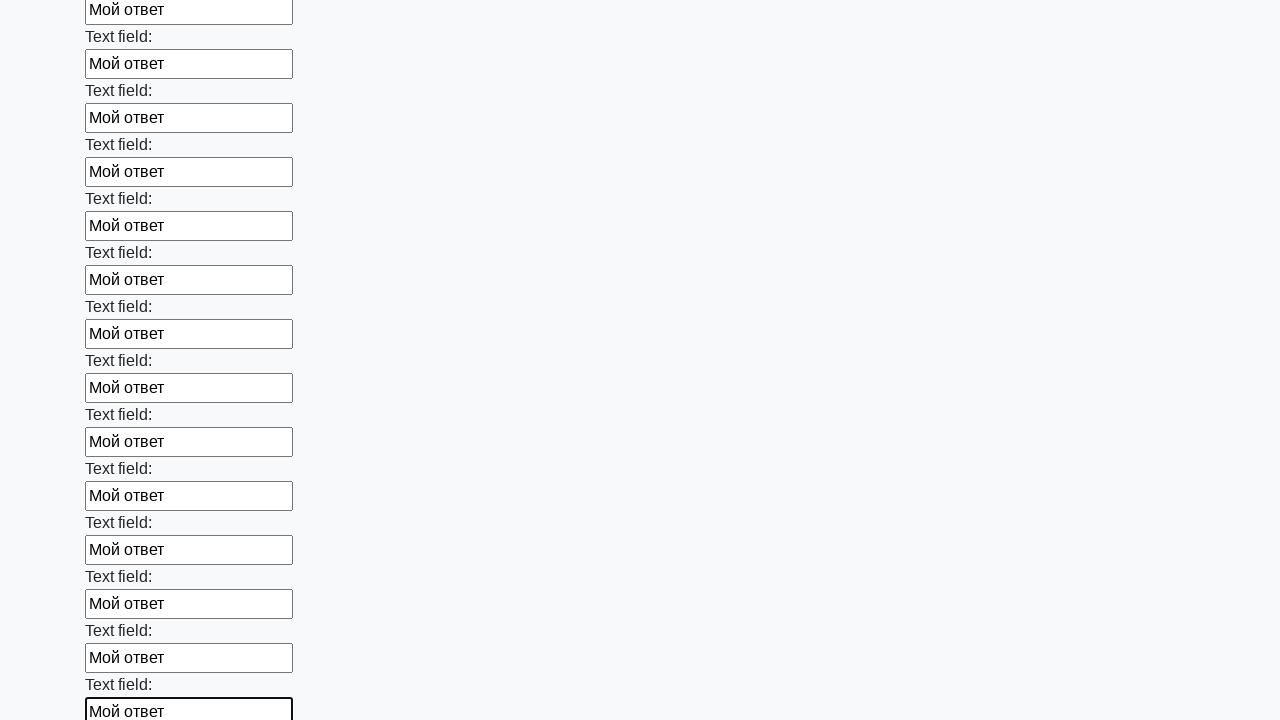

Filled input field with 'Мой ответ' on input >> nth=57
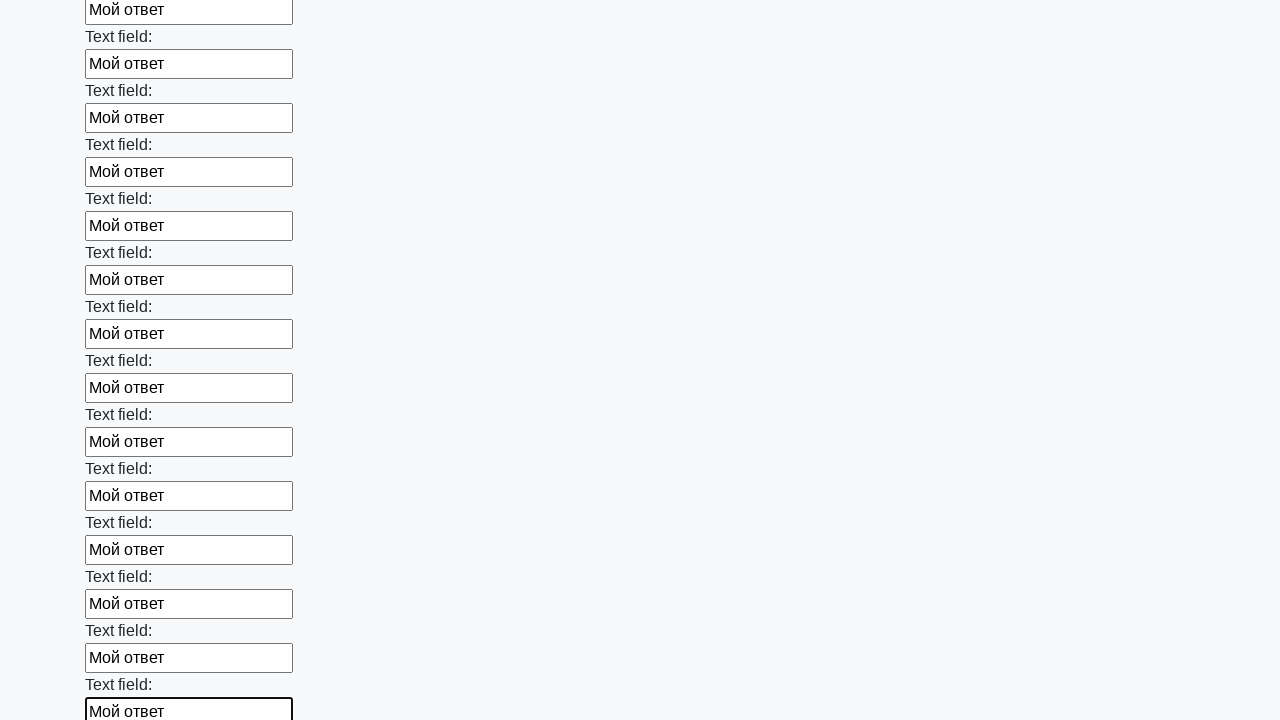

Filled input field with 'Мой ответ' on input >> nth=58
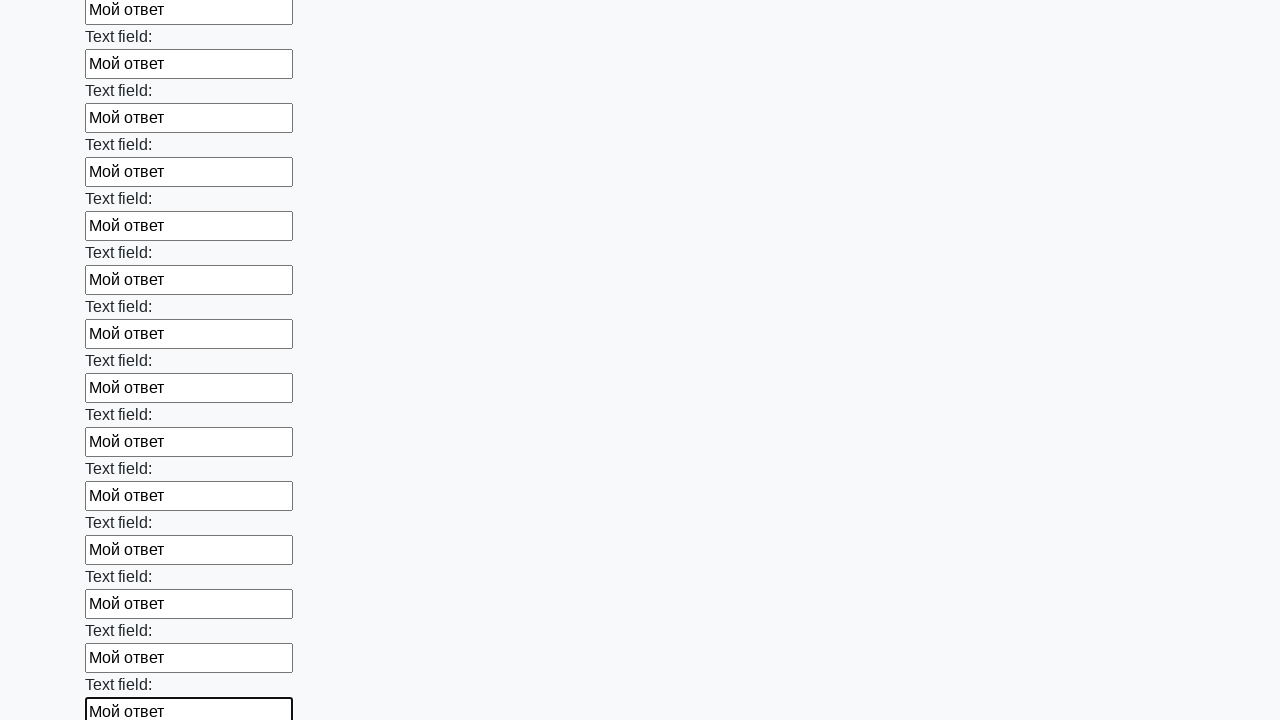

Filled input field with 'Мой ответ' on input >> nth=59
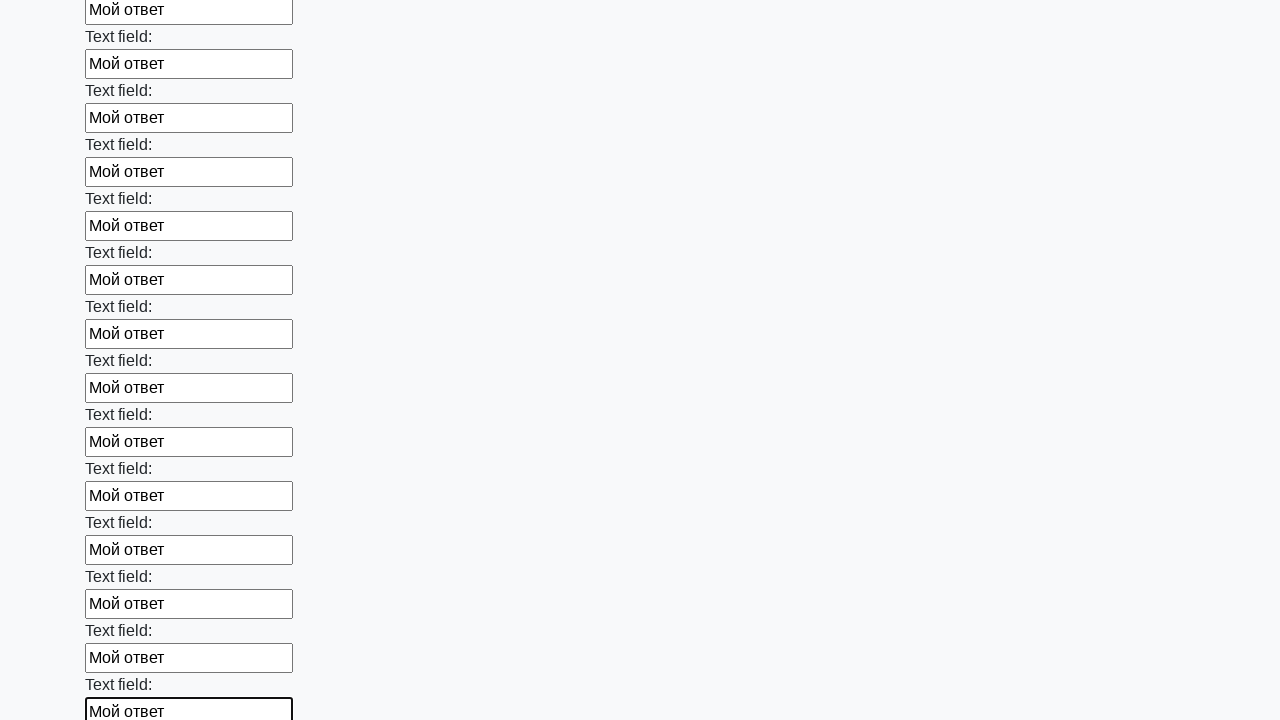

Filled input field with 'Мой ответ' on input >> nth=60
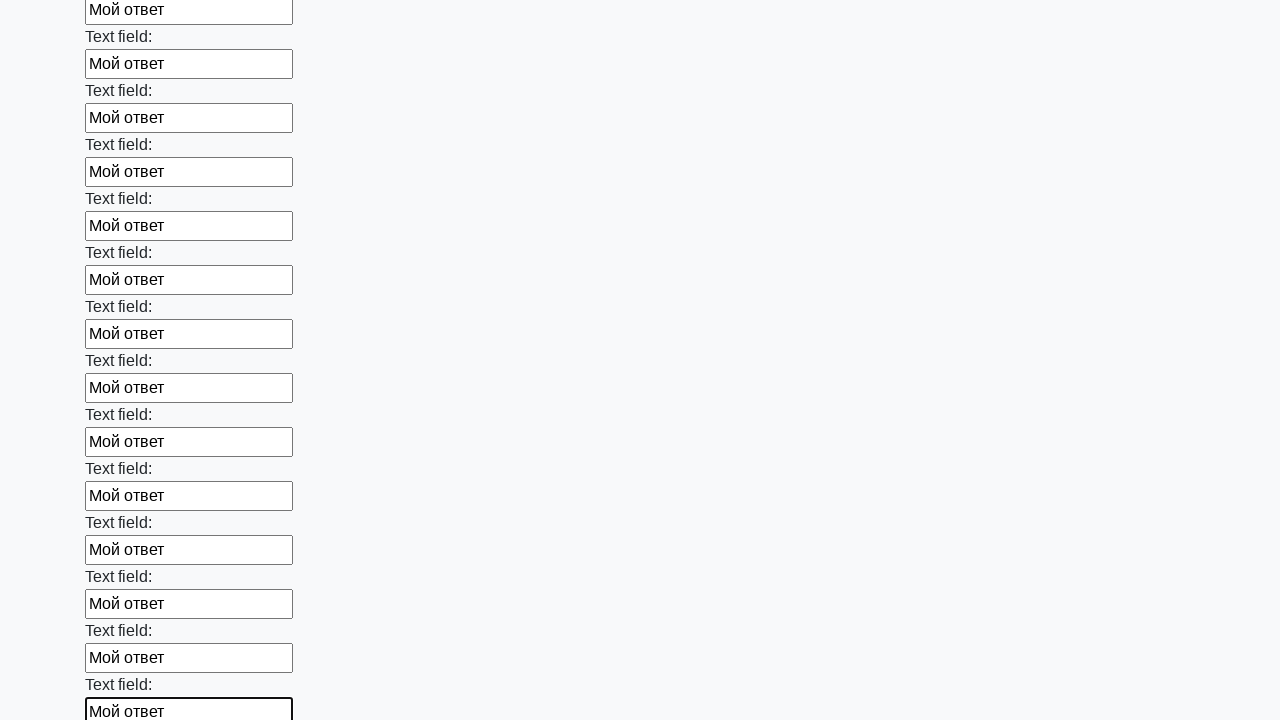

Filled input field with 'Мой ответ' on input >> nth=61
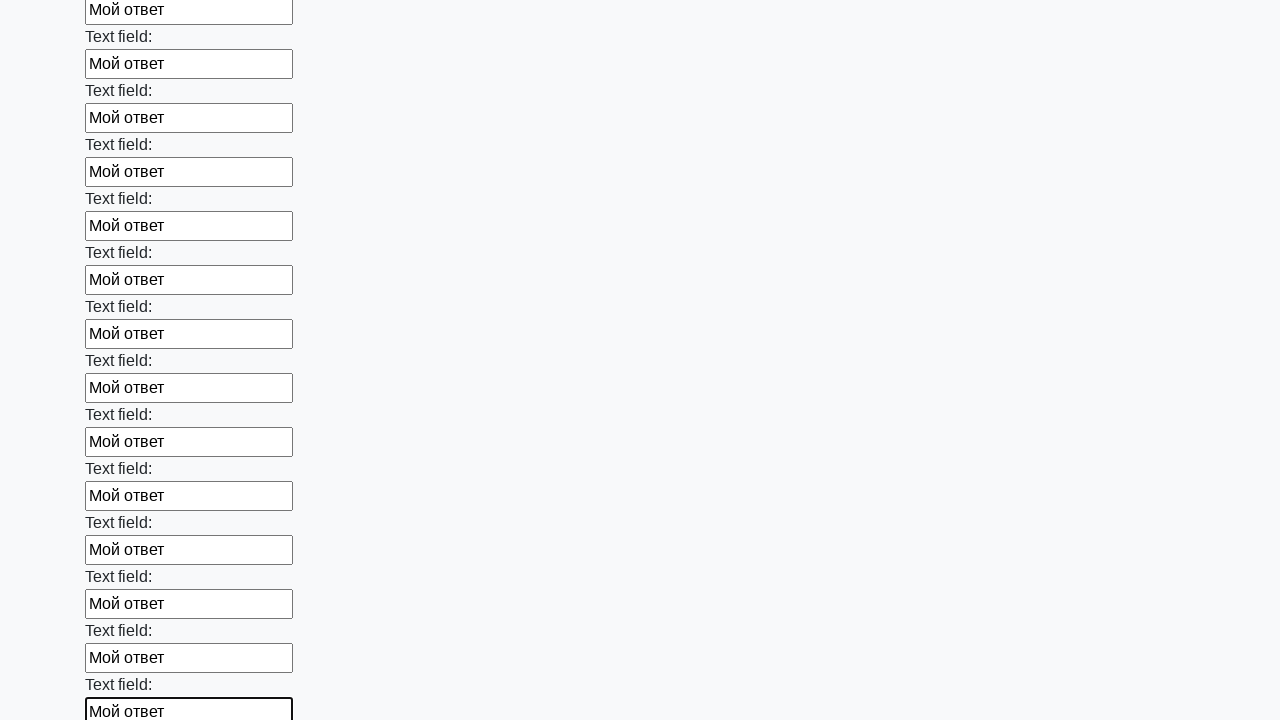

Filled input field with 'Мой ответ' on input >> nth=62
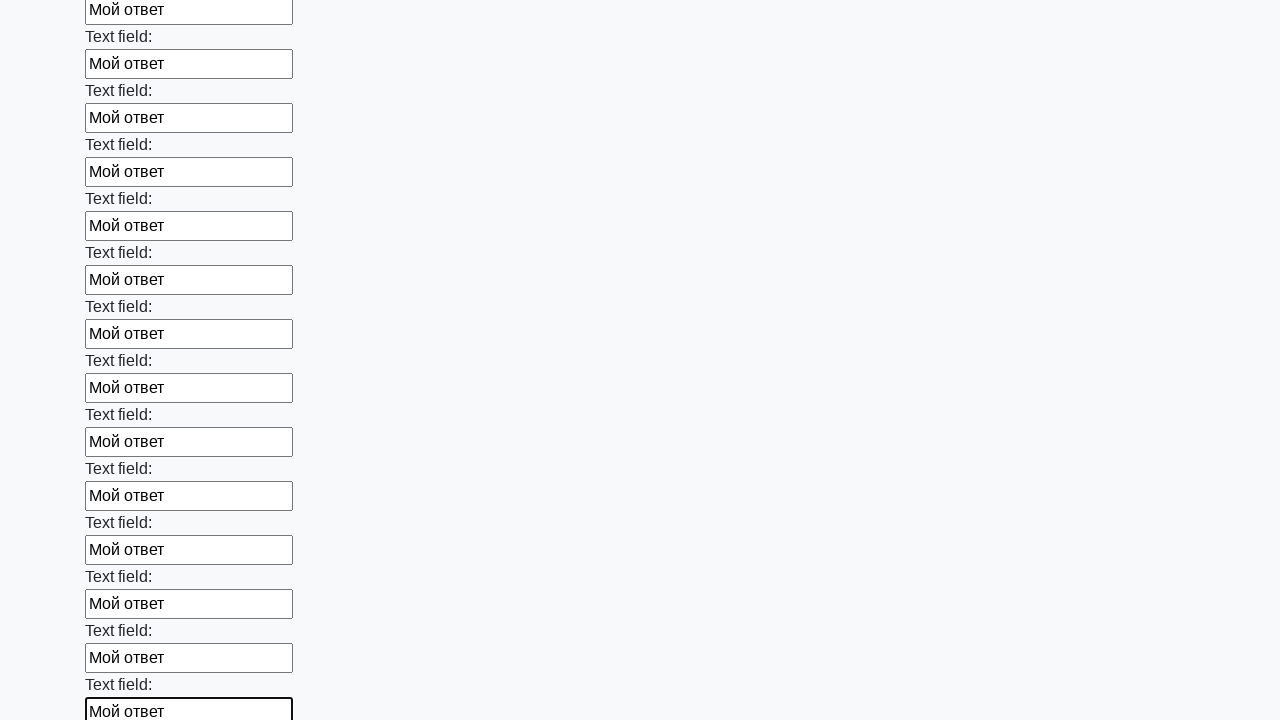

Filled input field with 'Мой ответ' on input >> nth=63
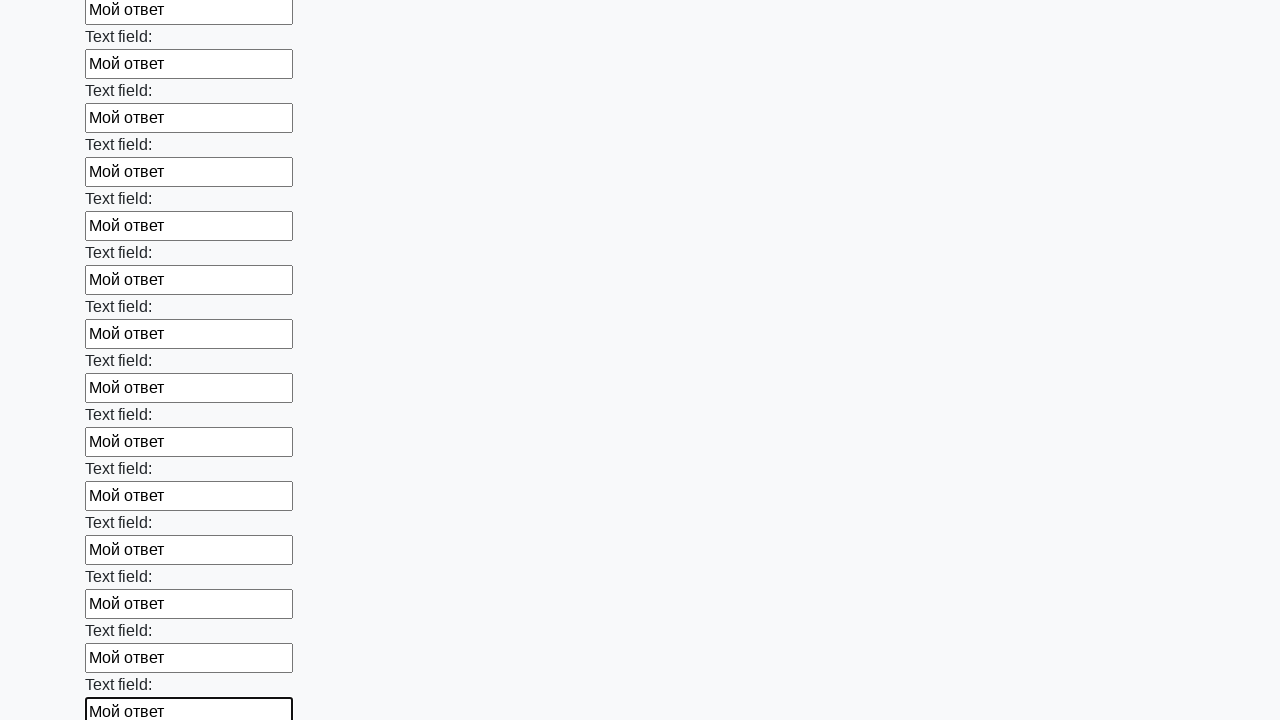

Filled input field with 'Мой ответ' on input >> nth=64
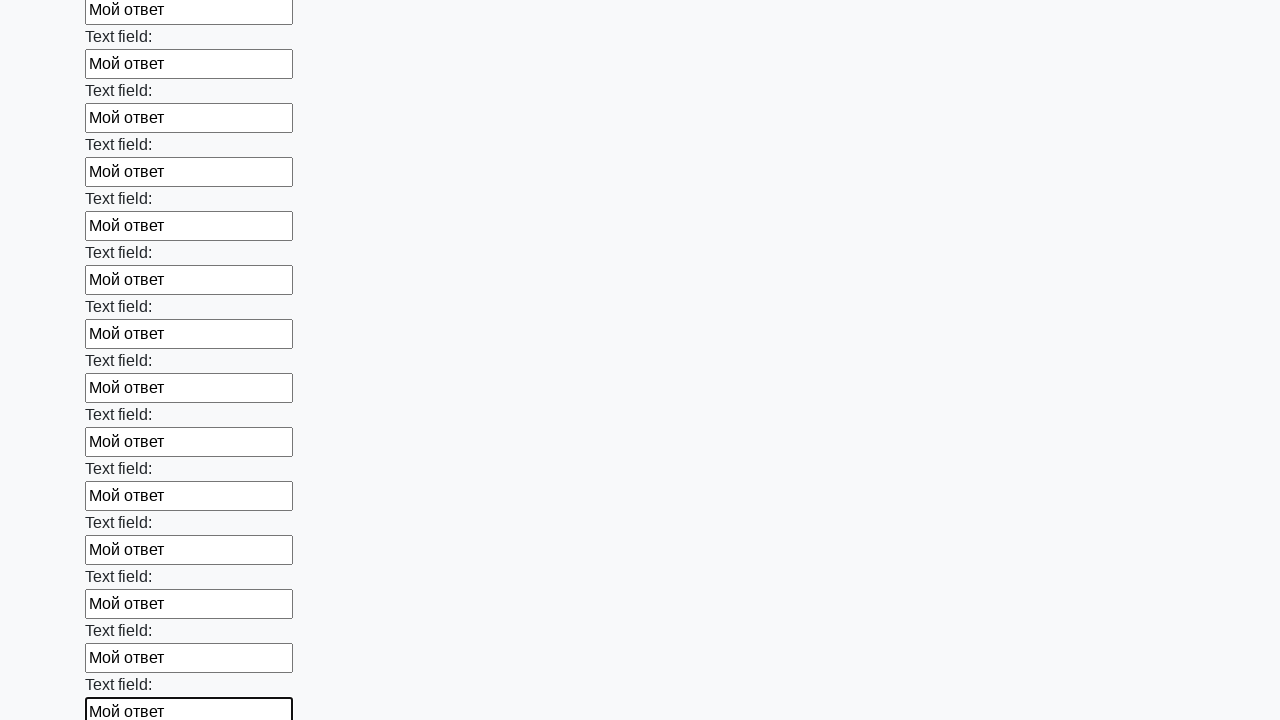

Filled input field with 'Мой ответ' on input >> nth=65
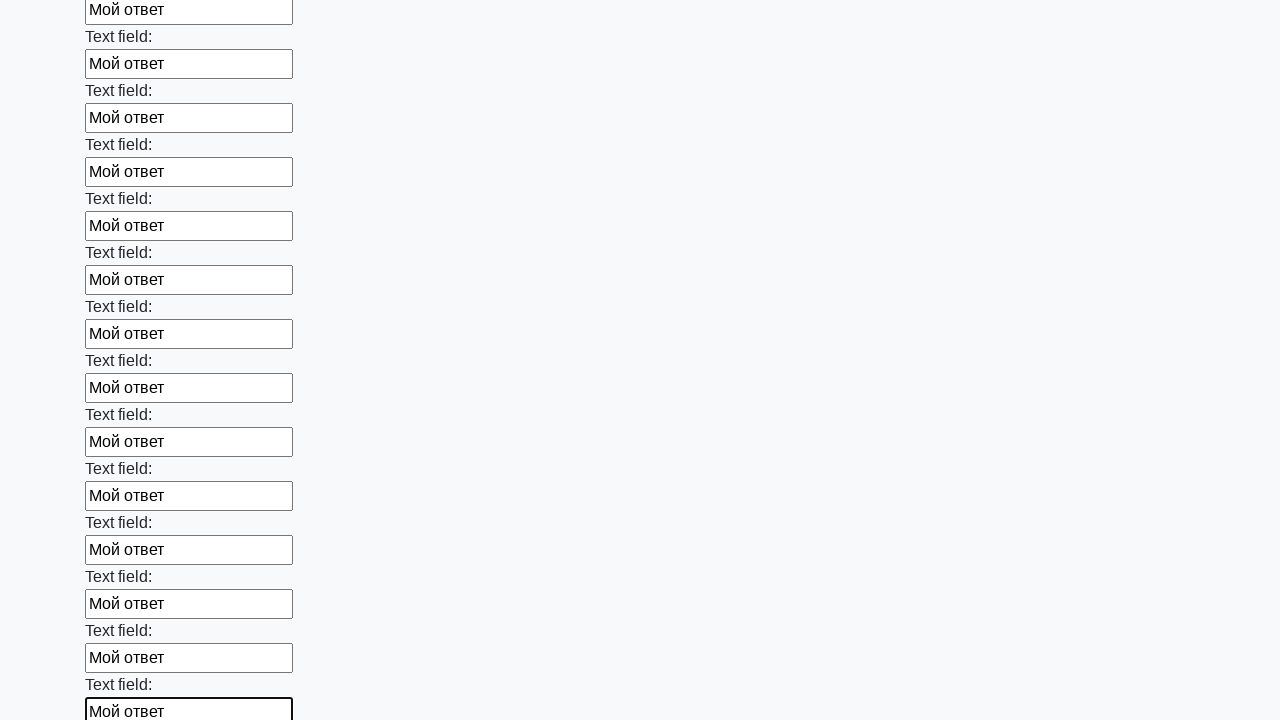

Filled input field with 'Мой ответ' on input >> nth=66
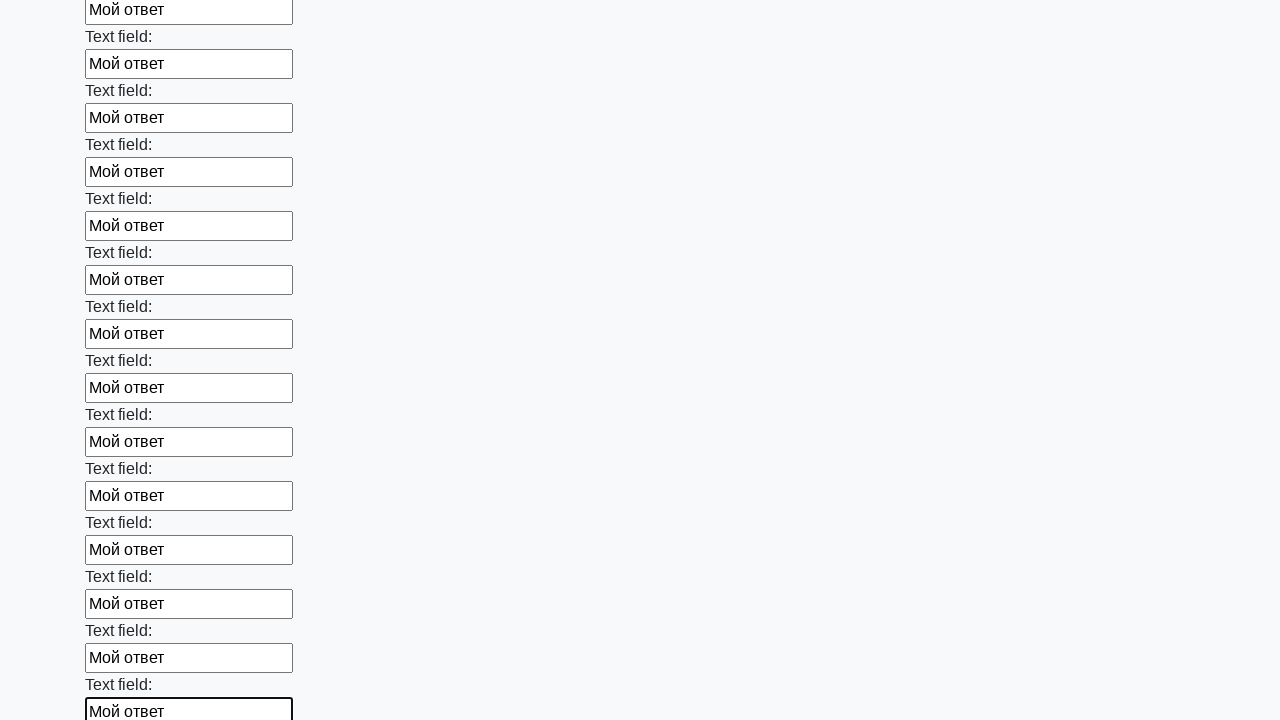

Filled input field with 'Мой ответ' on input >> nth=67
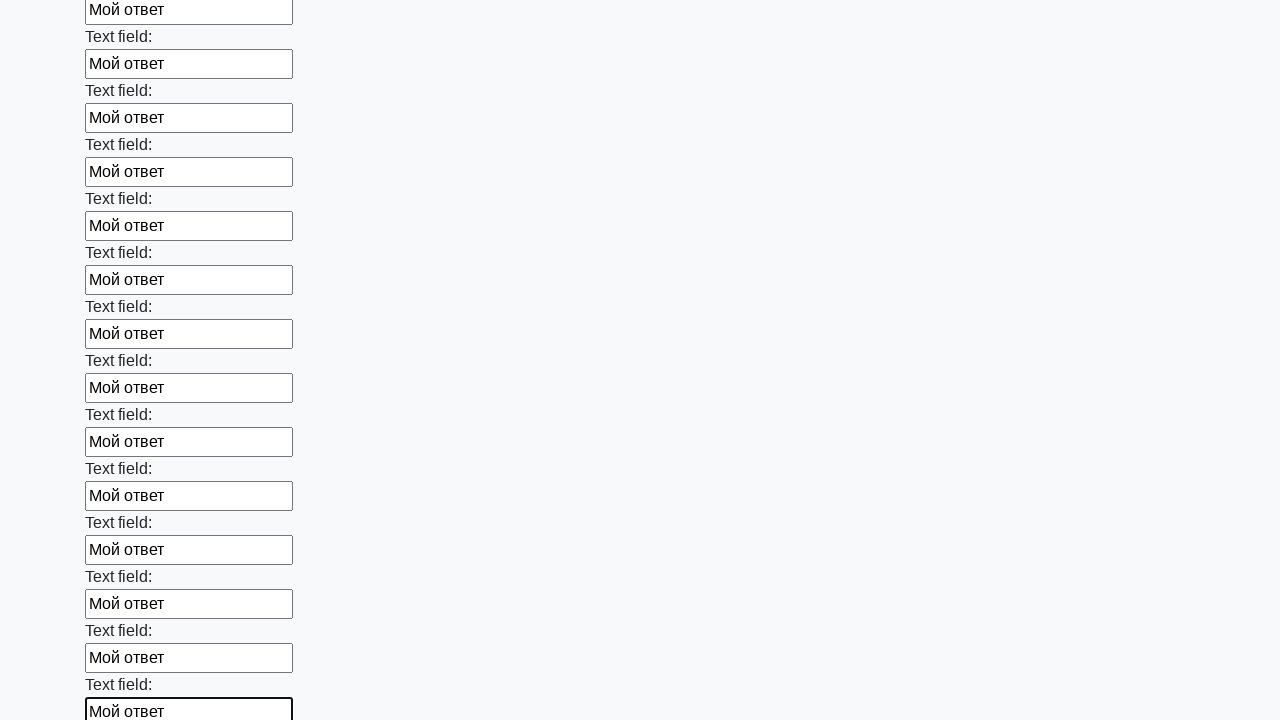

Filled input field with 'Мой ответ' on input >> nth=68
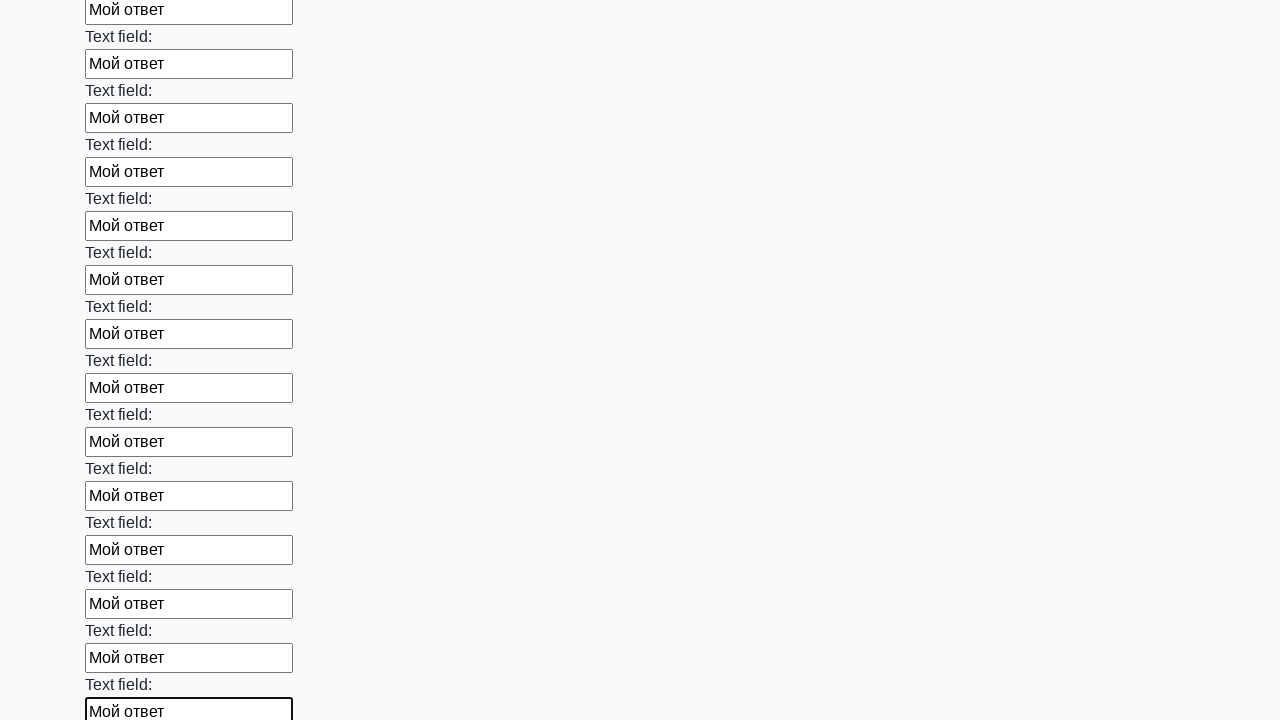

Filled input field with 'Мой ответ' on input >> nth=69
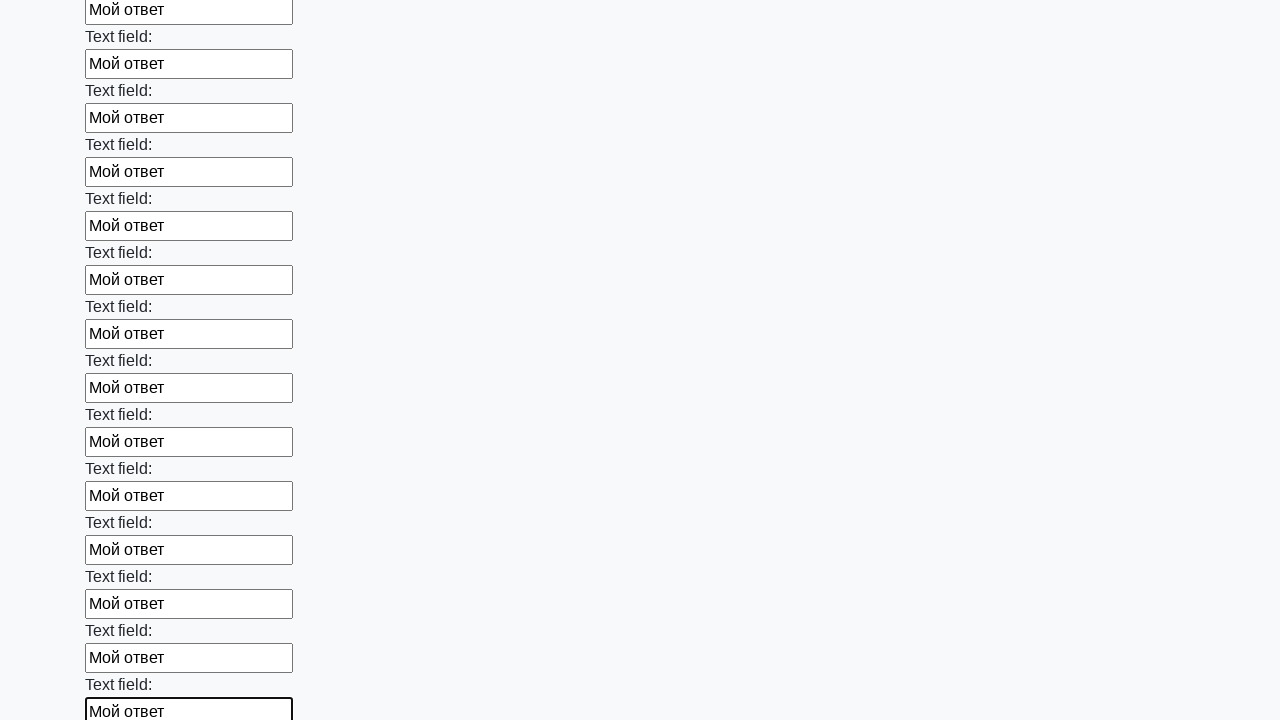

Filled input field with 'Мой ответ' on input >> nth=70
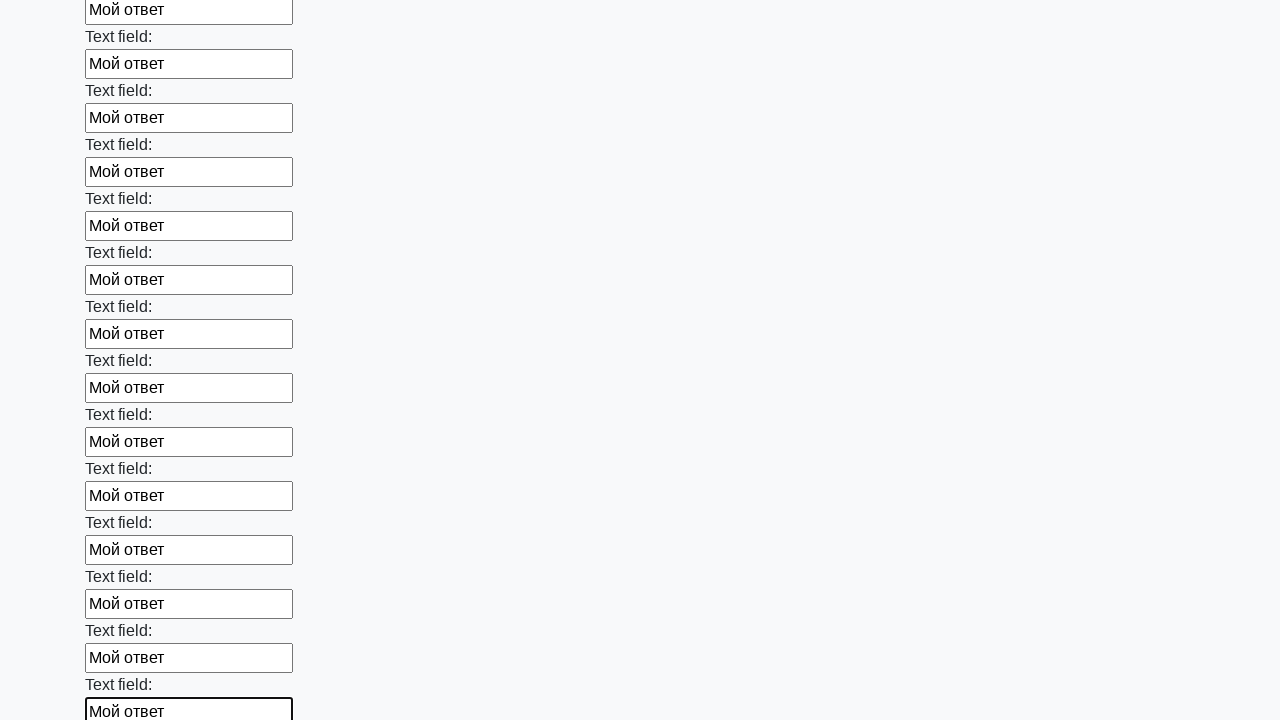

Filled input field with 'Мой ответ' on input >> nth=71
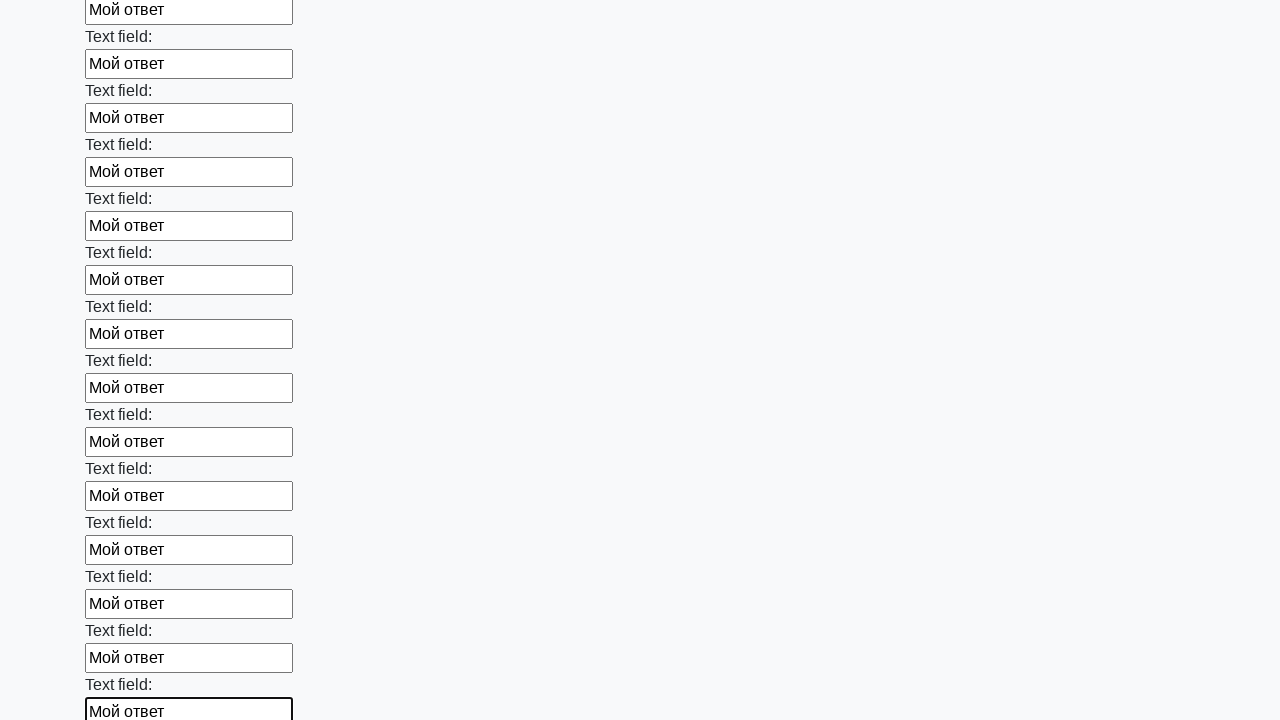

Filled input field with 'Мой ответ' on input >> nth=72
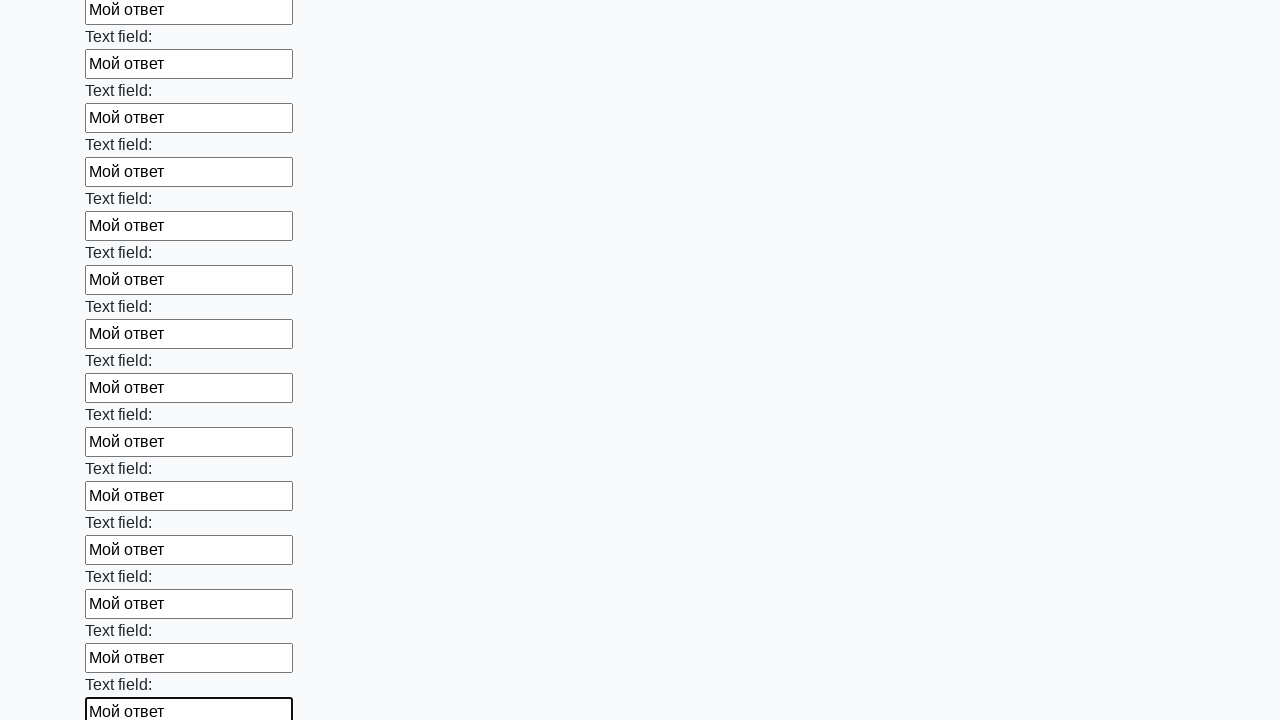

Filled input field with 'Мой ответ' on input >> nth=73
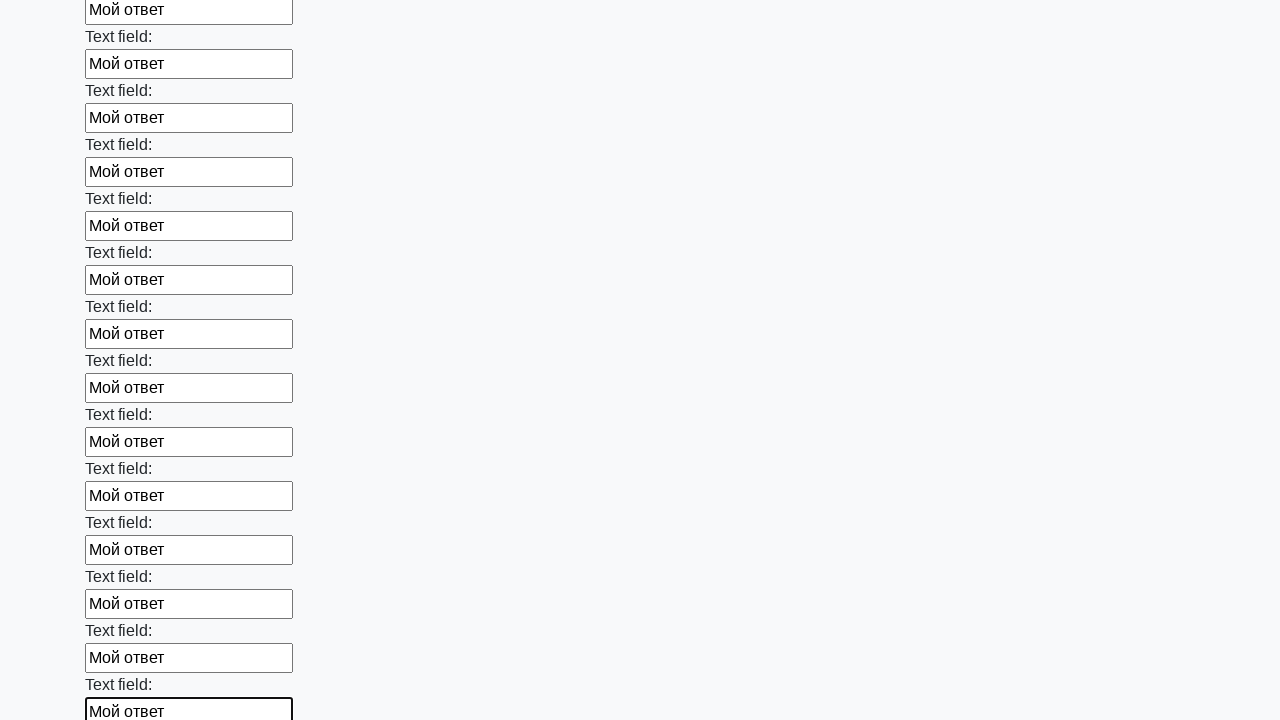

Filled input field with 'Мой ответ' on input >> nth=74
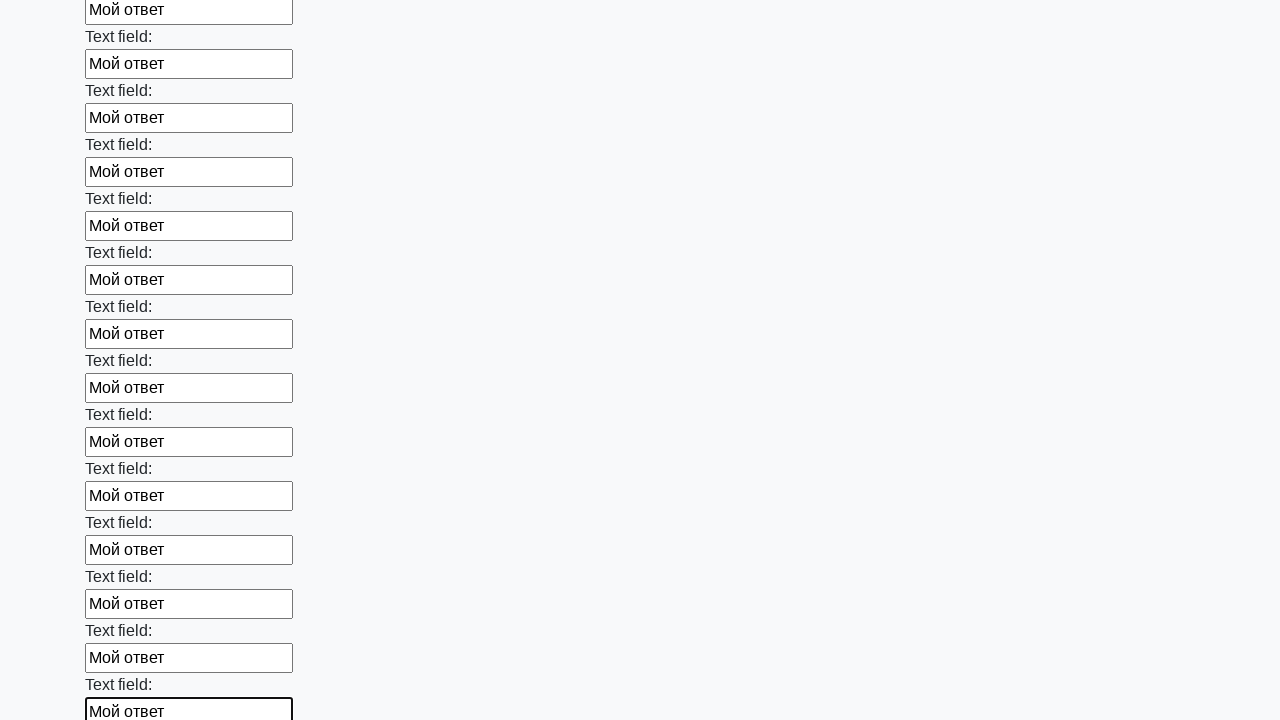

Filled input field with 'Мой ответ' on input >> nth=75
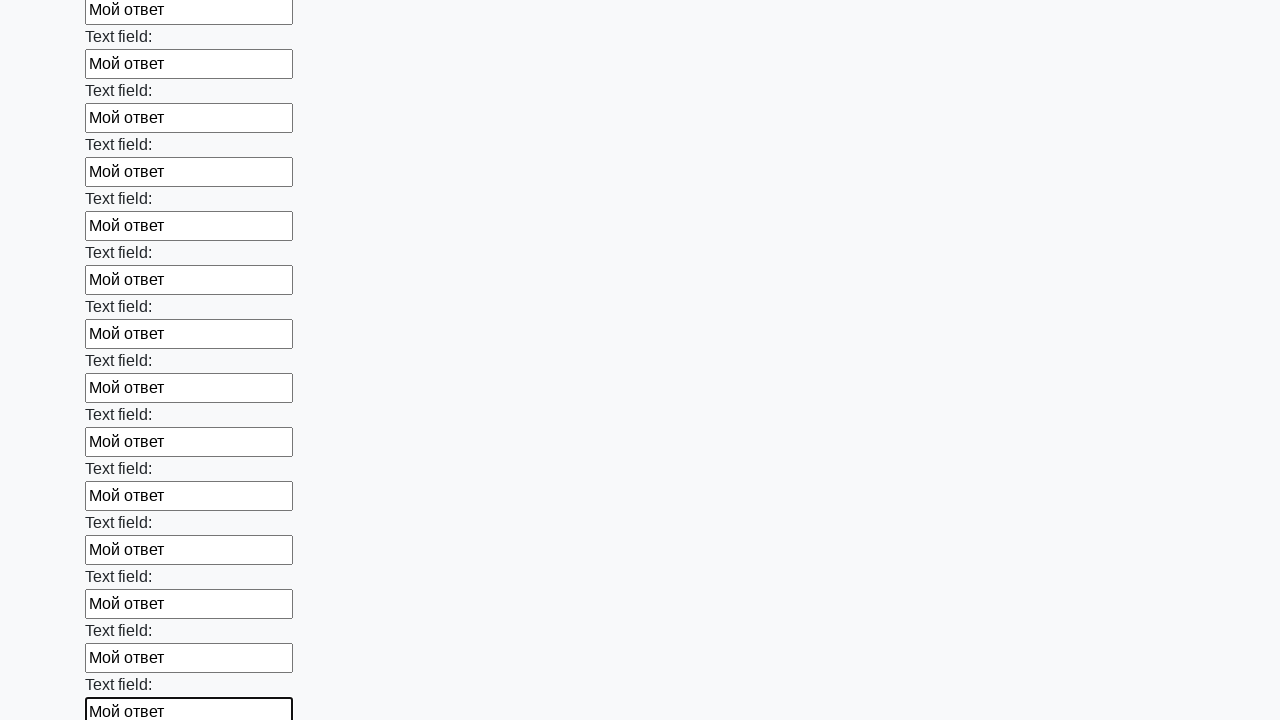

Filled input field with 'Мой ответ' on input >> nth=76
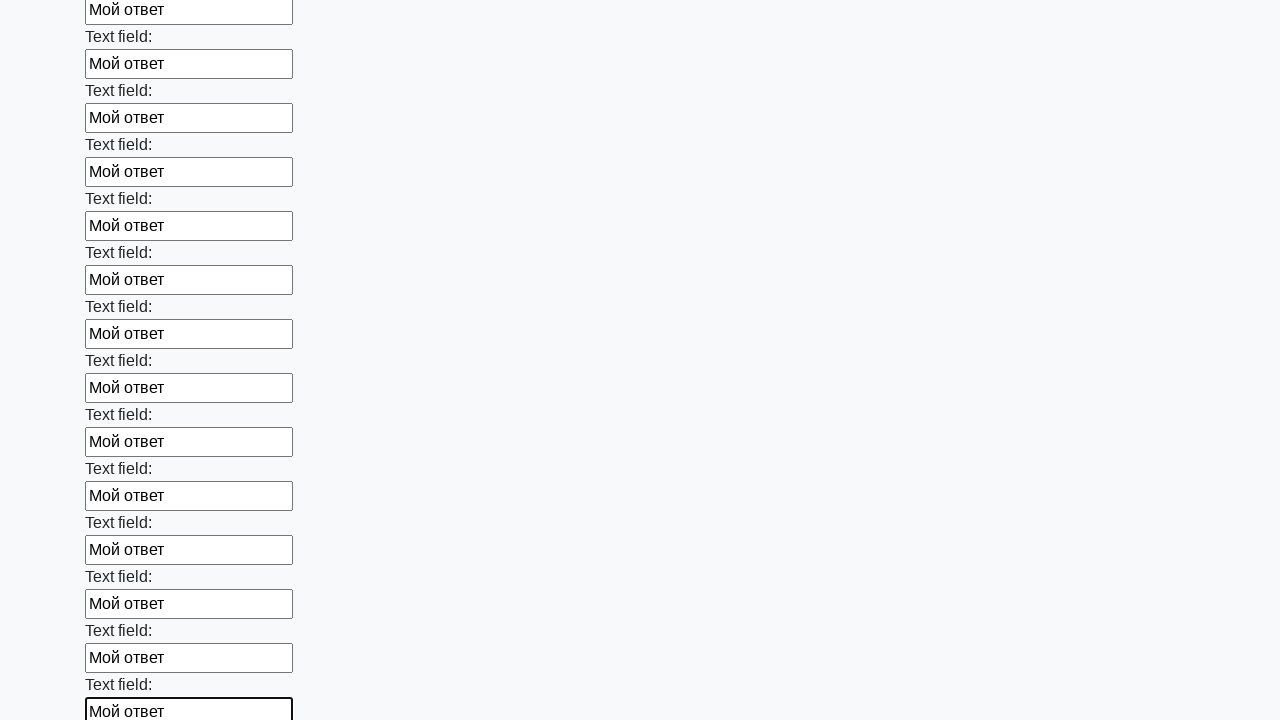

Filled input field with 'Мой ответ' on input >> nth=77
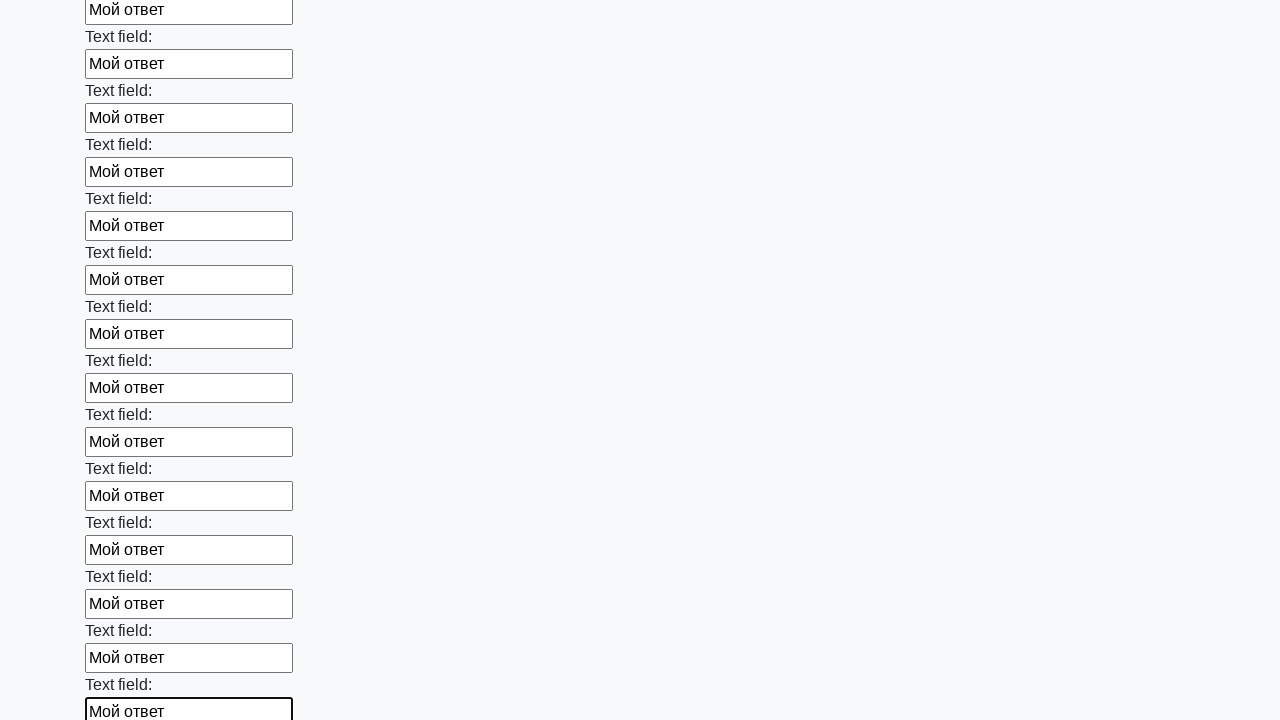

Filled input field with 'Мой ответ' on input >> nth=78
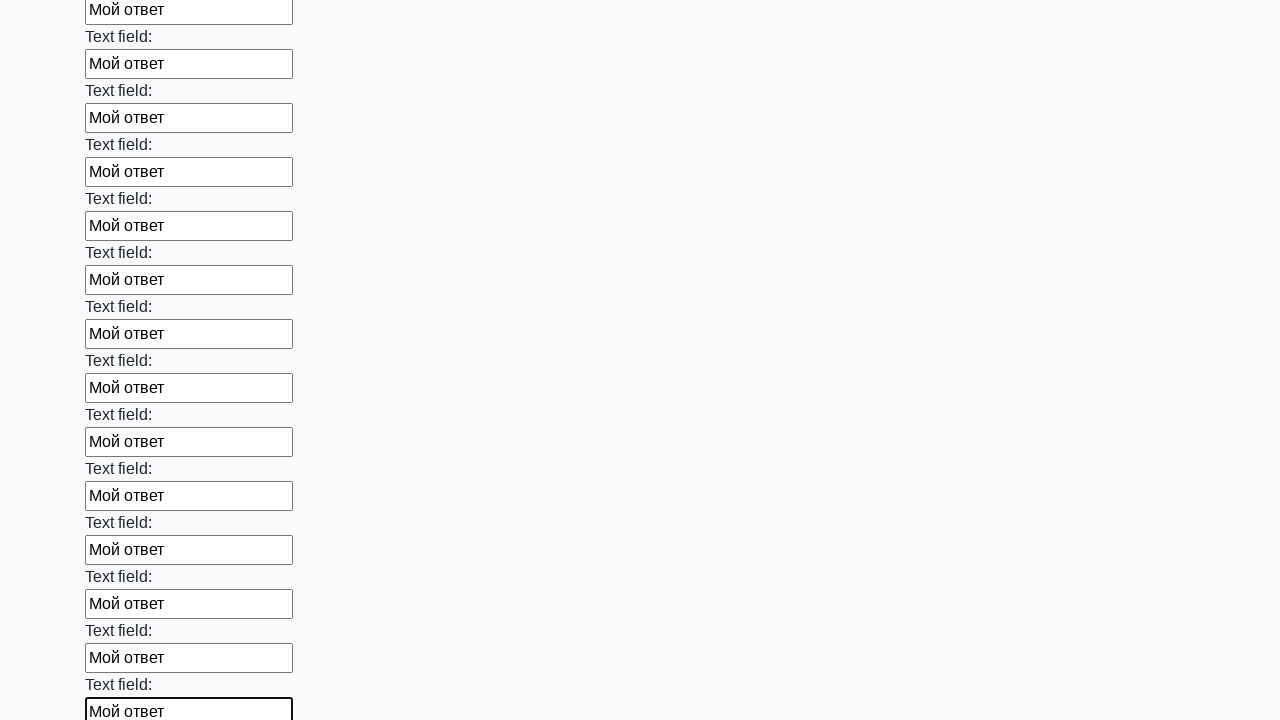

Filled input field with 'Мой ответ' on input >> nth=79
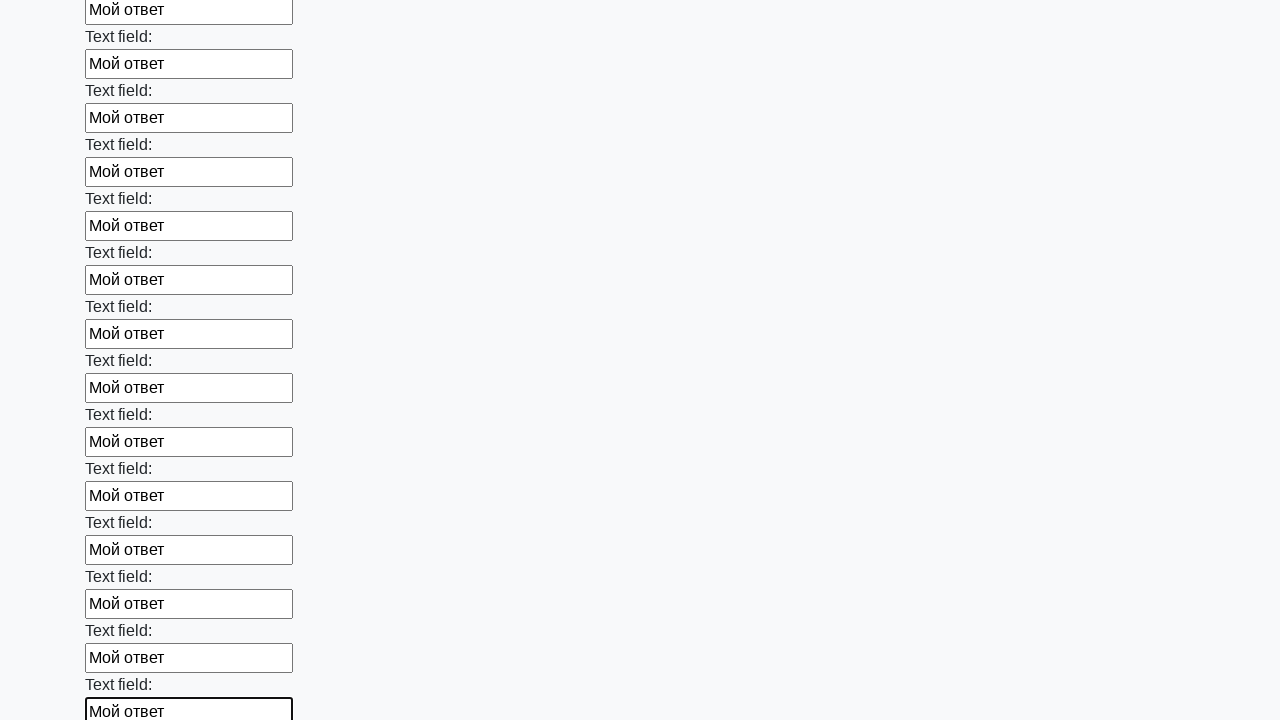

Filled input field with 'Мой ответ' on input >> nth=80
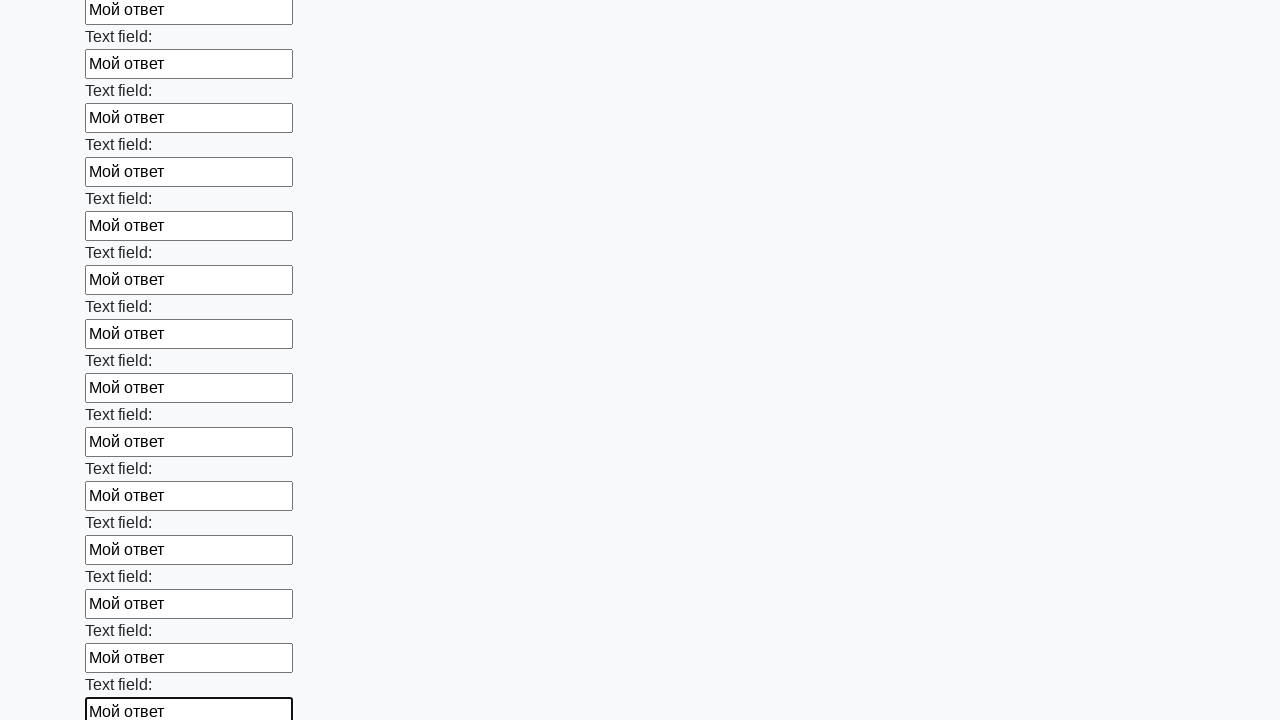

Filled input field with 'Мой ответ' on input >> nth=81
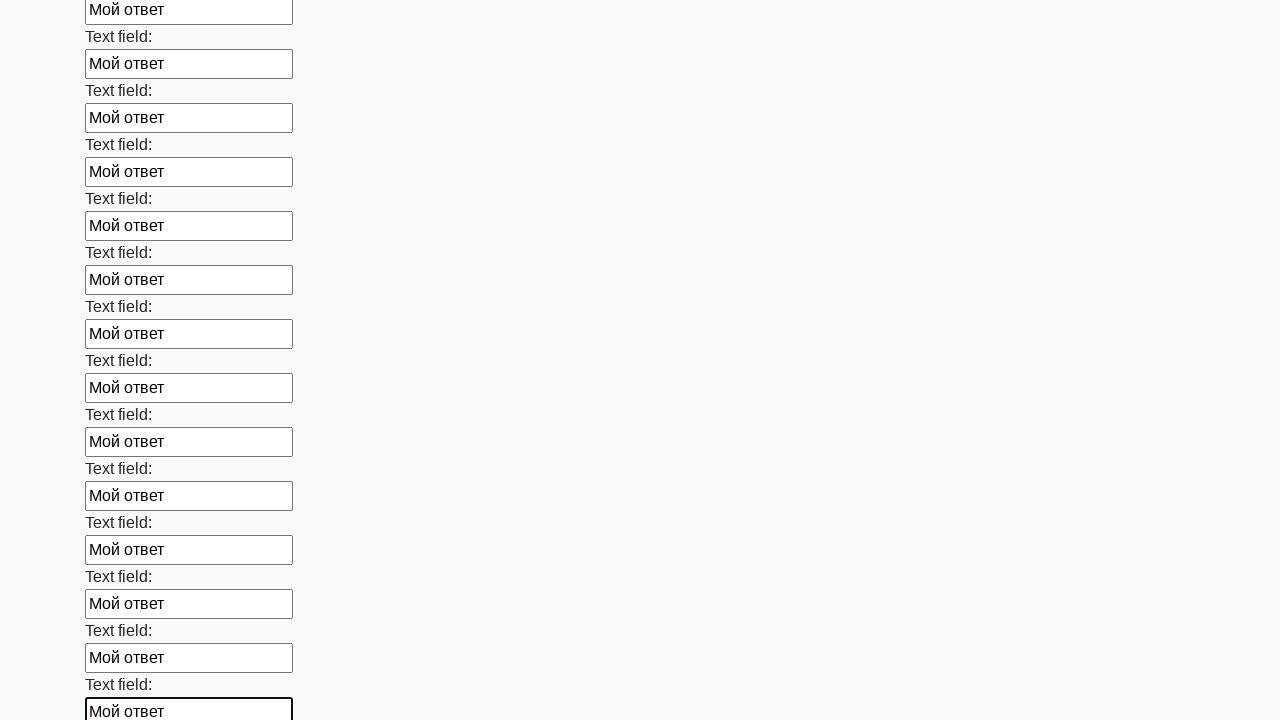

Filled input field with 'Мой ответ' on input >> nth=82
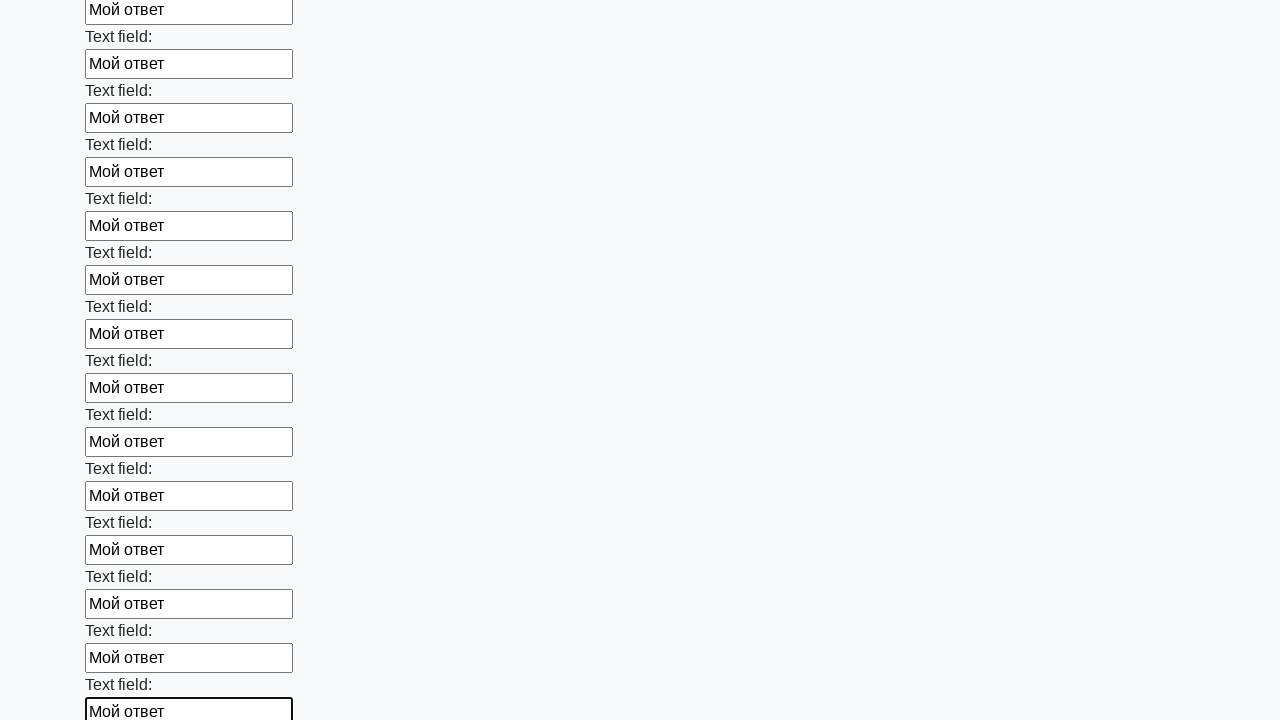

Filled input field with 'Мой ответ' on input >> nth=83
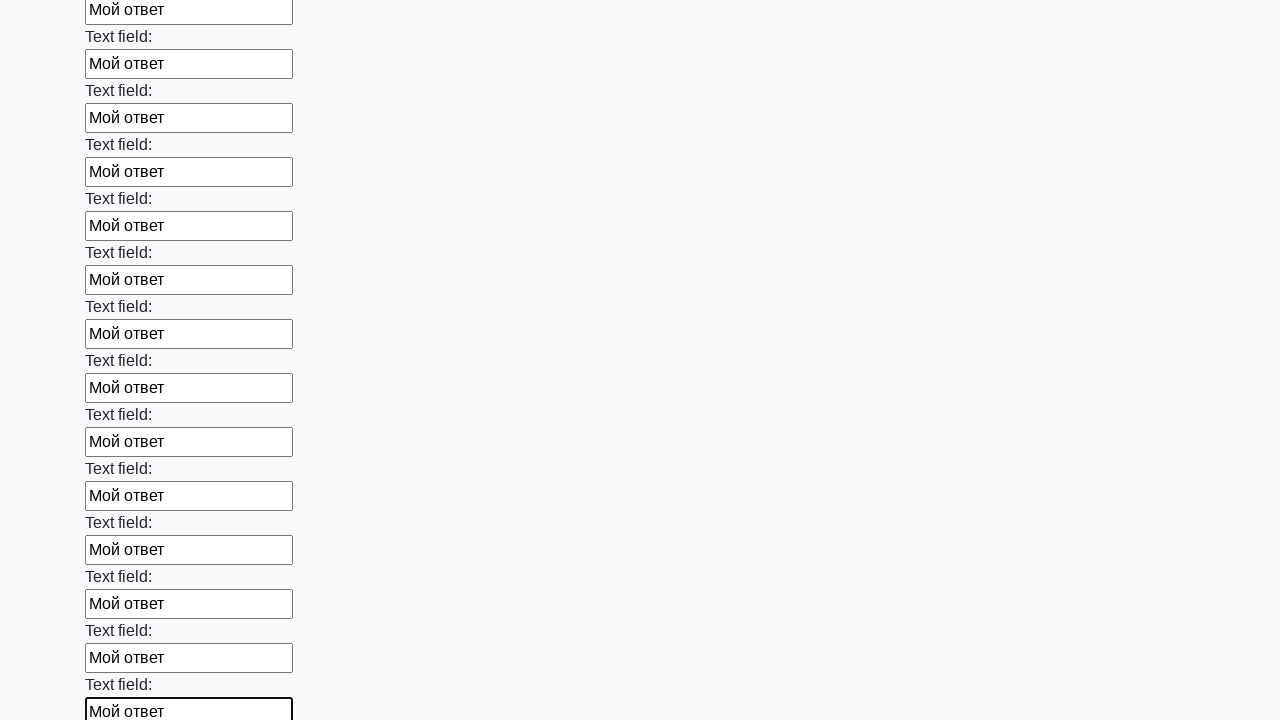

Filled input field with 'Мой ответ' on input >> nth=84
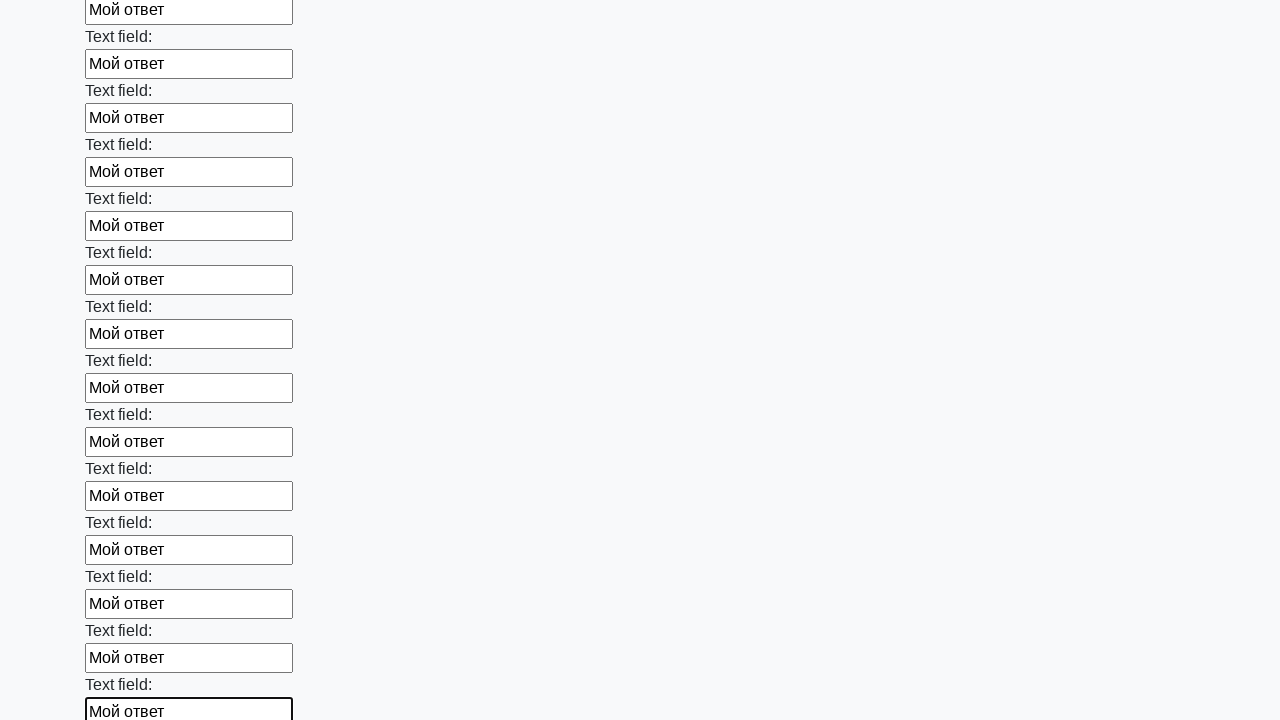

Filled input field with 'Мой ответ' on input >> nth=85
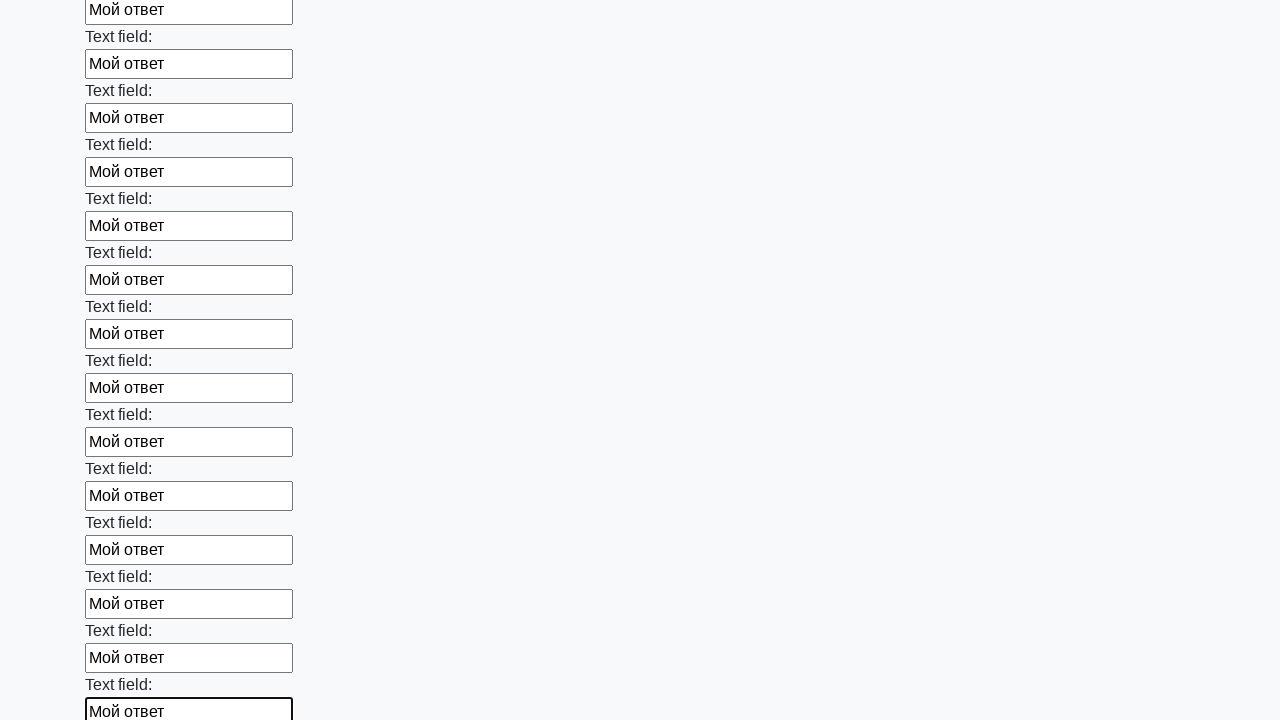

Filled input field with 'Мой ответ' on input >> nth=86
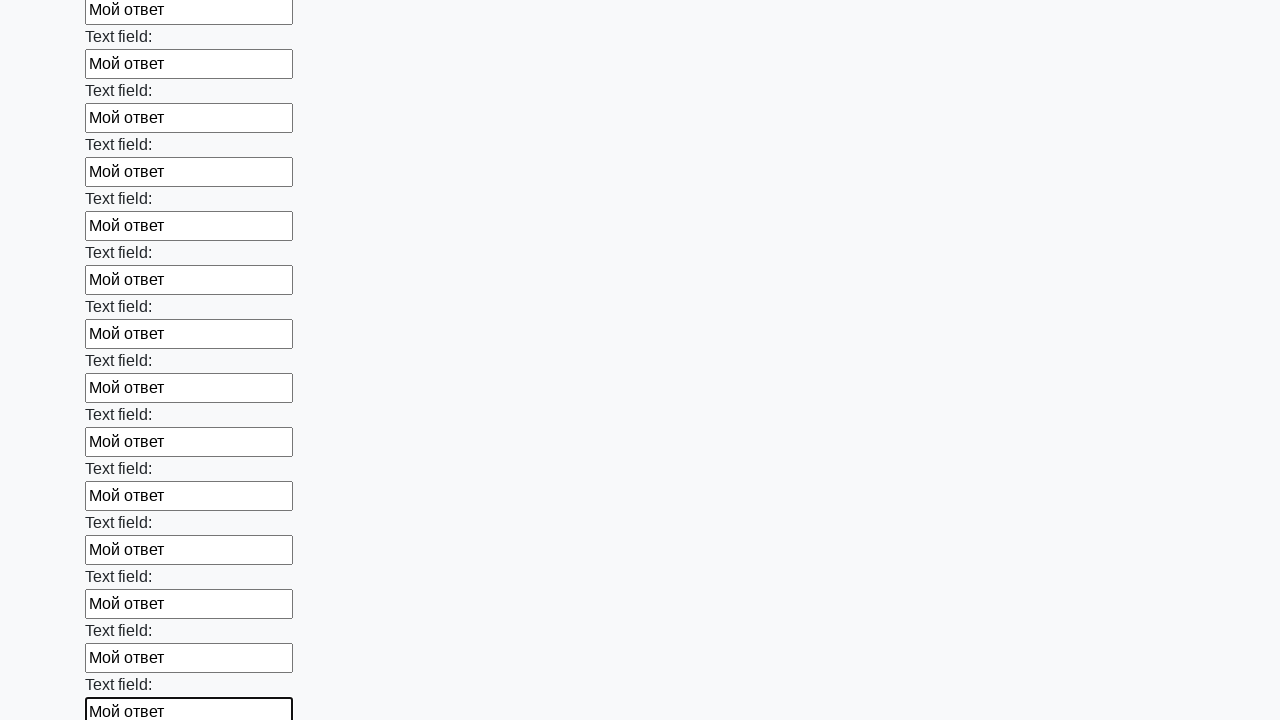

Filled input field with 'Мой ответ' on input >> nth=87
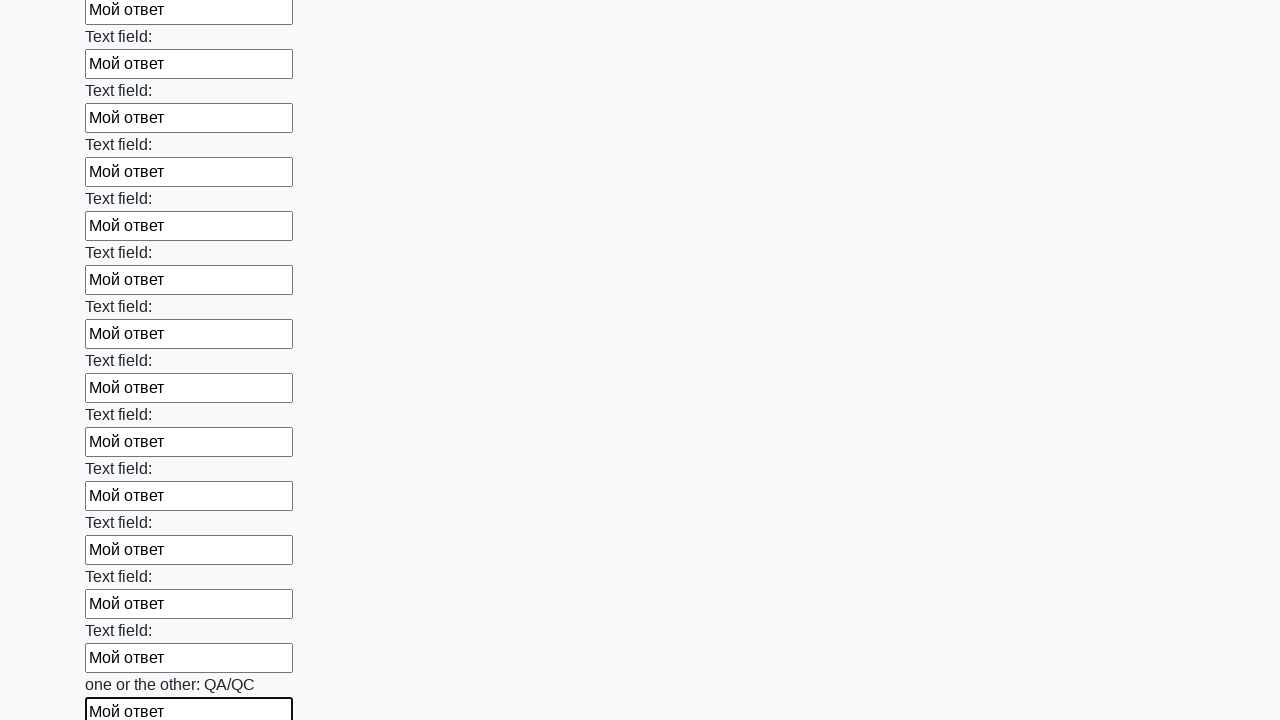

Filled input field with 'Мой ответ' on input >> nth=88
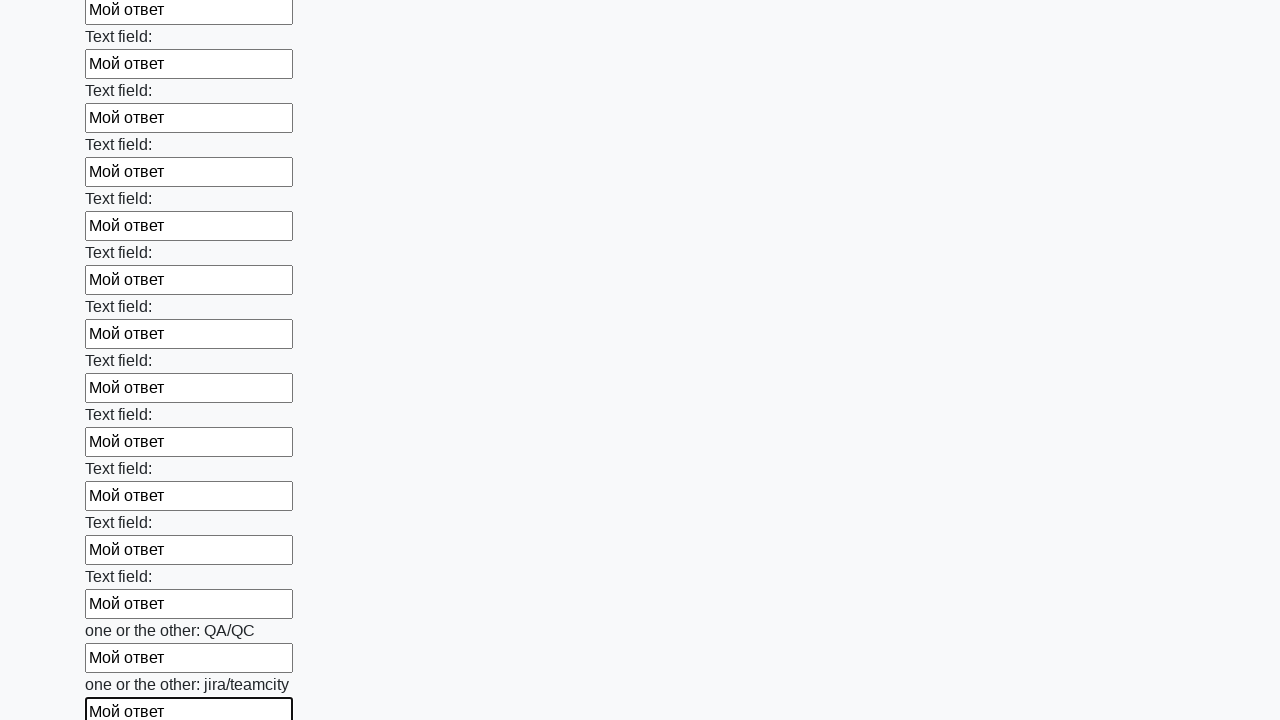

Filled input field with 'Мой ответ' on input >> nth=89
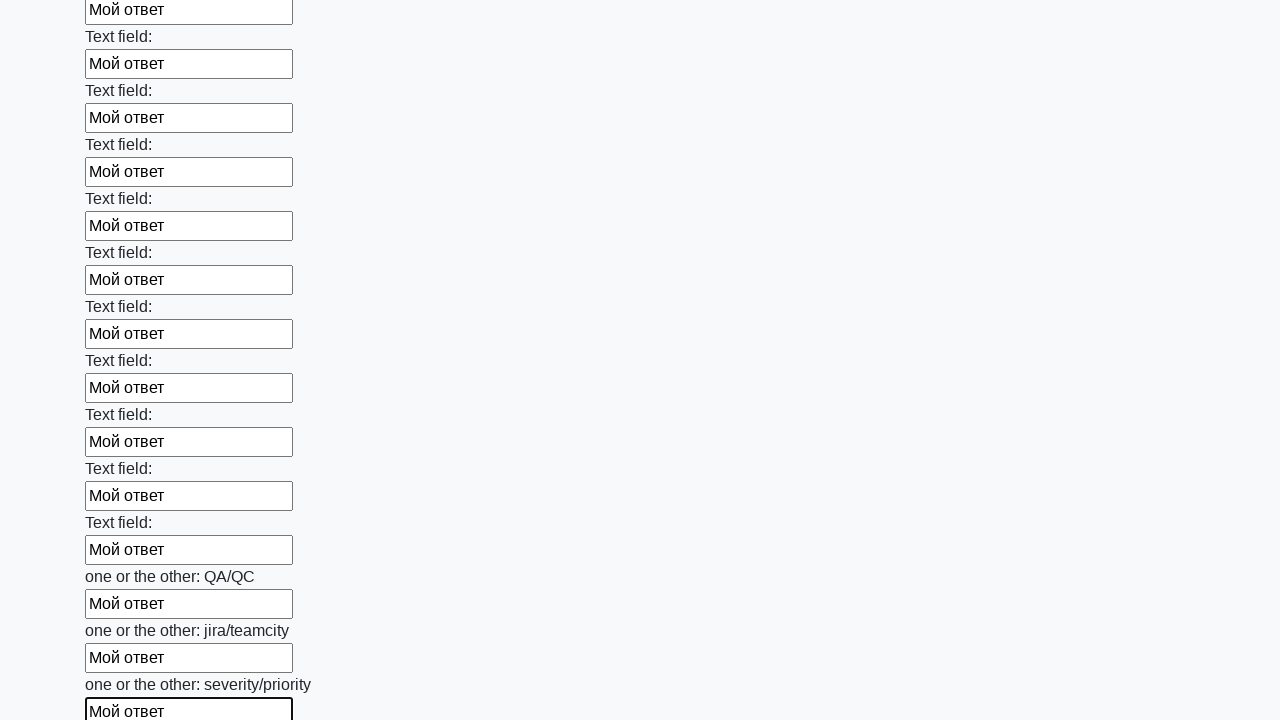

Filled input field with 'Мой ответ' on input >> nth=90
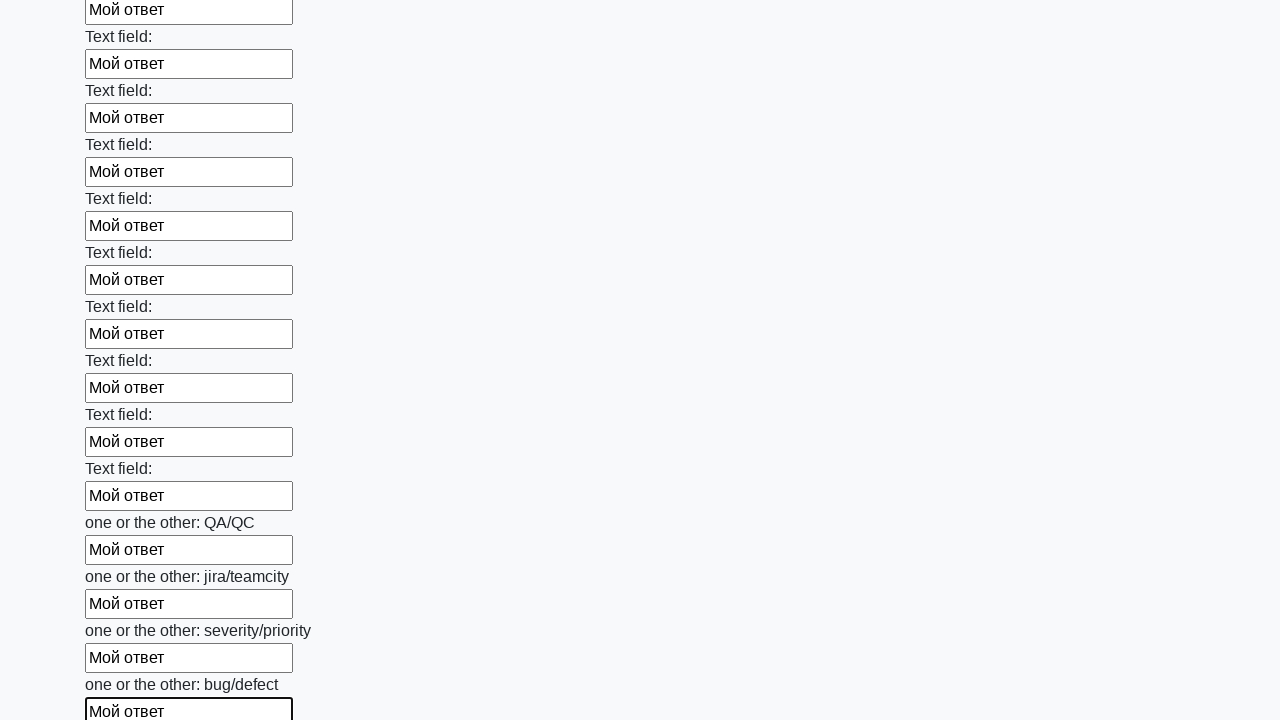

Filled input field with 'Мой ответ' on input >> nth=91
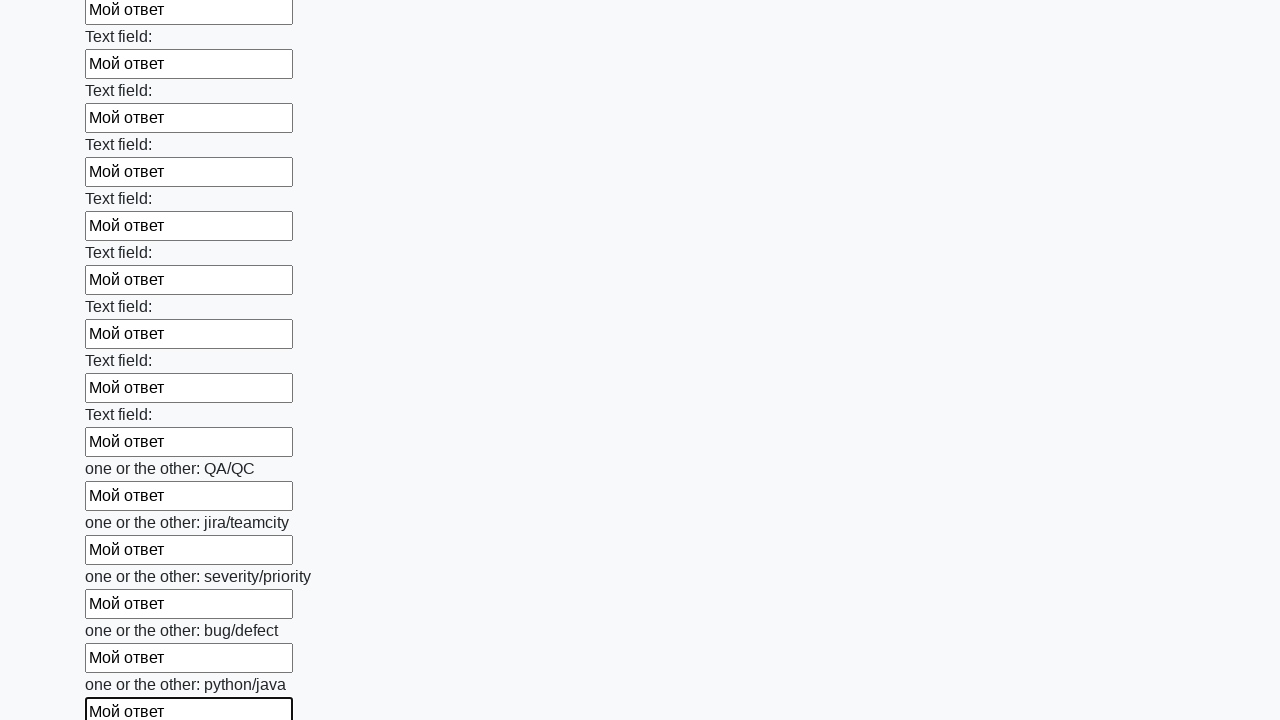

Filled input field with 'Мой ответ' on input >> nth=92
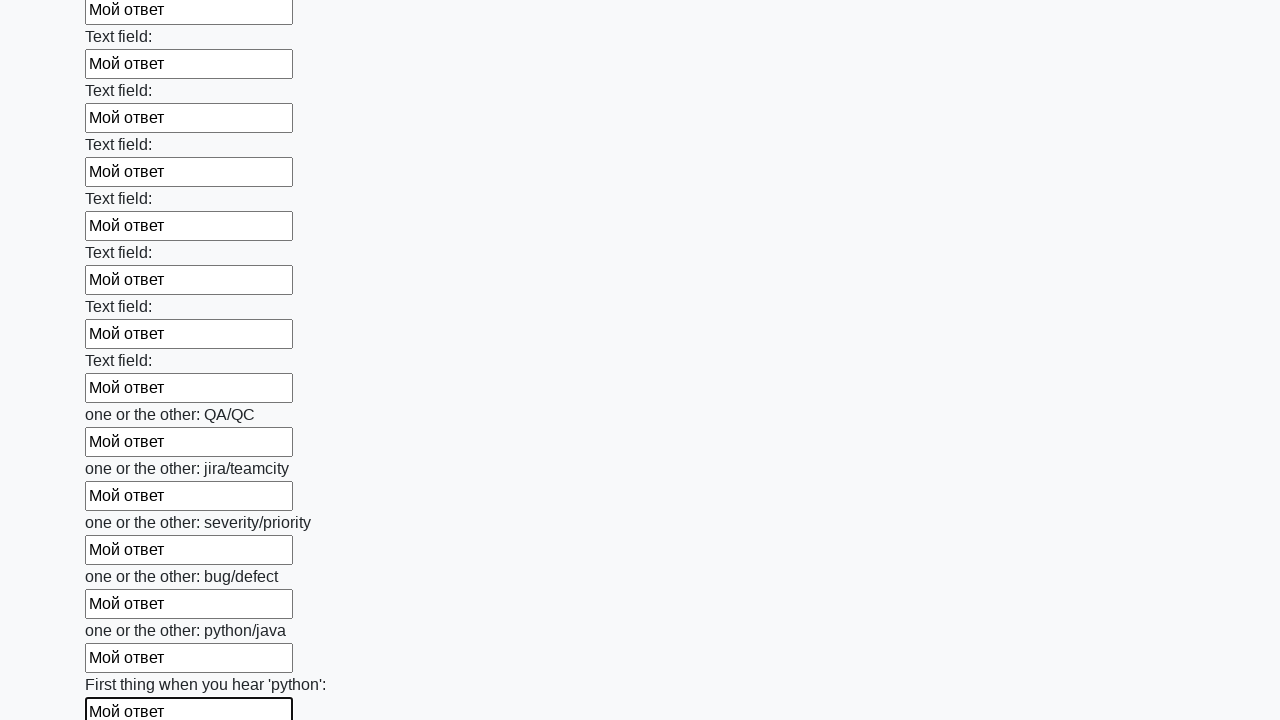

Filled input field with 'Мой ответ' on input >> nth=93
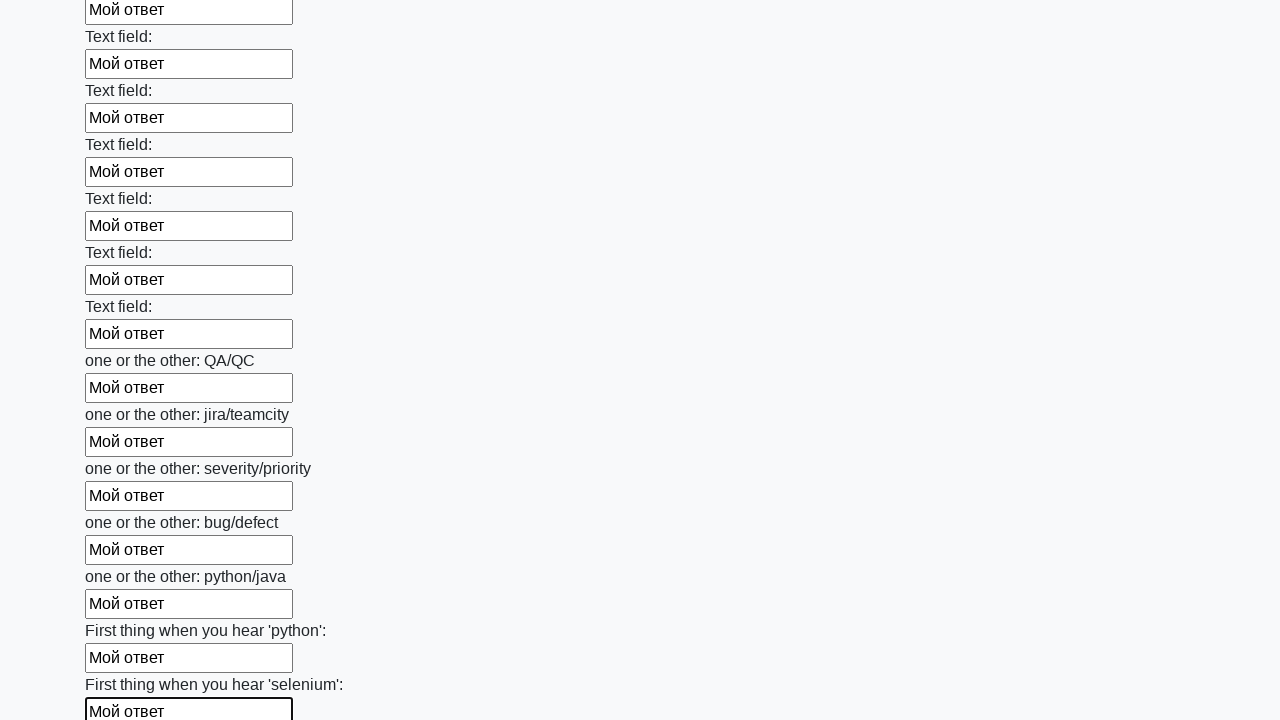

Filled input field with 'Мой ответ' on input >> nth=94
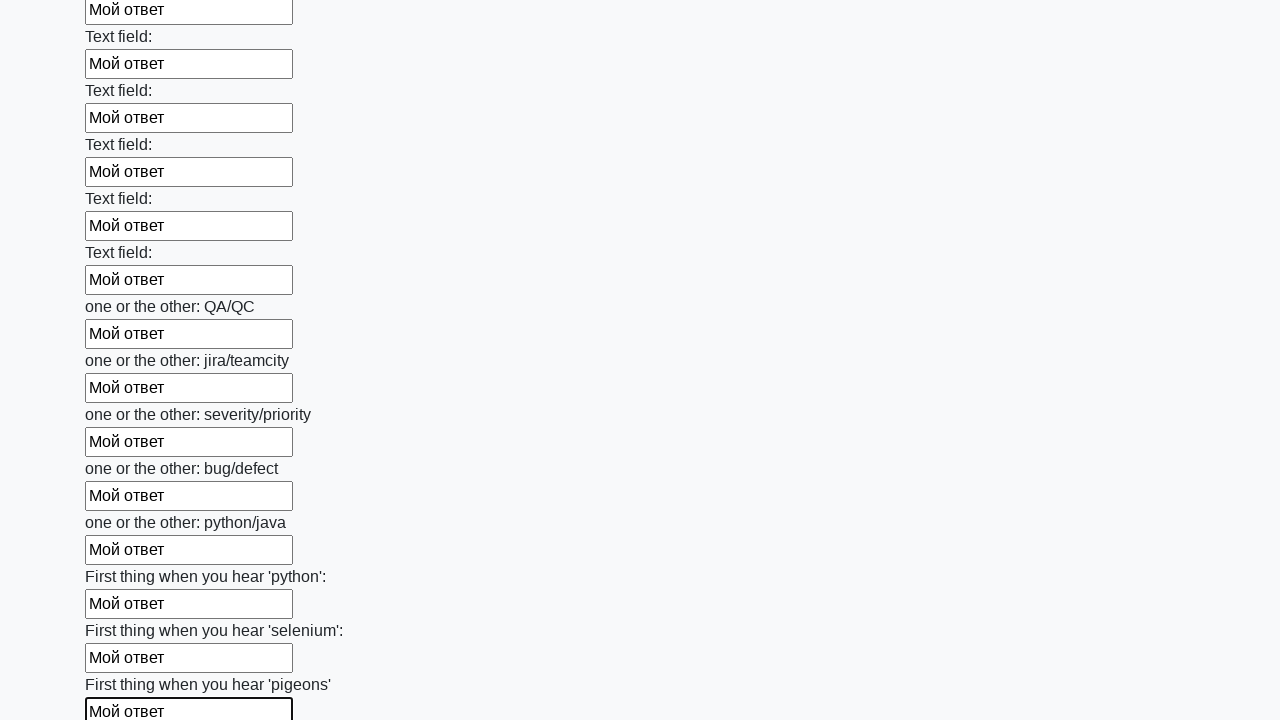

Filled input field with 'Мой ответ' on input >> nth=95
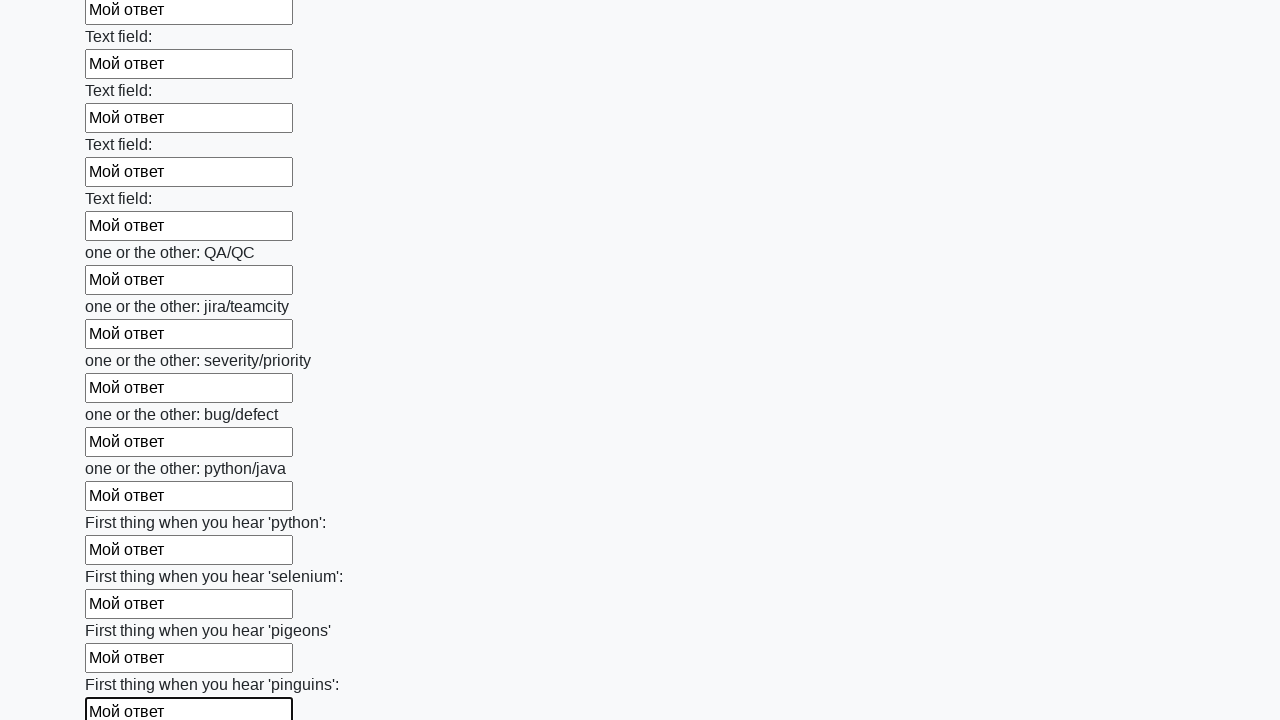

Filled input field with 'Мой ответ' on input >> nth=96
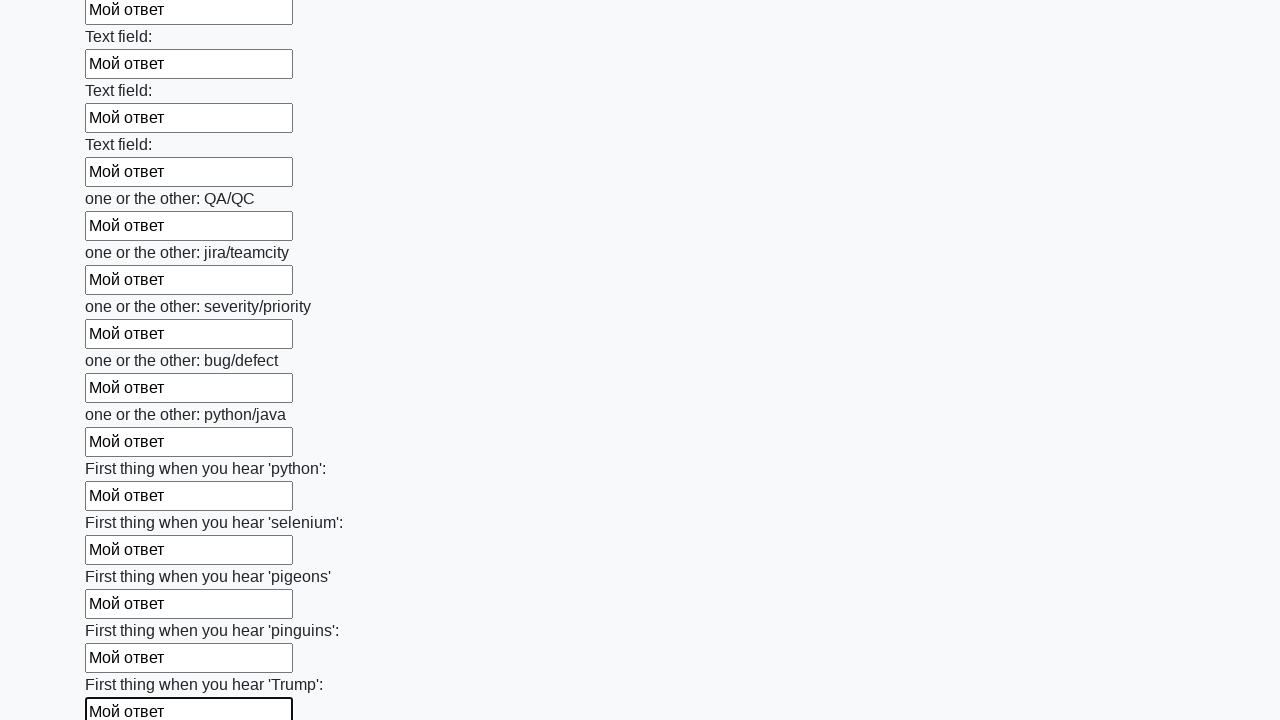

Filled input field with 'Мой ответ' on input >> nth=97
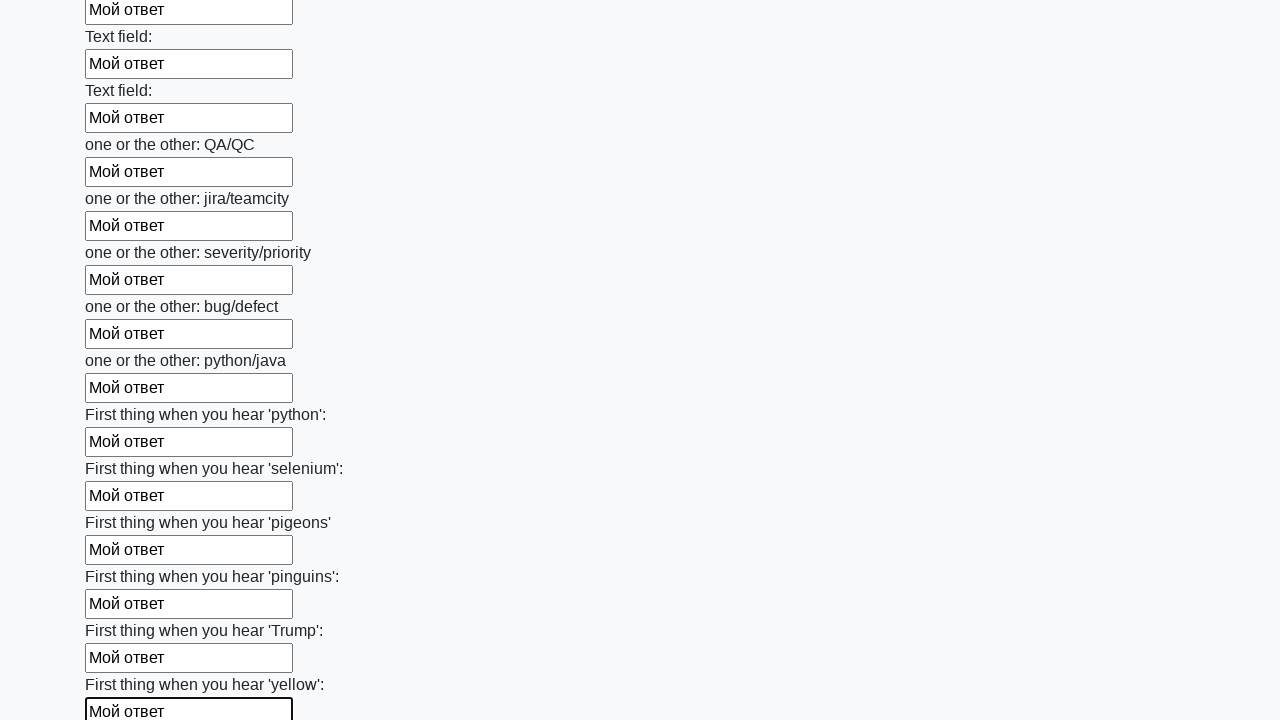

Filled input field with 'Мой ответ' on input >> nth=98
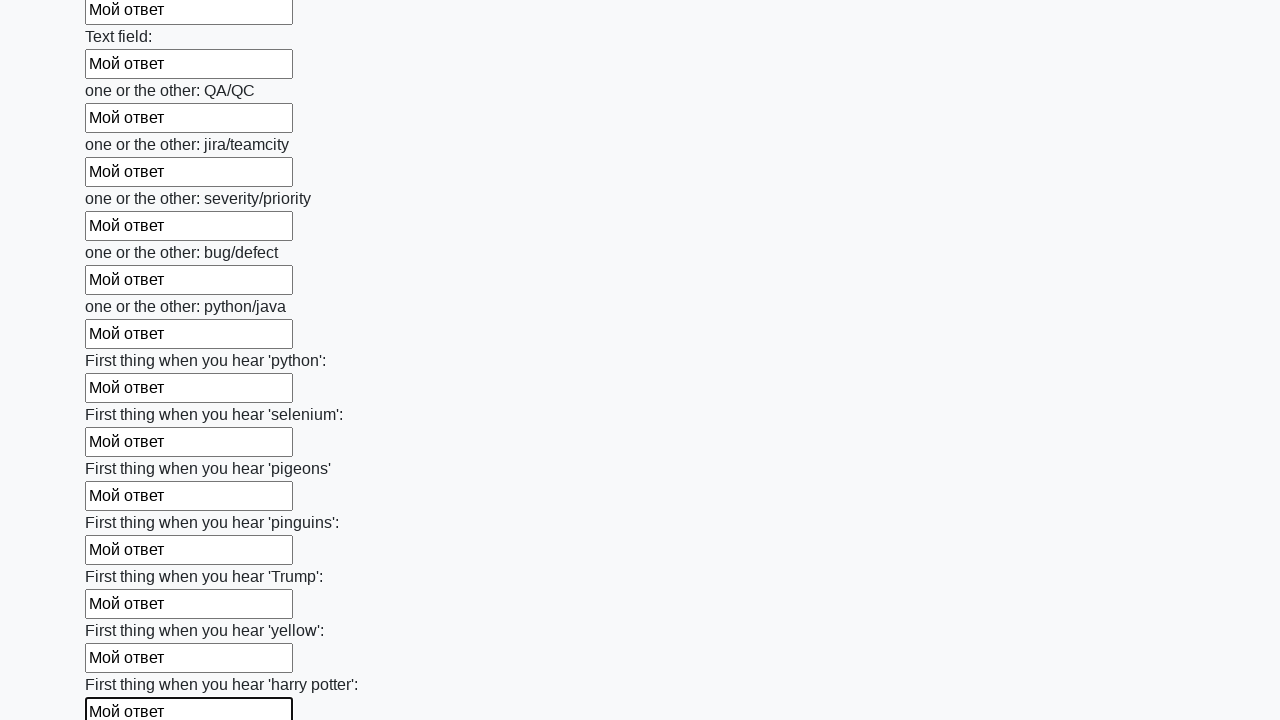

Filled input field with 'Мой ответ' on input >> nth=99
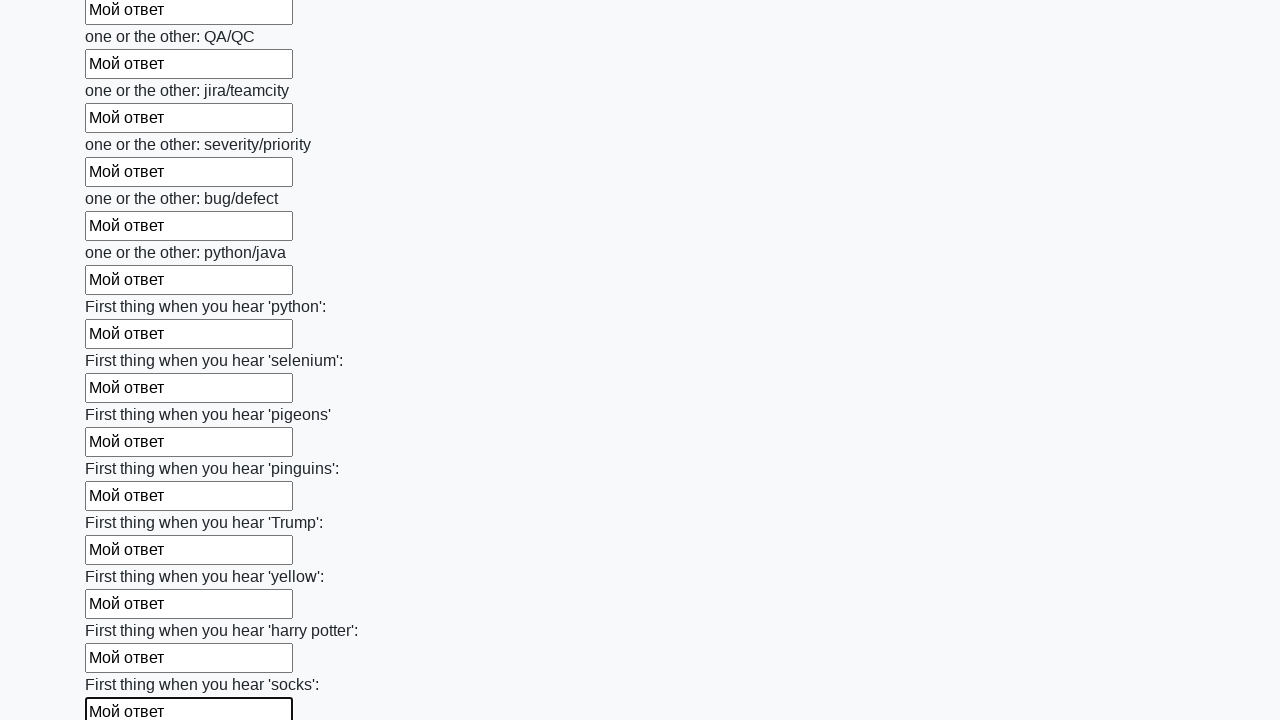

Clicked submit button to submit the form at (123, 611) on button.btn
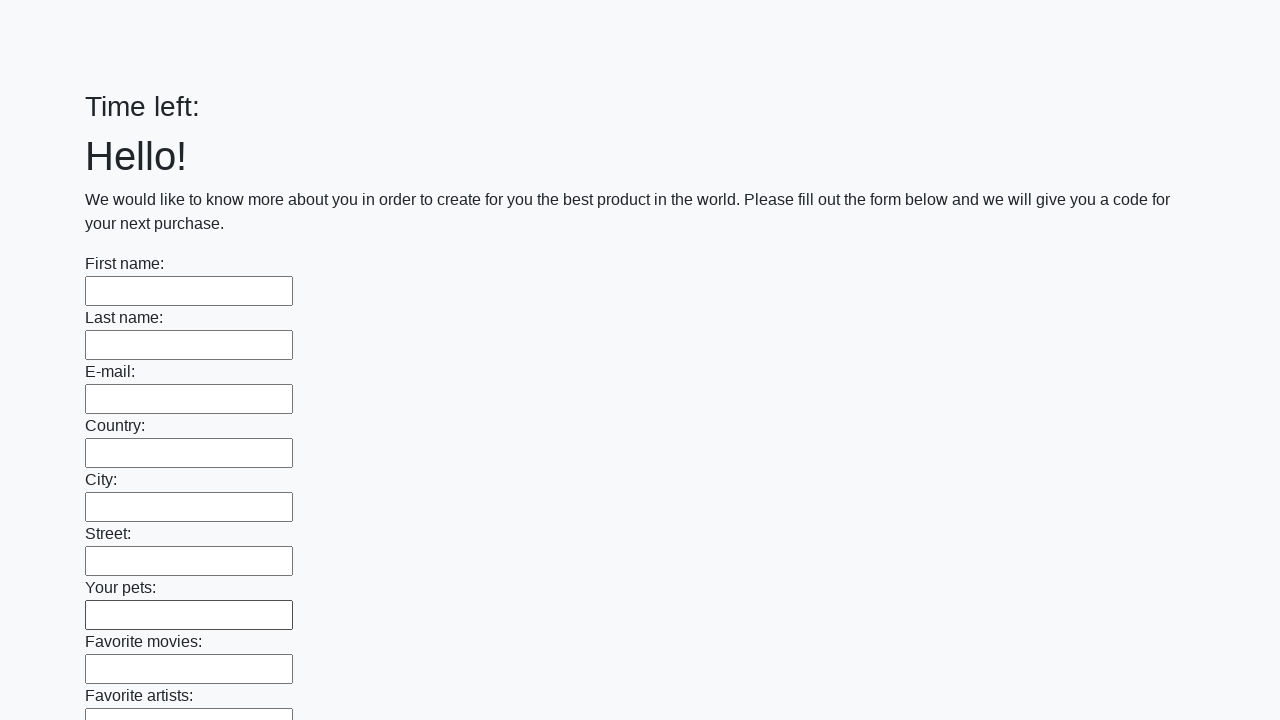

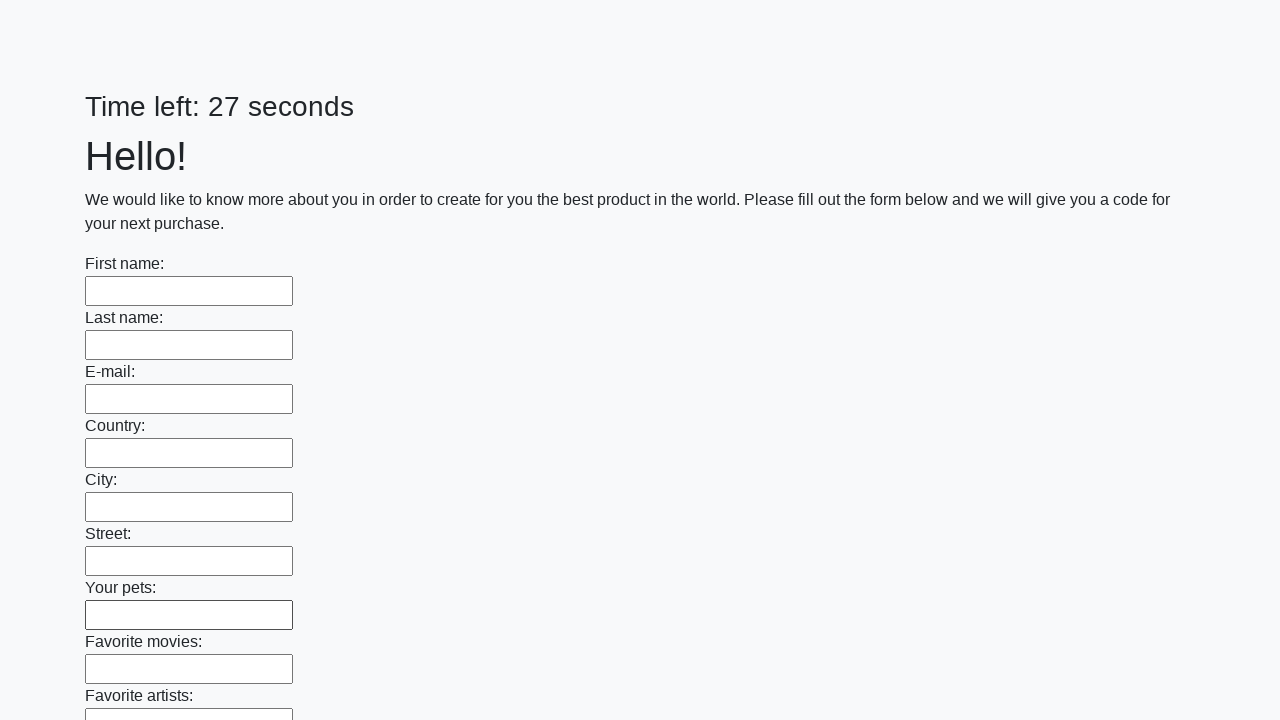